Fills all text input fields in a large form and submits it

Starting URL: http://suninjuly.github.io/huge_form.html

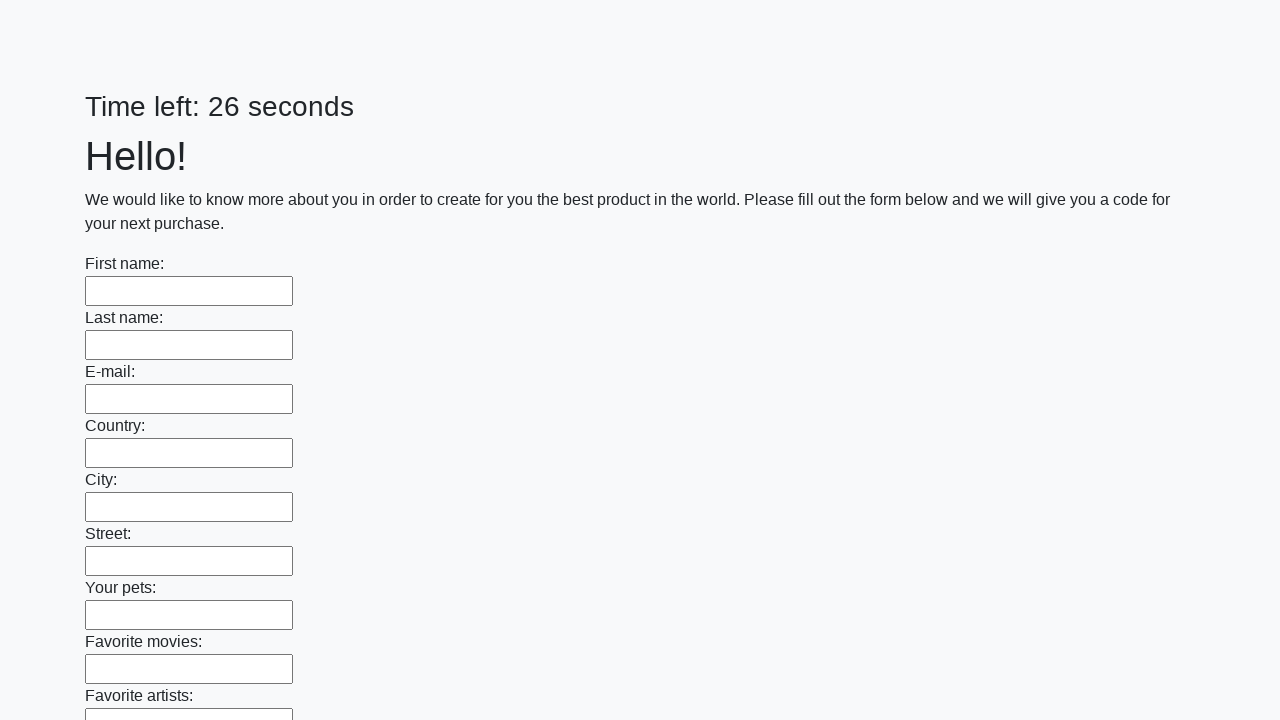

Located all text input fields in the form
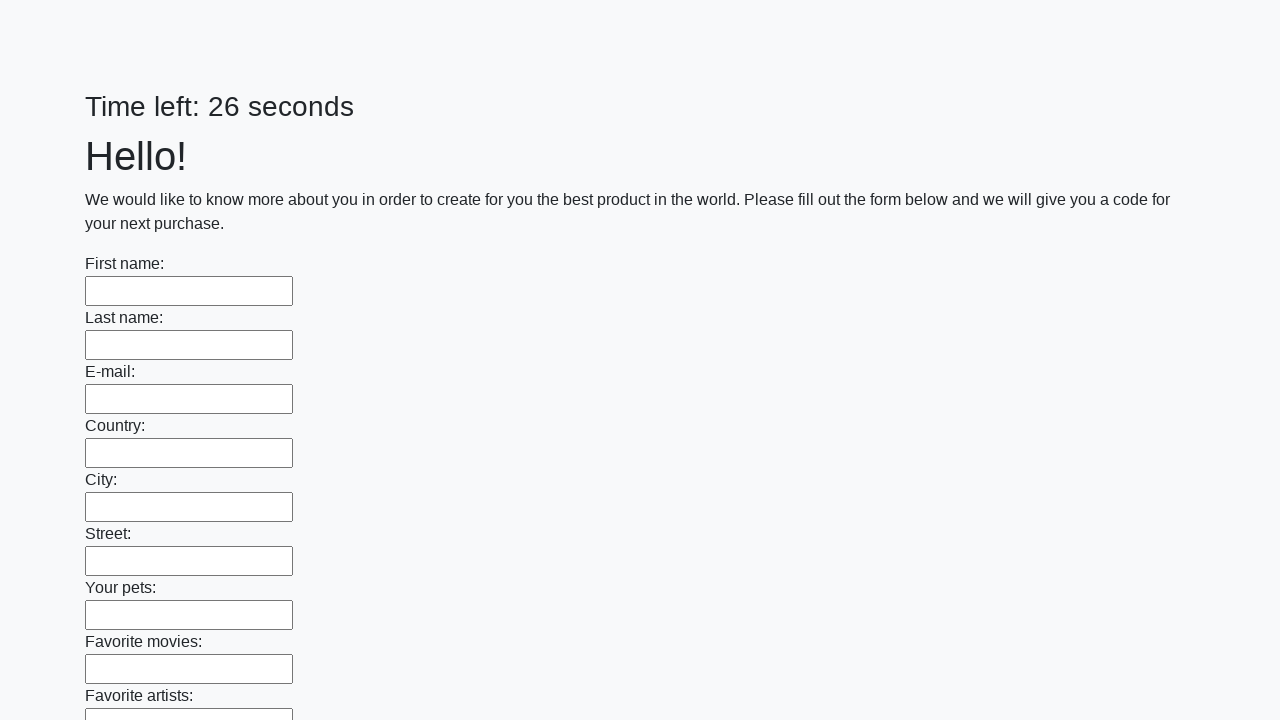

Filled a text input field with 'test_value_123' on input[type='text'] >> nth=0
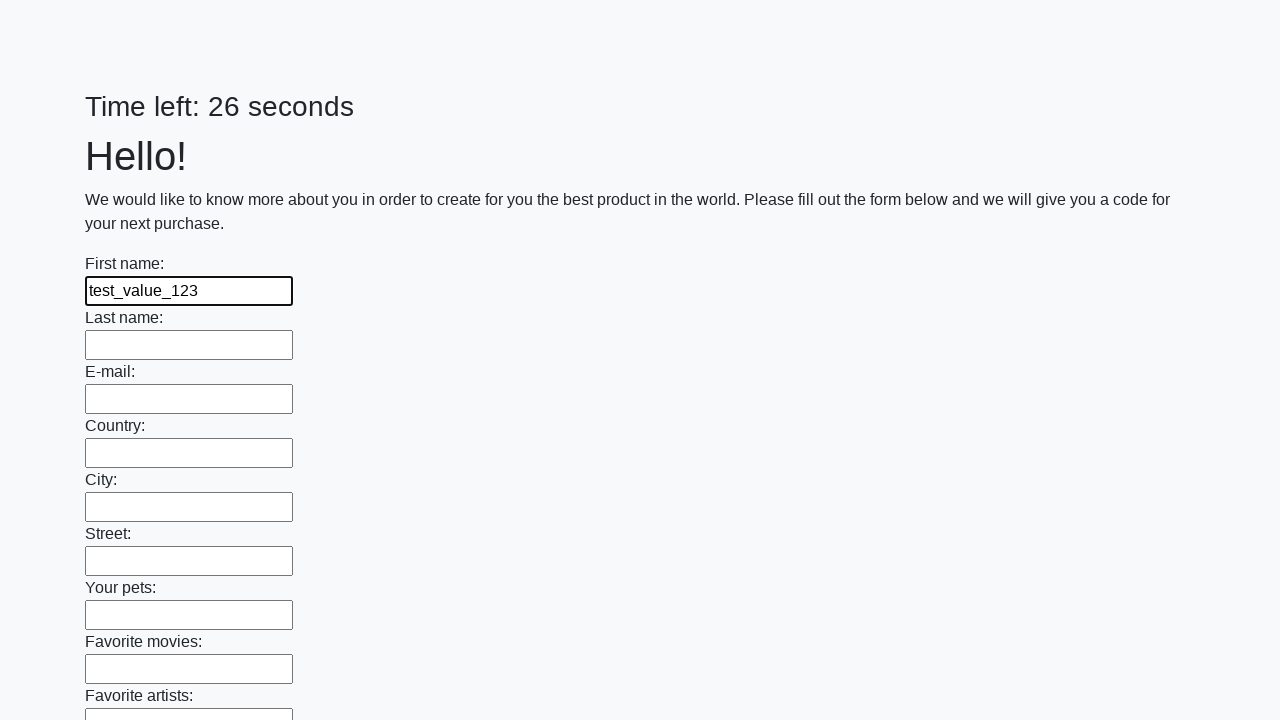

Filled a text input field with 'test_value_123' on input[type='text'] >> nth=1
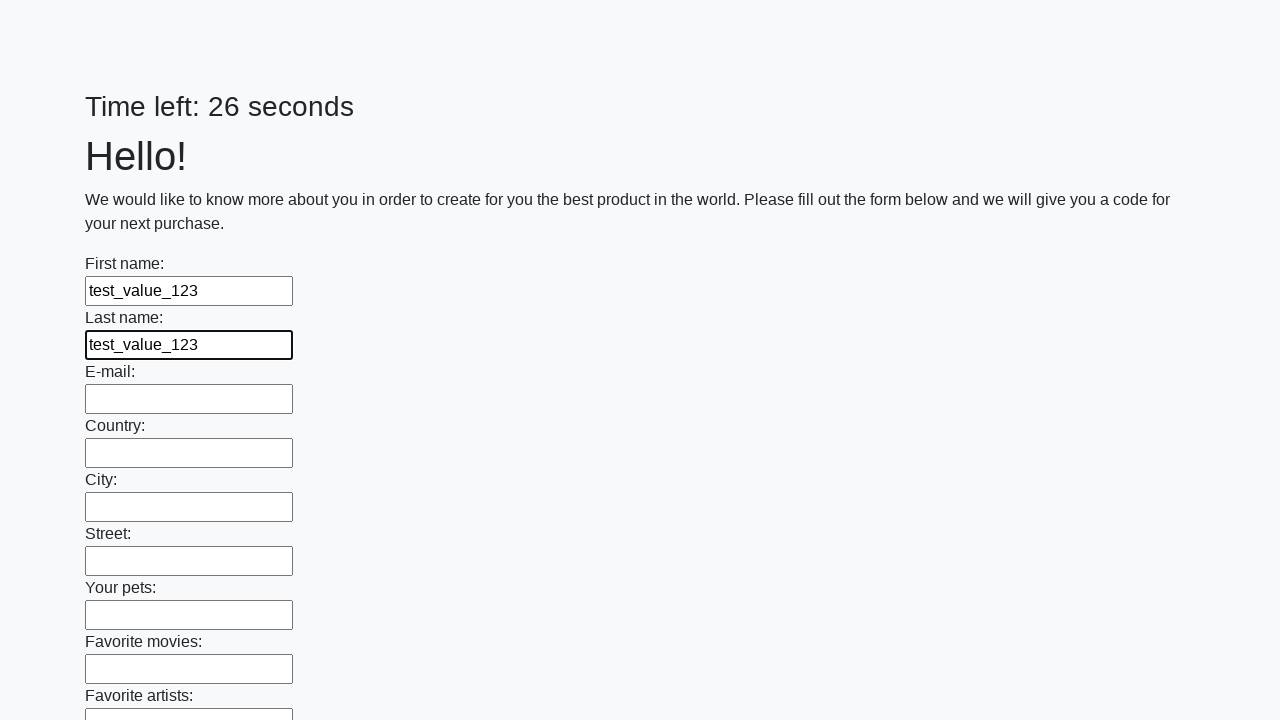

Filled a text input field with 'test_value_123' on input[type='text'] >> nth=2
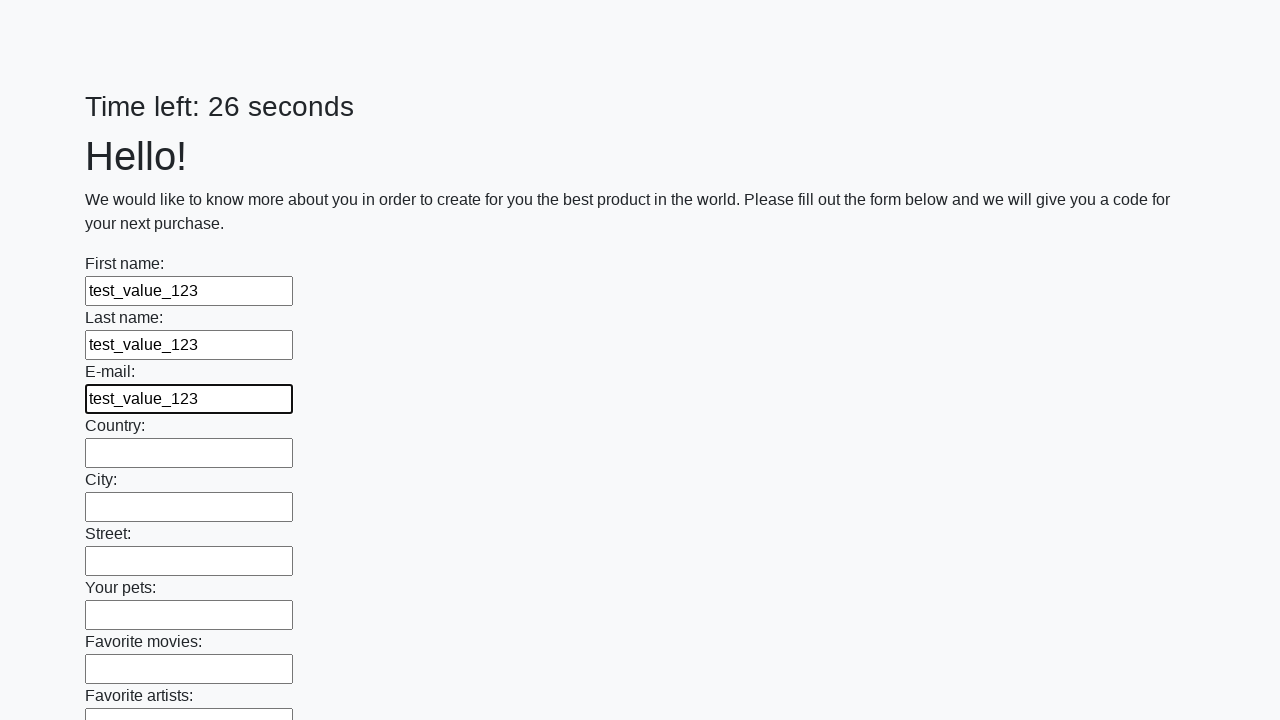

Filled a text input field with 'test_value_123' on input[type='text'] >> nth=3
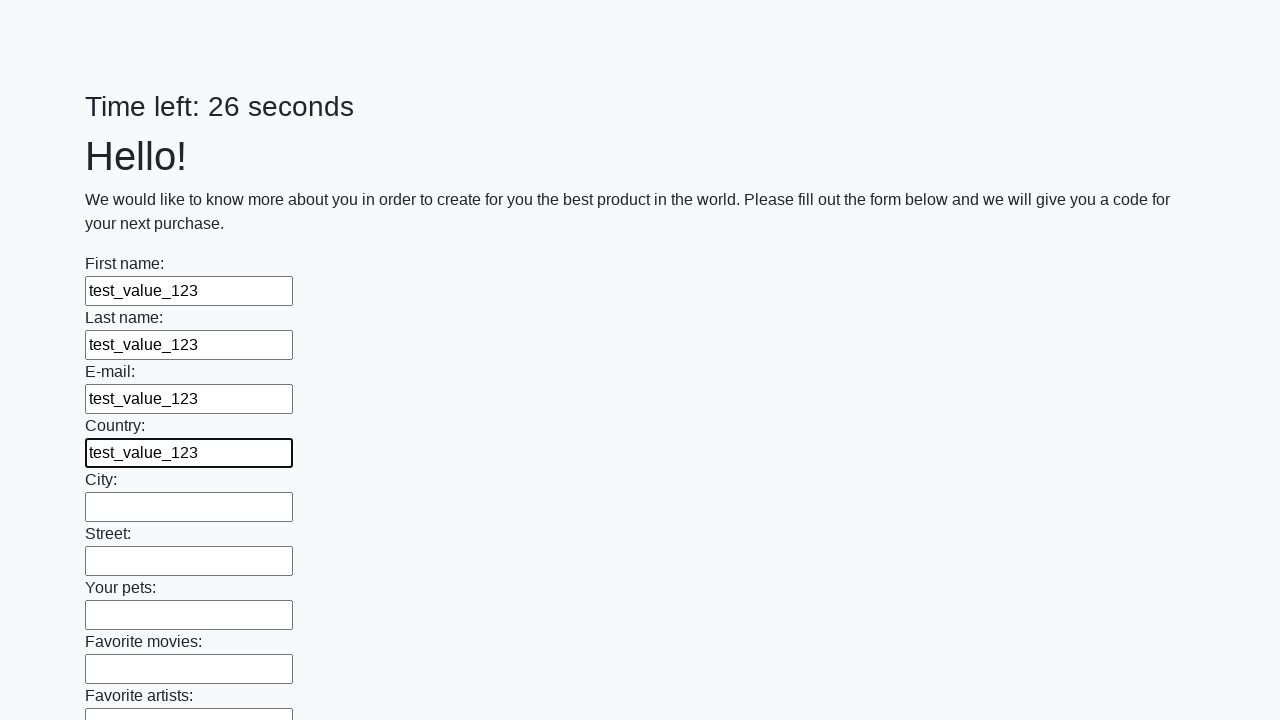

Filled a text input field with 'test_value_123' on input[type='text'] >> nth=4
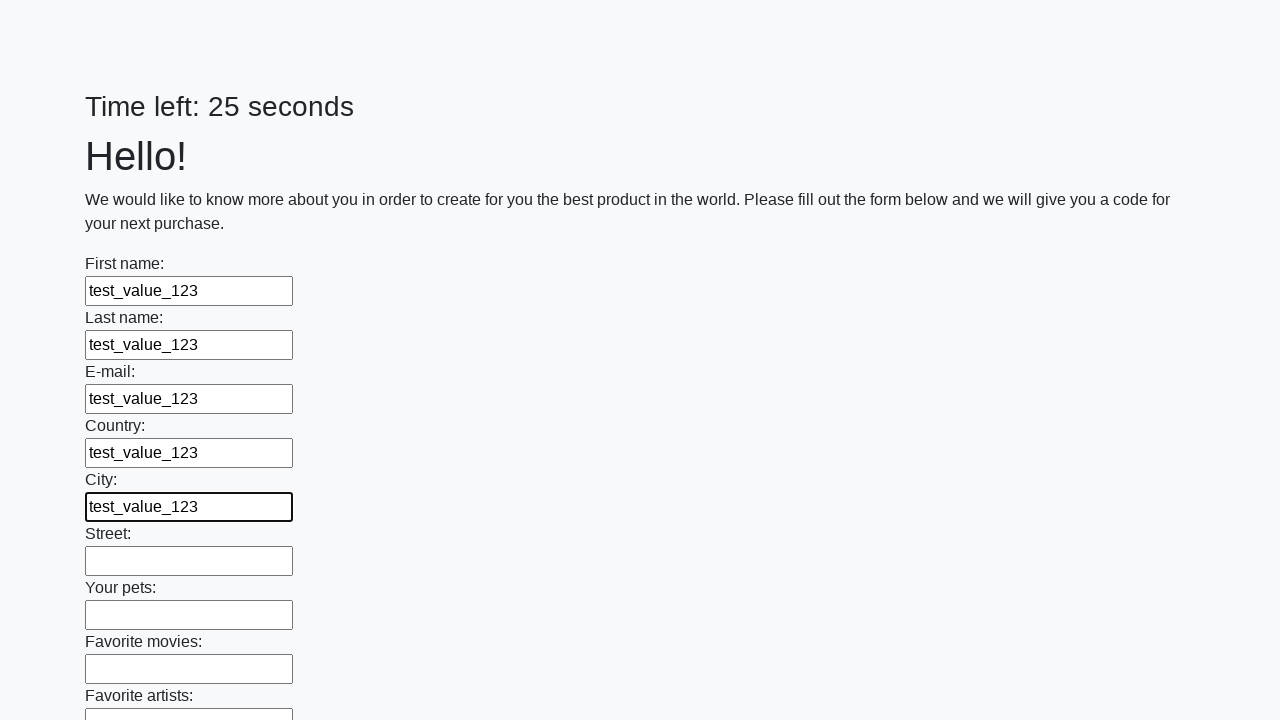

Filled a text input field with 'test_value_123' on input[type='text'] >> nth=5
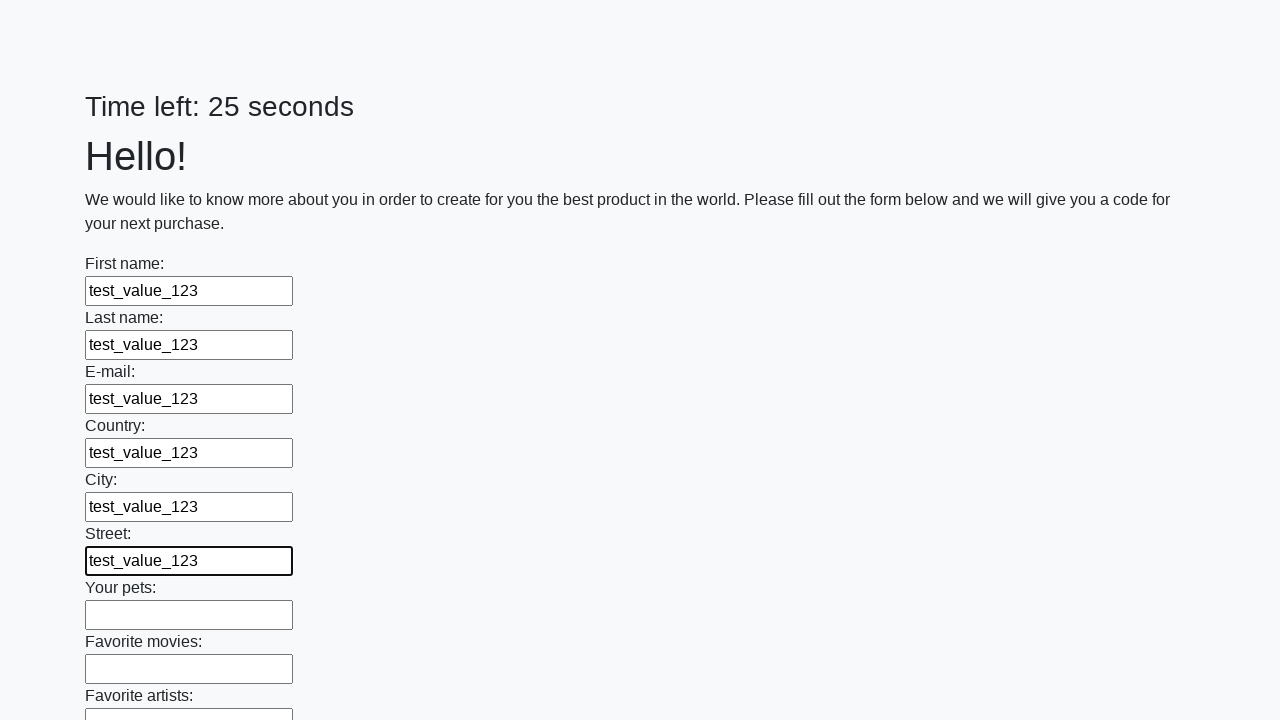

Filled a text input field with 'test_value_123' on input[type='text'] >> nth=6
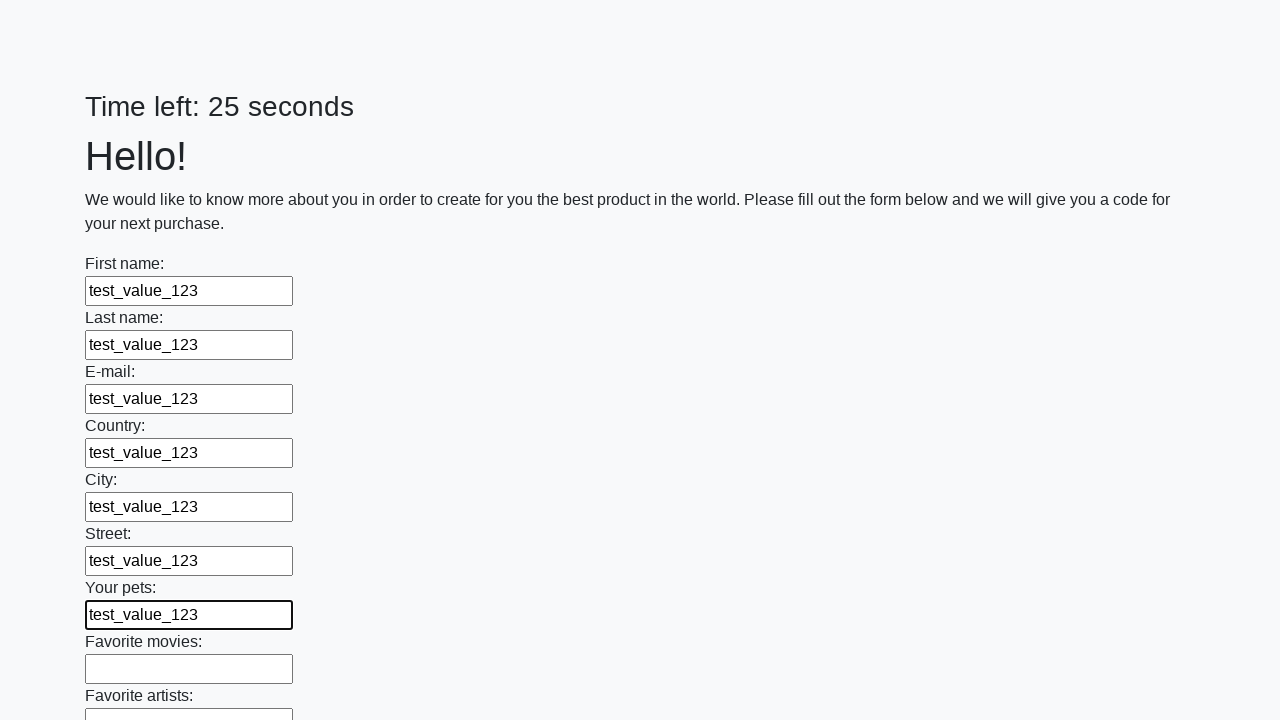

Filled a text input field with 'test_value_123' on input[type='text'] >> nth=7
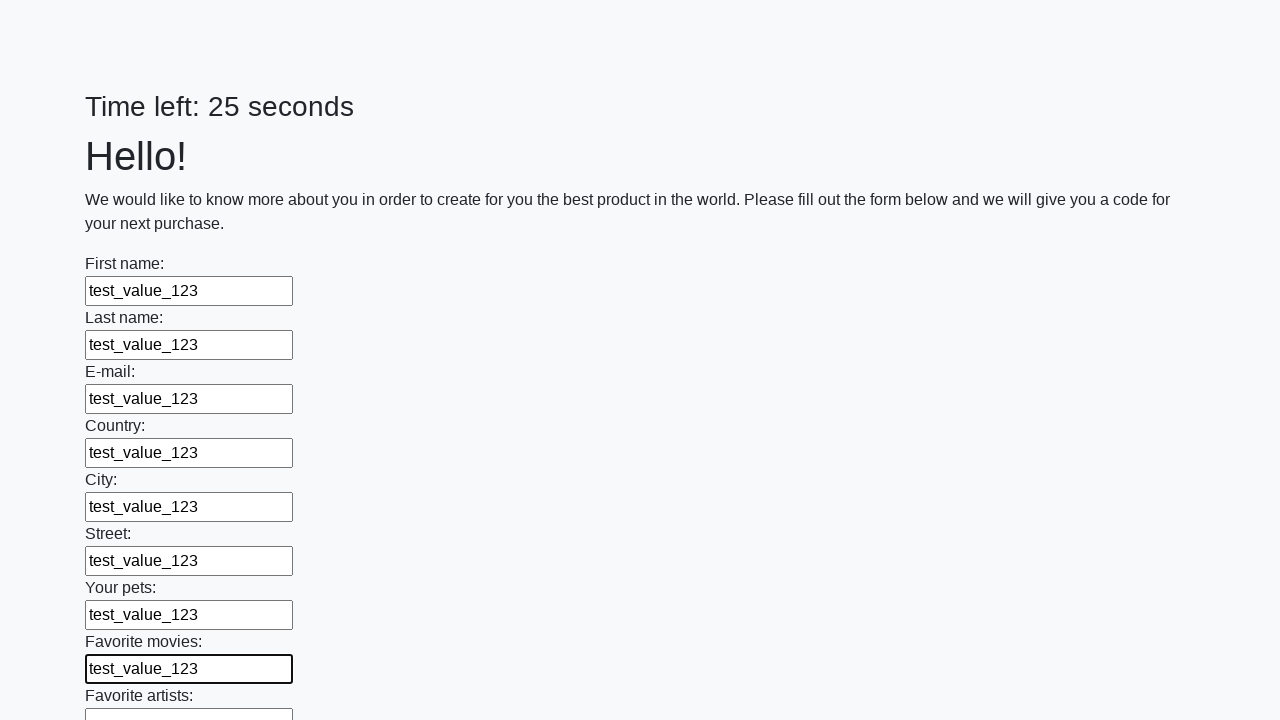

Filled a text input field with 'test_value_123' on input[type='text'] >> nth=8
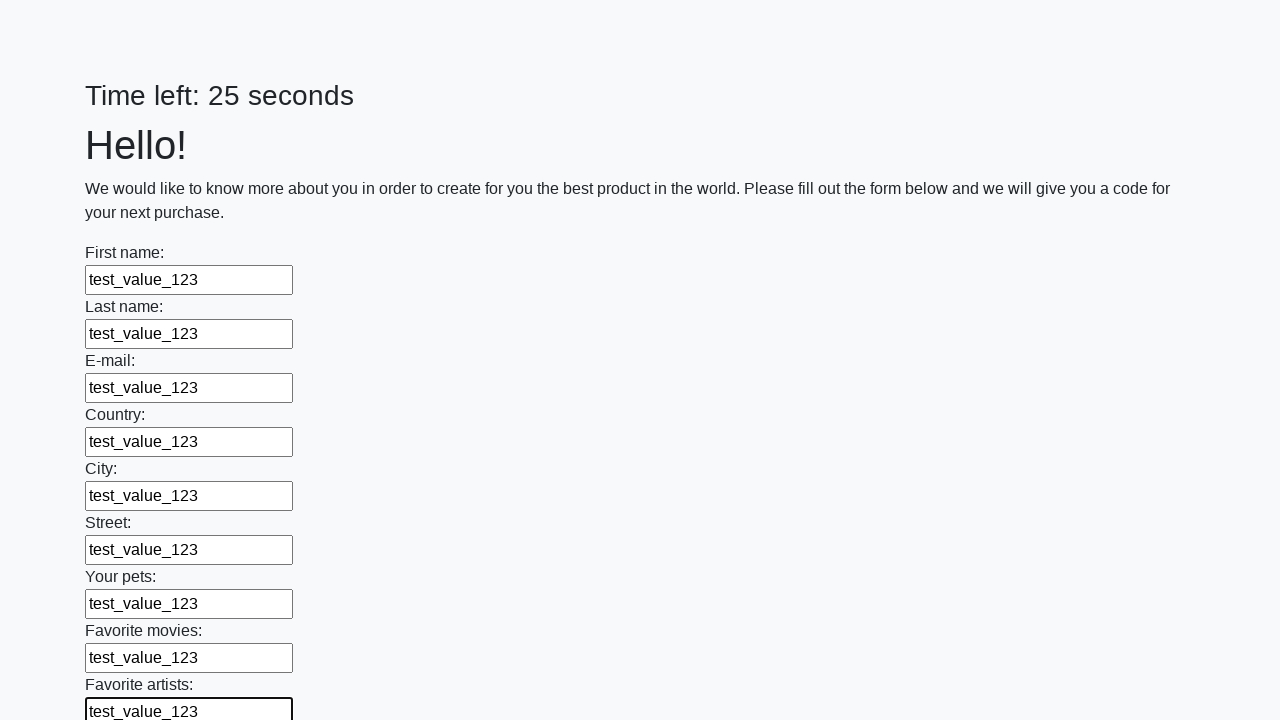

Filled a text input field with 'test_value_123' on input[type='text'] >> nth=9
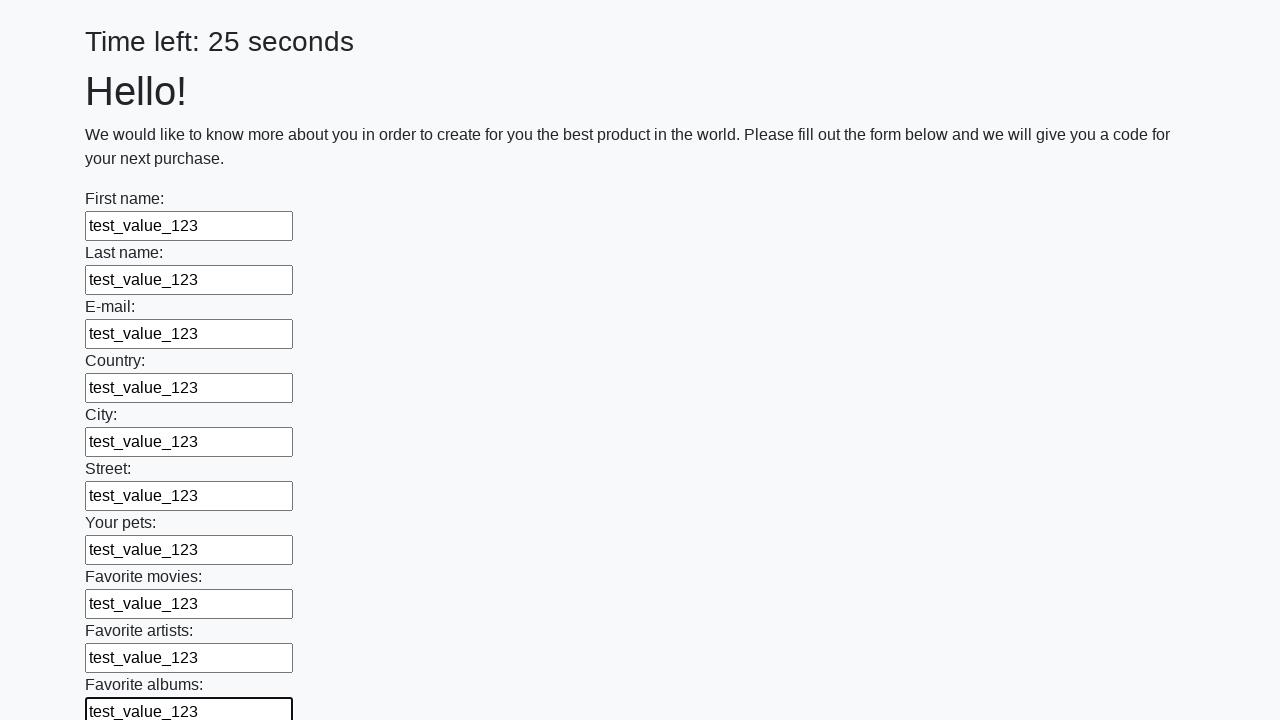

Filled a text input field with 'test_value_123' on input[type='text'] >> nth=10
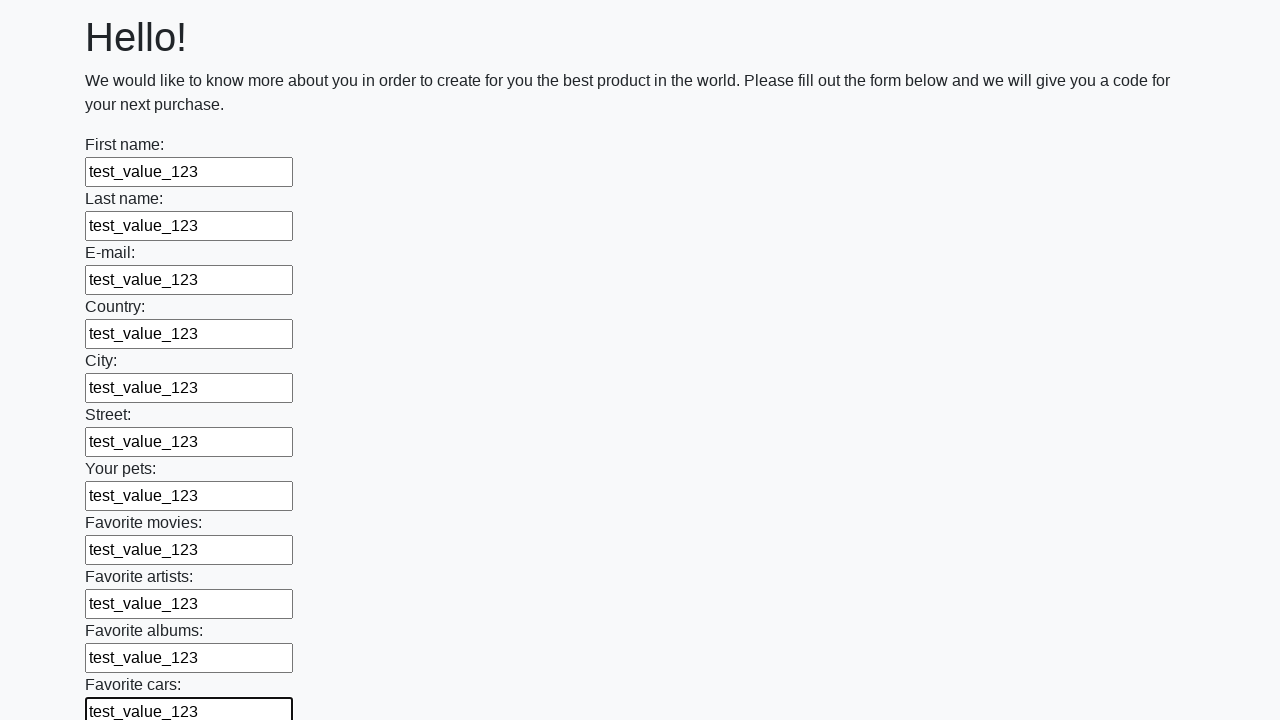

Filled a text input field with 'test_value_123' on input[type='text'] >> nth=11
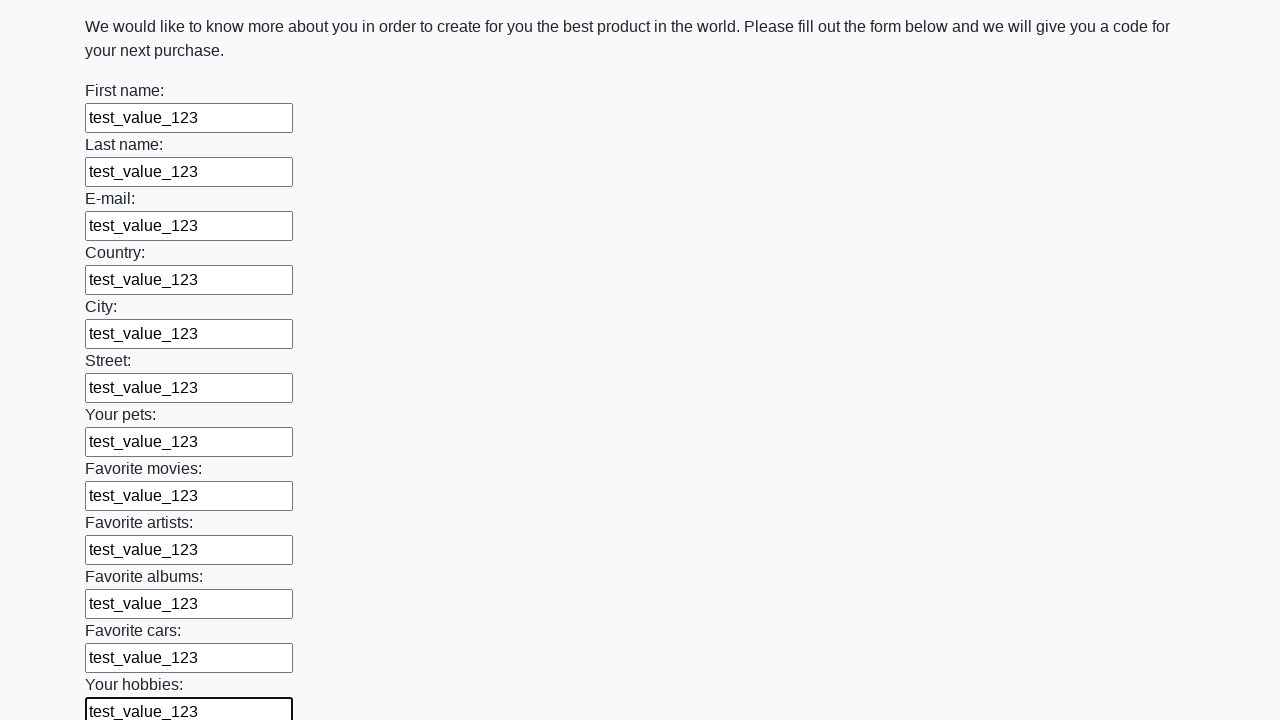

Filled a text input field with 'test_value_123' on input[type='text'] >> nth=12
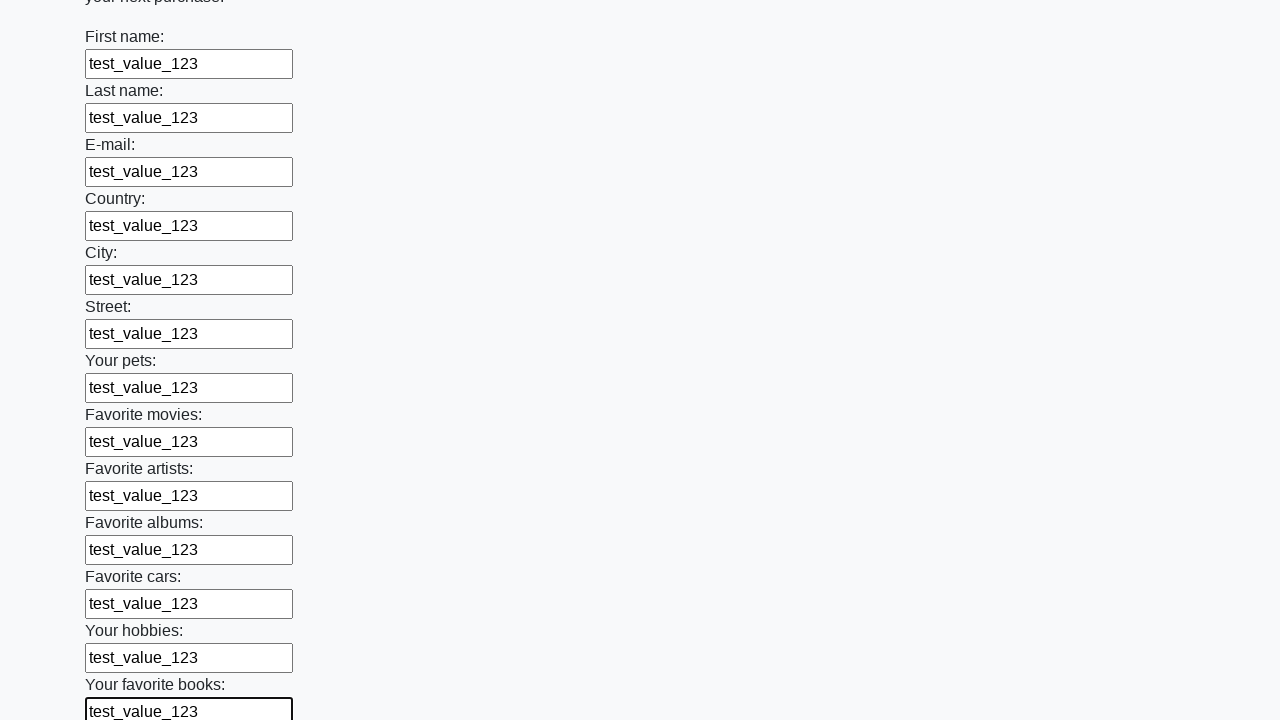

Filled a text input field with 'test_value_123' on input[type='text'] >> nth=13
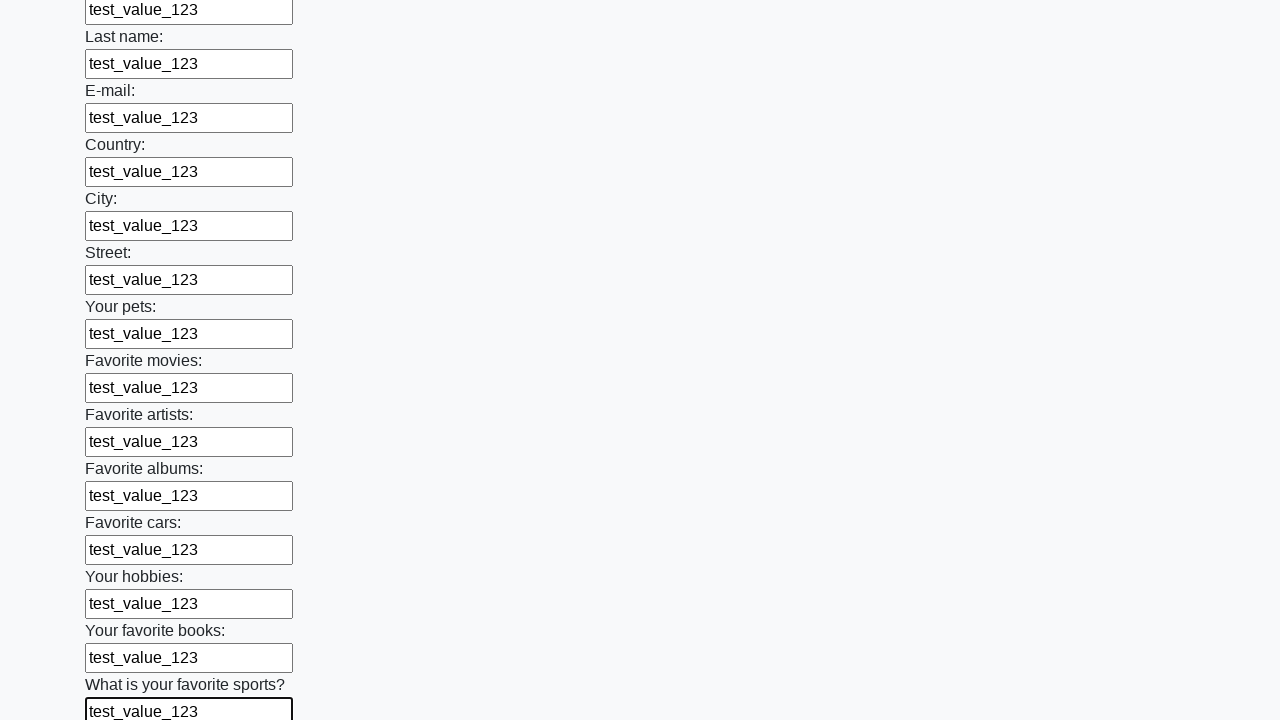

Filled a text input field with 'test_value_123' on input[type='text'] >> nth=14
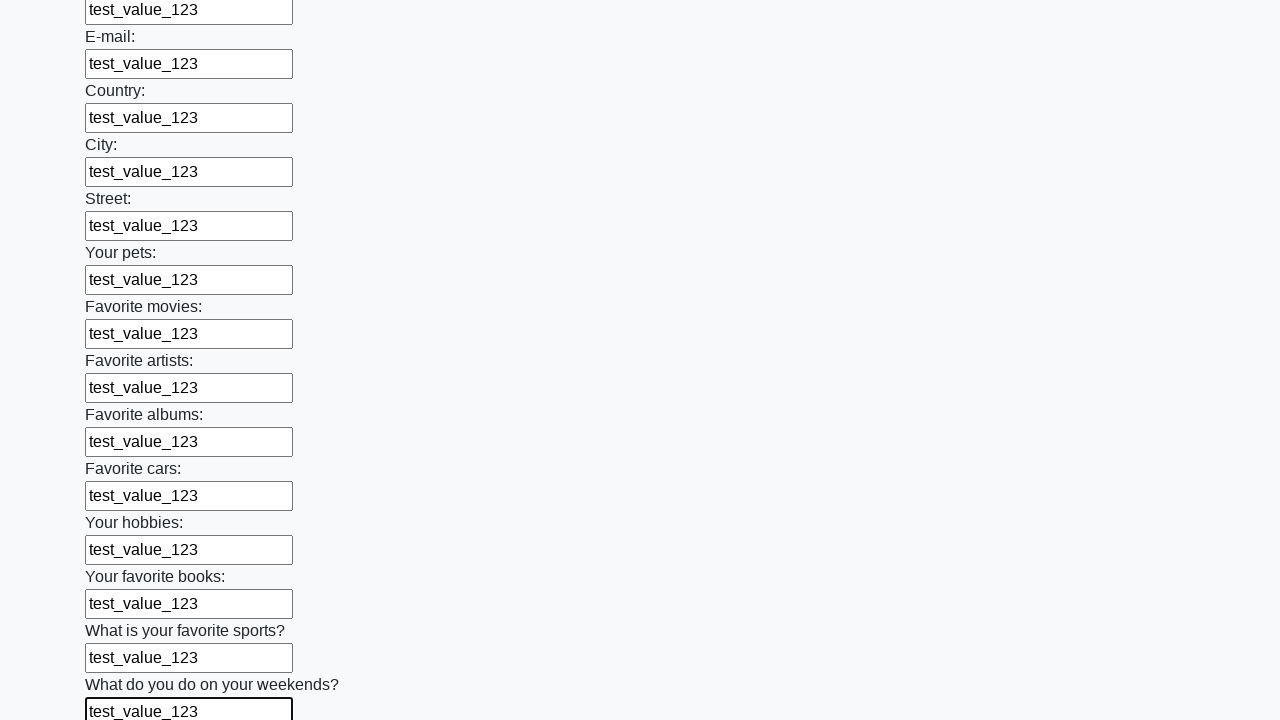

Filled a text input field with 'test_value_123' on input[type='text'] >> nth=15
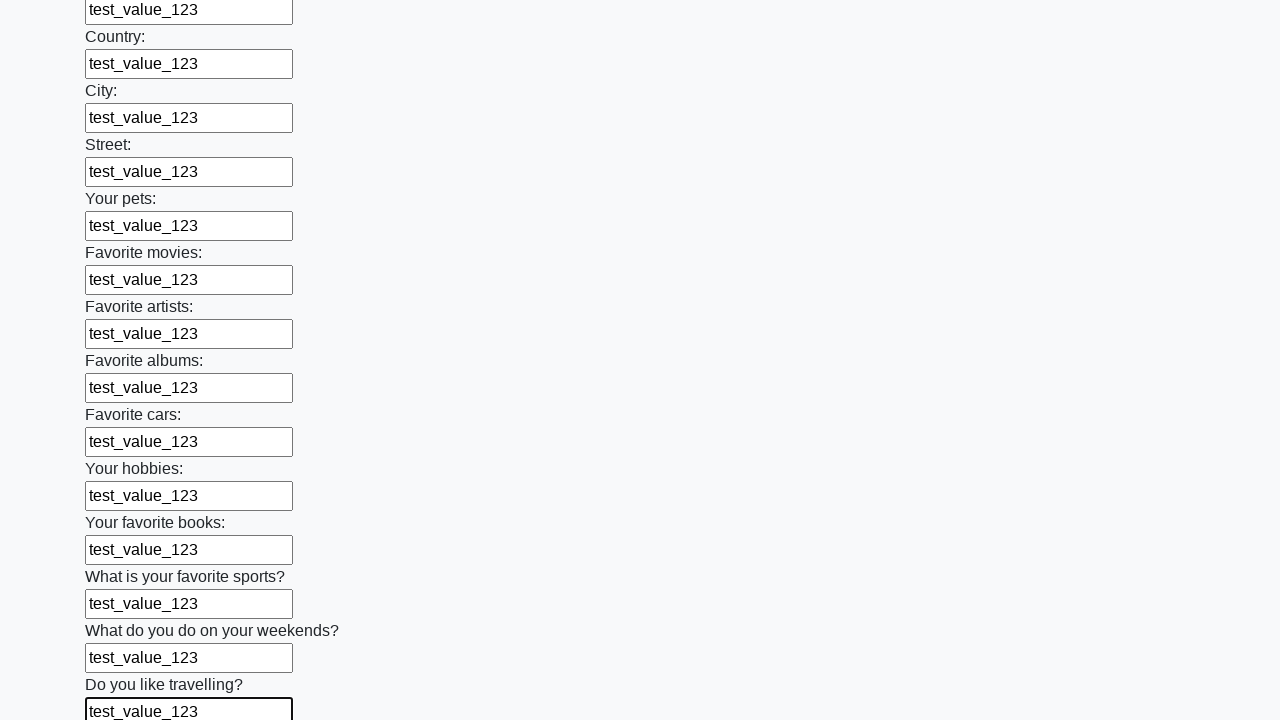

Filled a text input field with 'test_value_123' on input[type='text'] >> nth=16
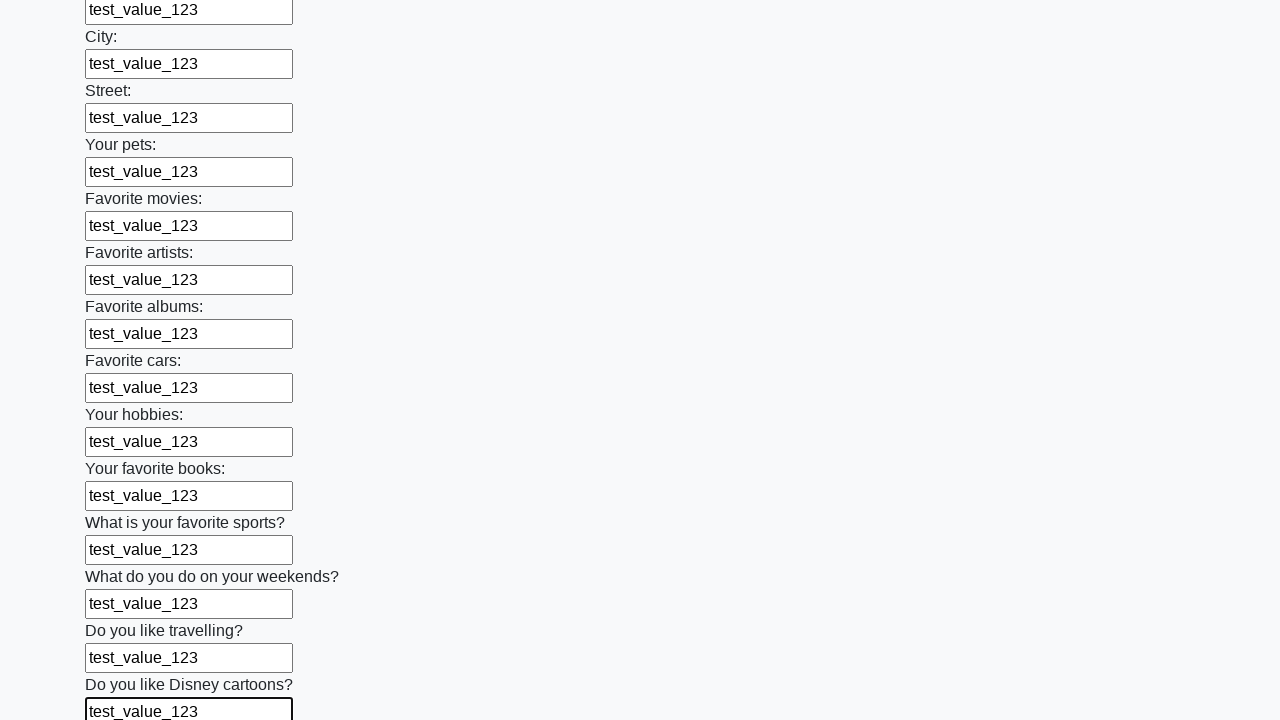

Filled a text input field with 'test_value_123' on input[type='text'] >> nth=17
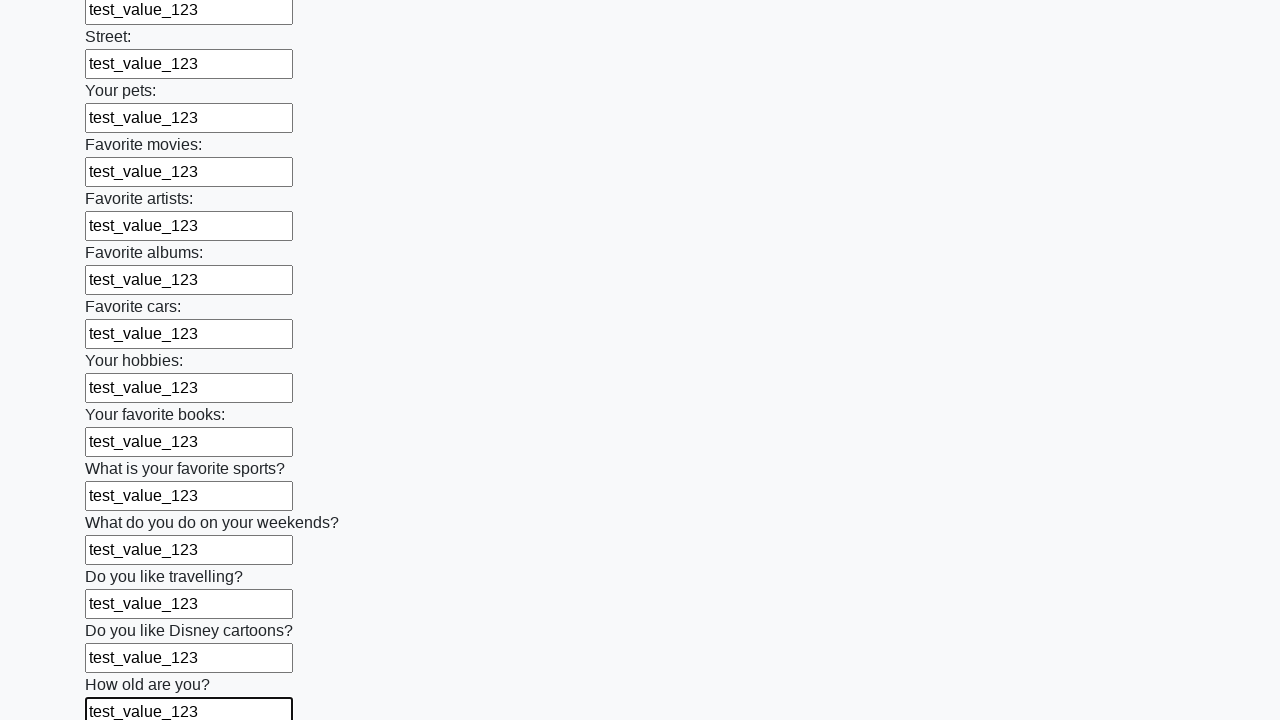

Filled a text input field with 'test_value_123' on input[type='text'] >> nth=18
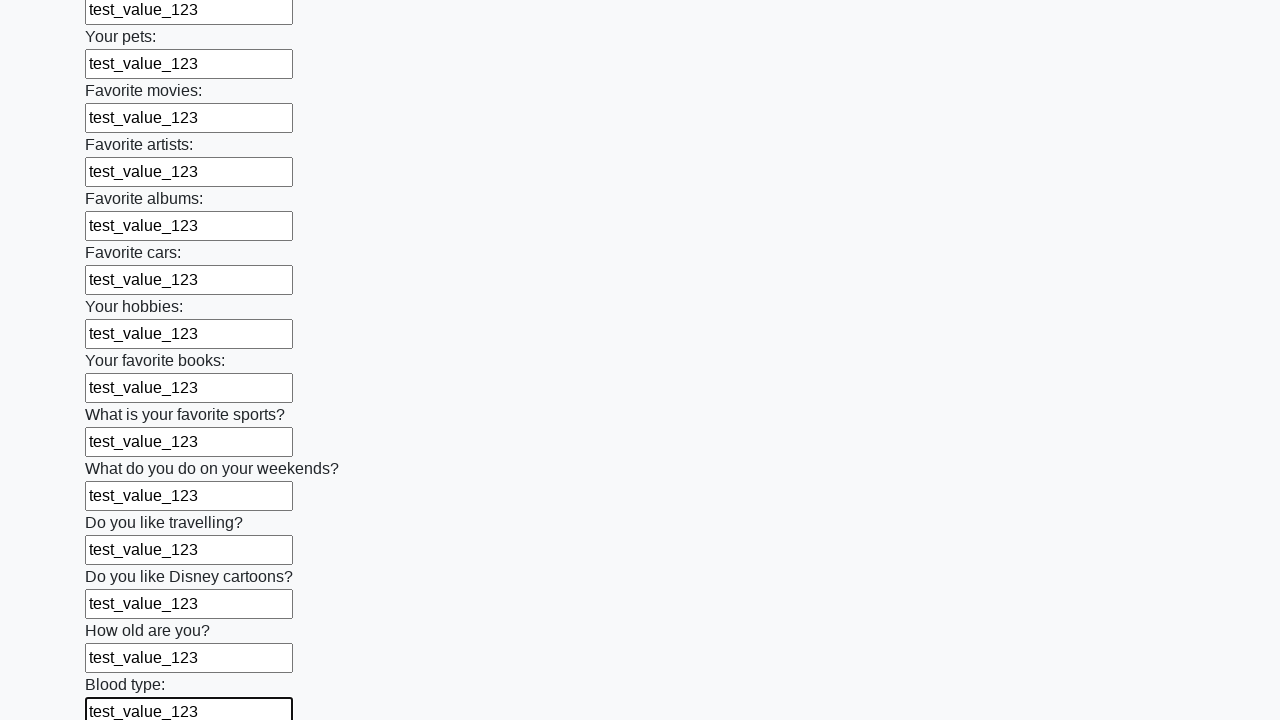

Filled a text input field with 'test_value_123' on input[type='text'] >> nth=19
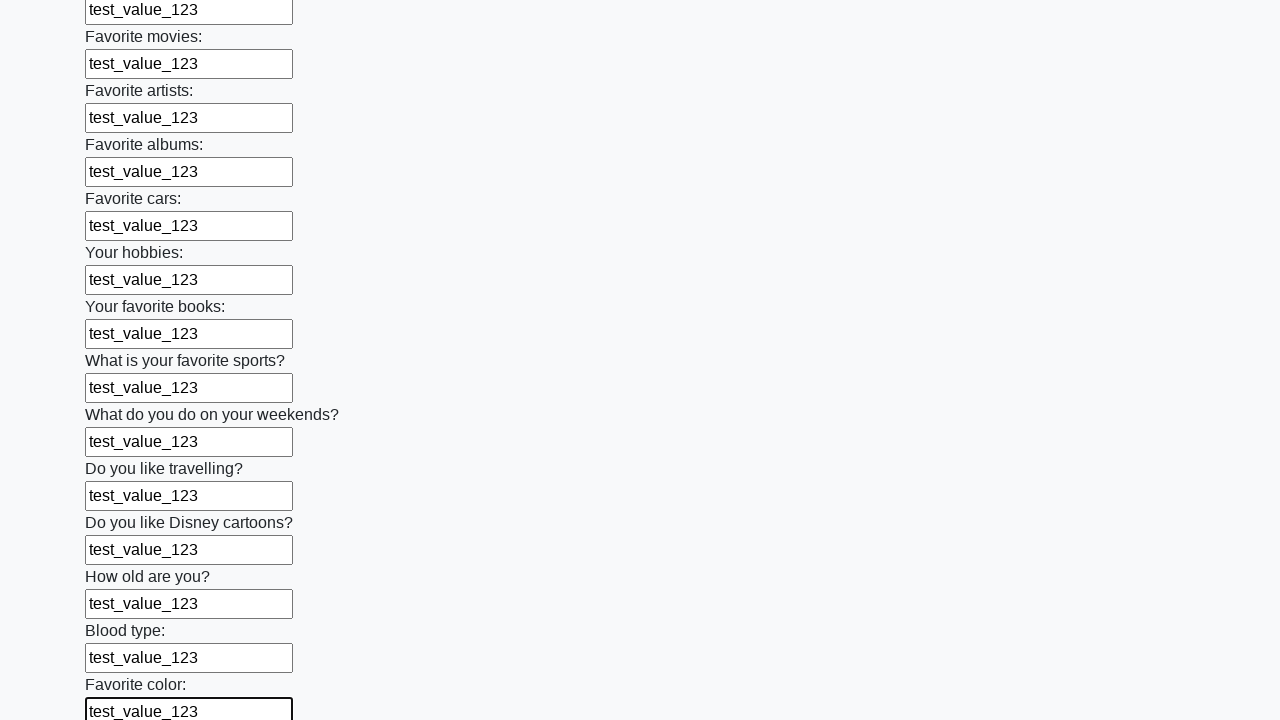

Filled a text input field with 'test_value_123' on input[type='text'] >> nth=20
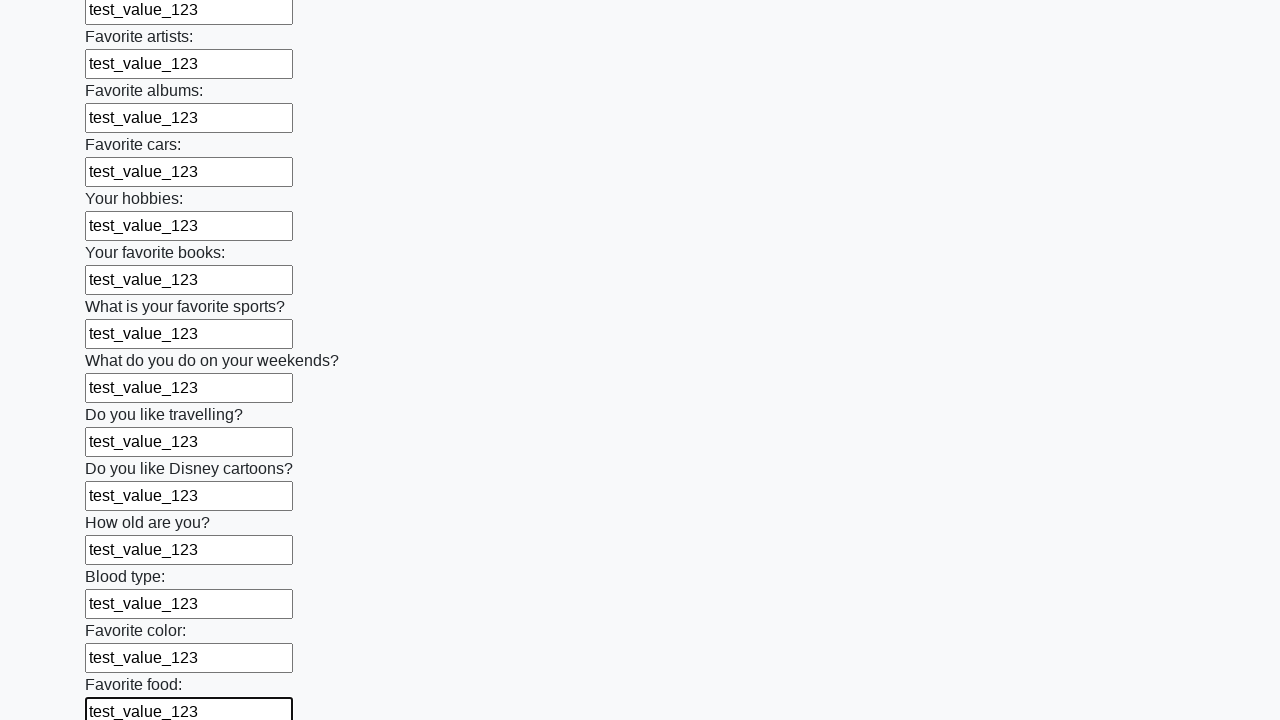

Filled a text input field with 'test_value_123' on input[type='text'] >> nth=21
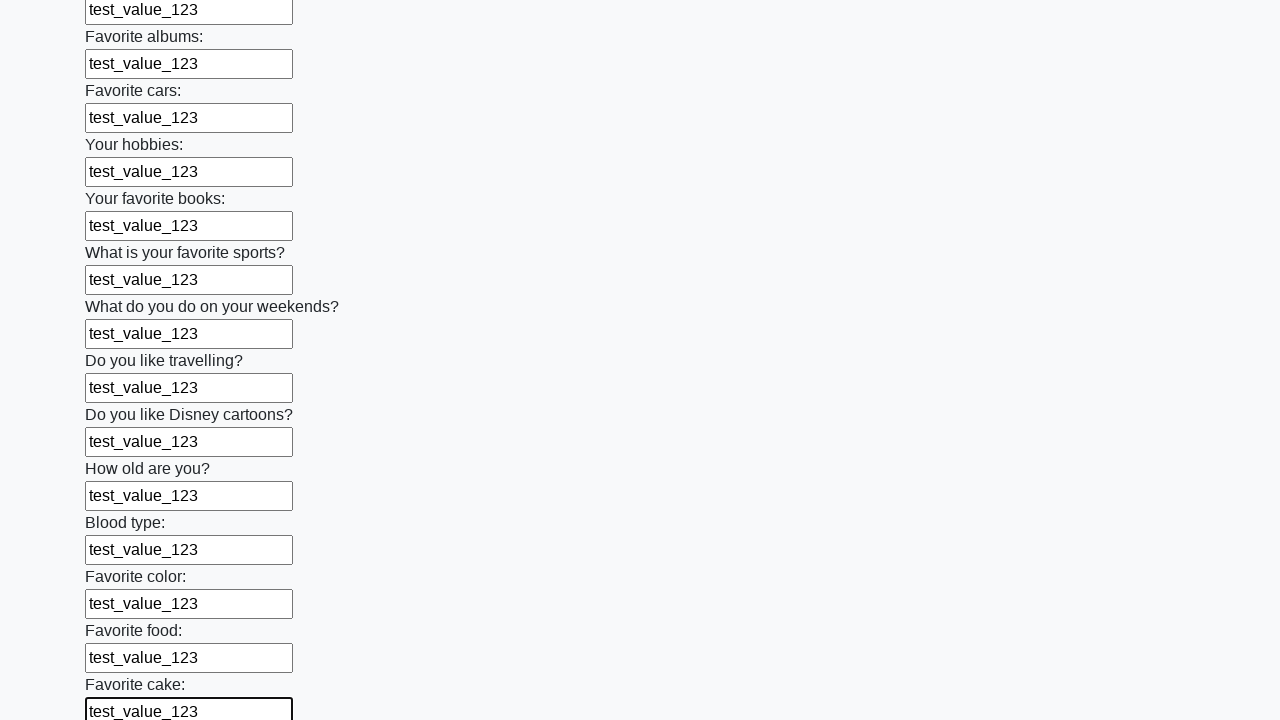

Filled a text input field with 'test_value_123' on input[type='text'] >> nth=22
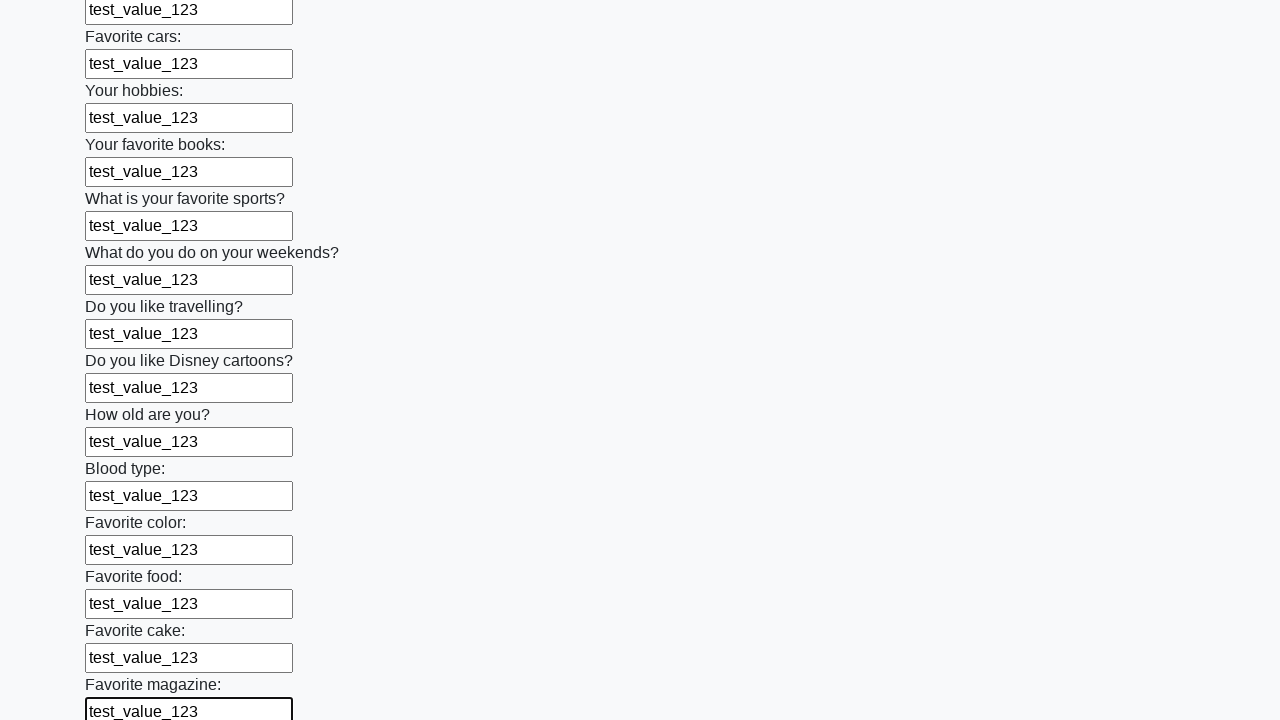

Filled a text input field with 'test_value_123' on input[type='text'] >> nth=23
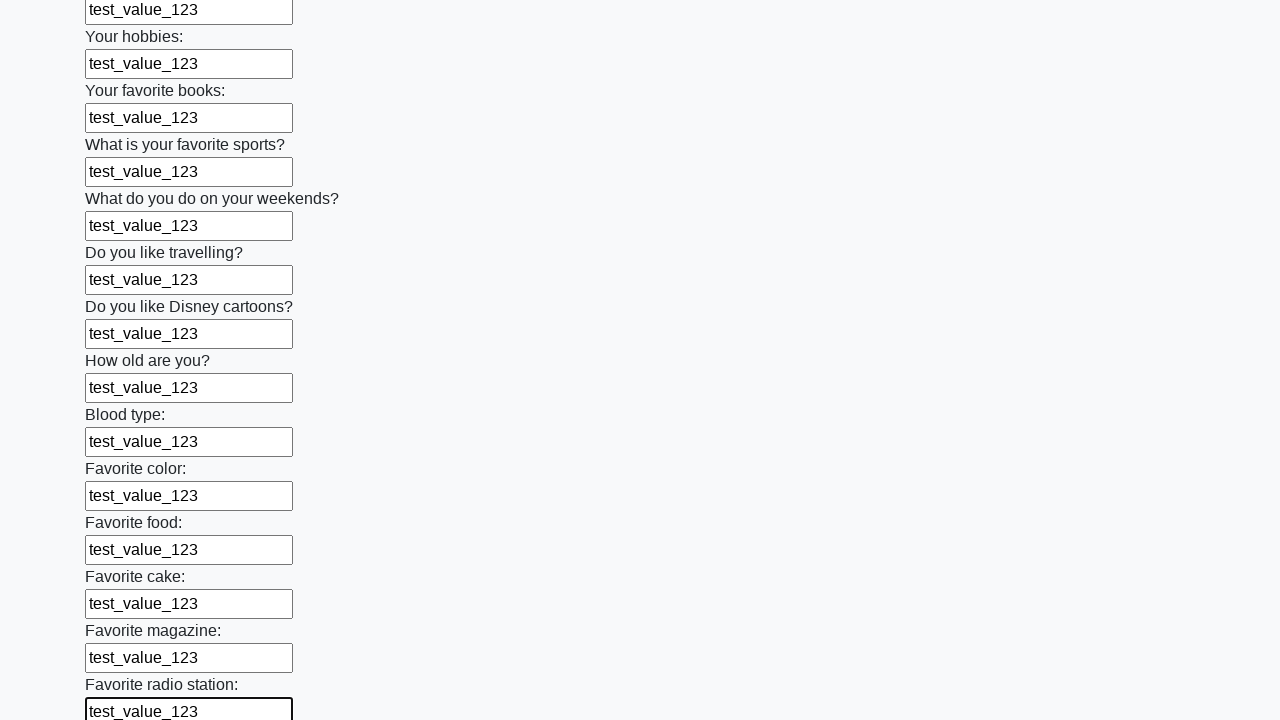

Filled a text input field with 'test_value_123' on input[type='text'] >> nth=24
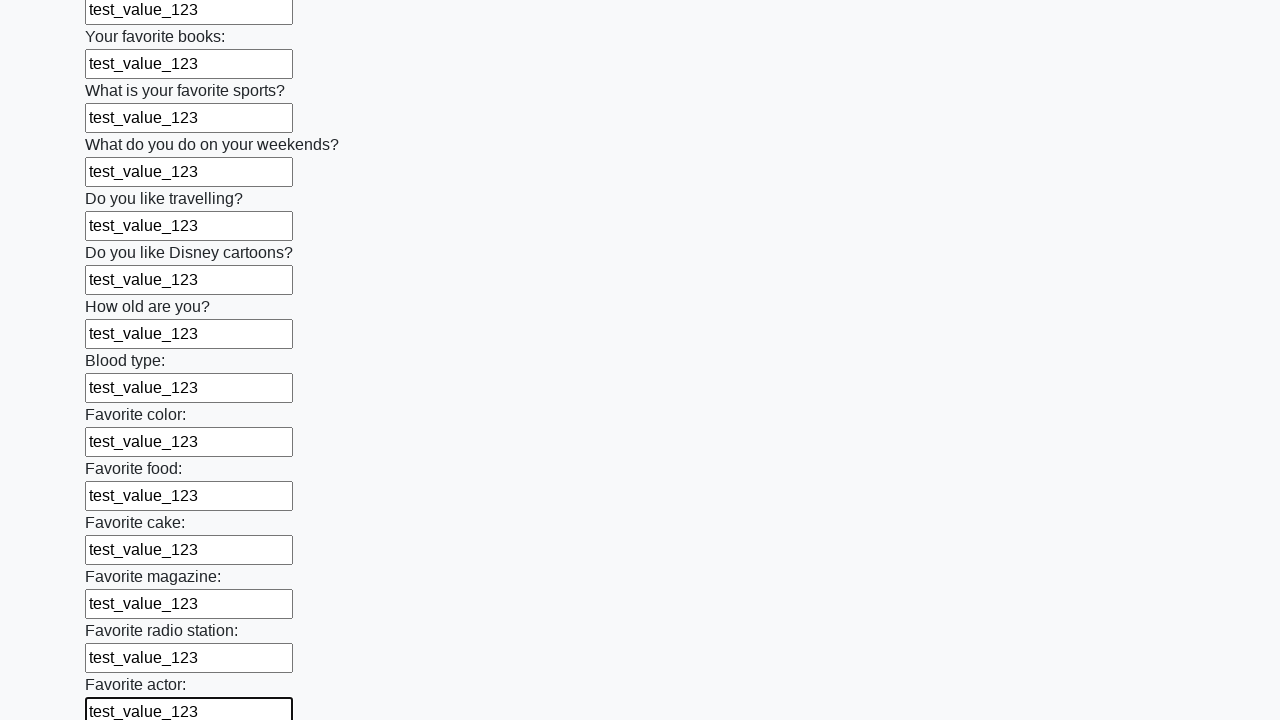

Filled a text input field with 'test_value_123' on input[type='text'] >> nth=25
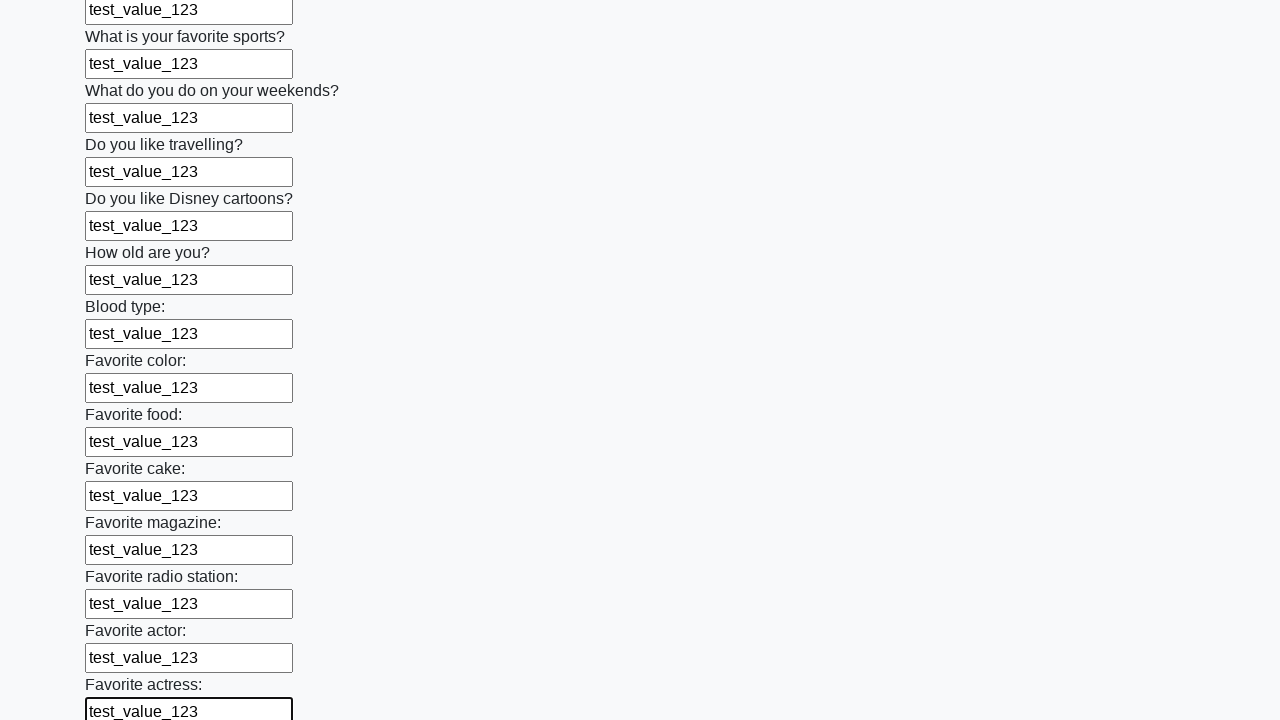

Filled a text input field with 'test_value_123' on input[type='text'] >> nth=26
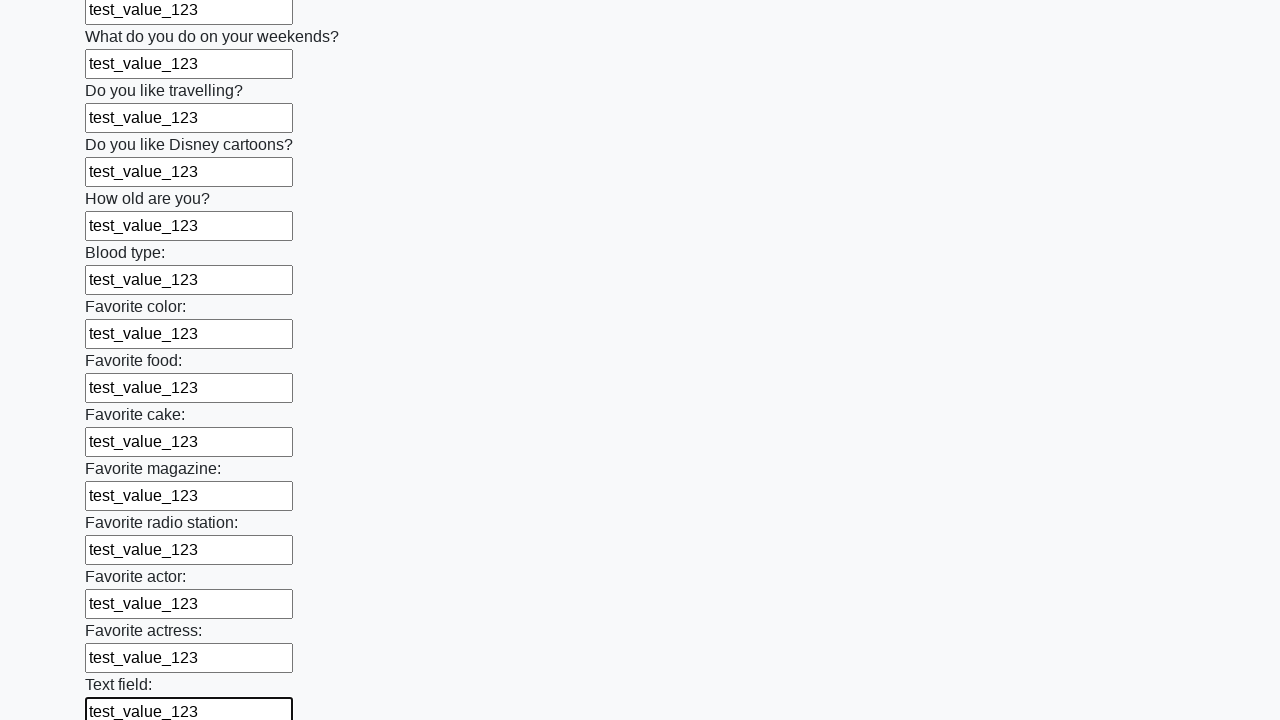

Filled a text input field with 'test_value_123' on input[type='text'] >> nth=27
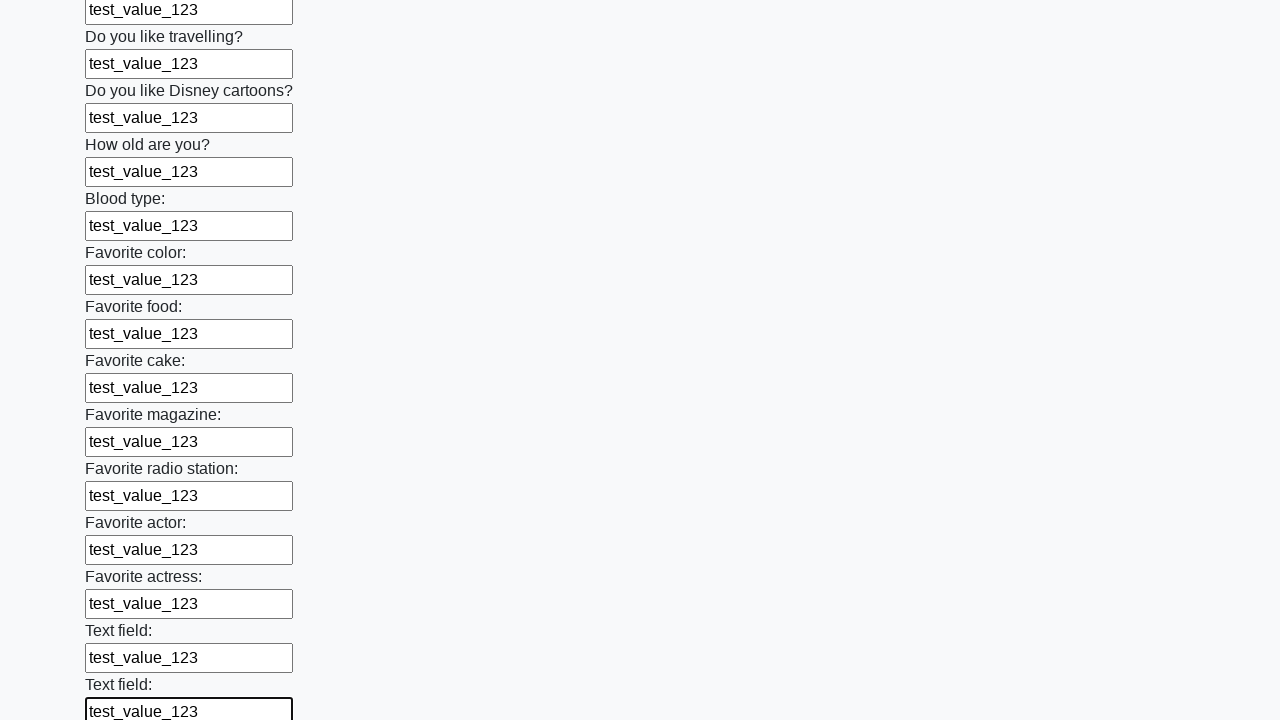

Filled a text input field with 'test_value_123' on input[type='text'] >> nth=28
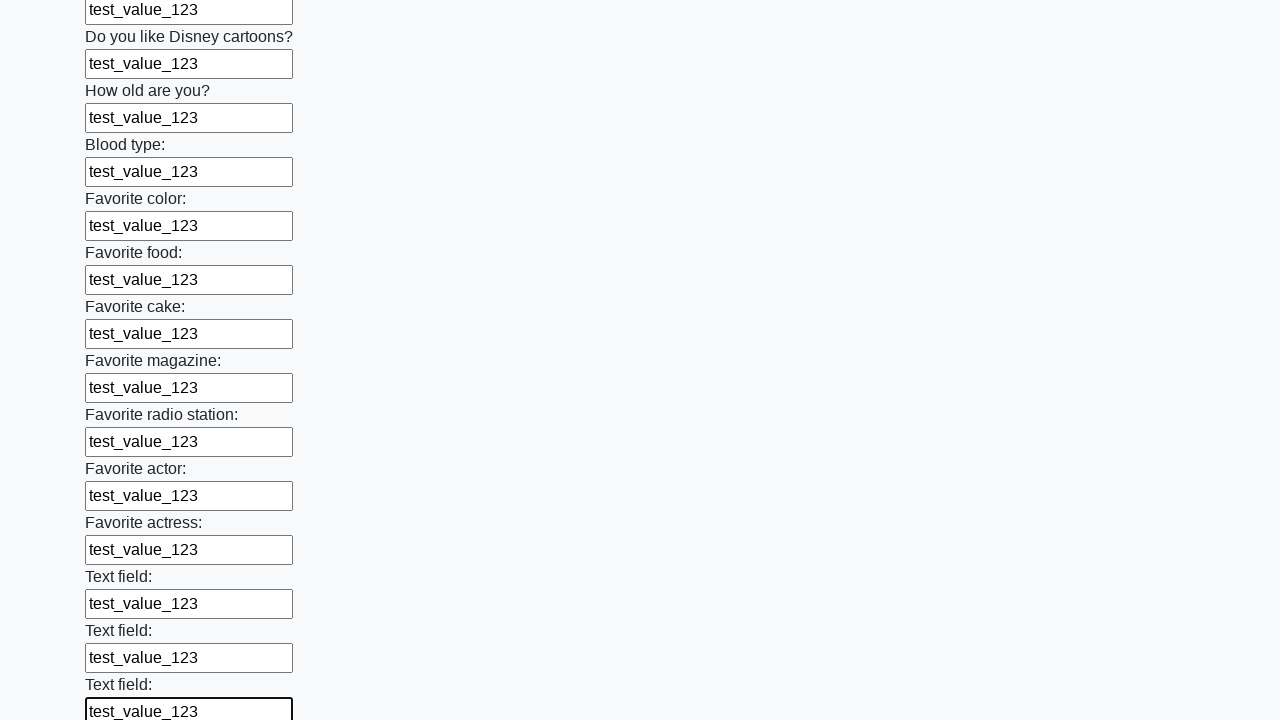

Filled a text input field with 'test_value_123' on input[type='text'] >> nth=29
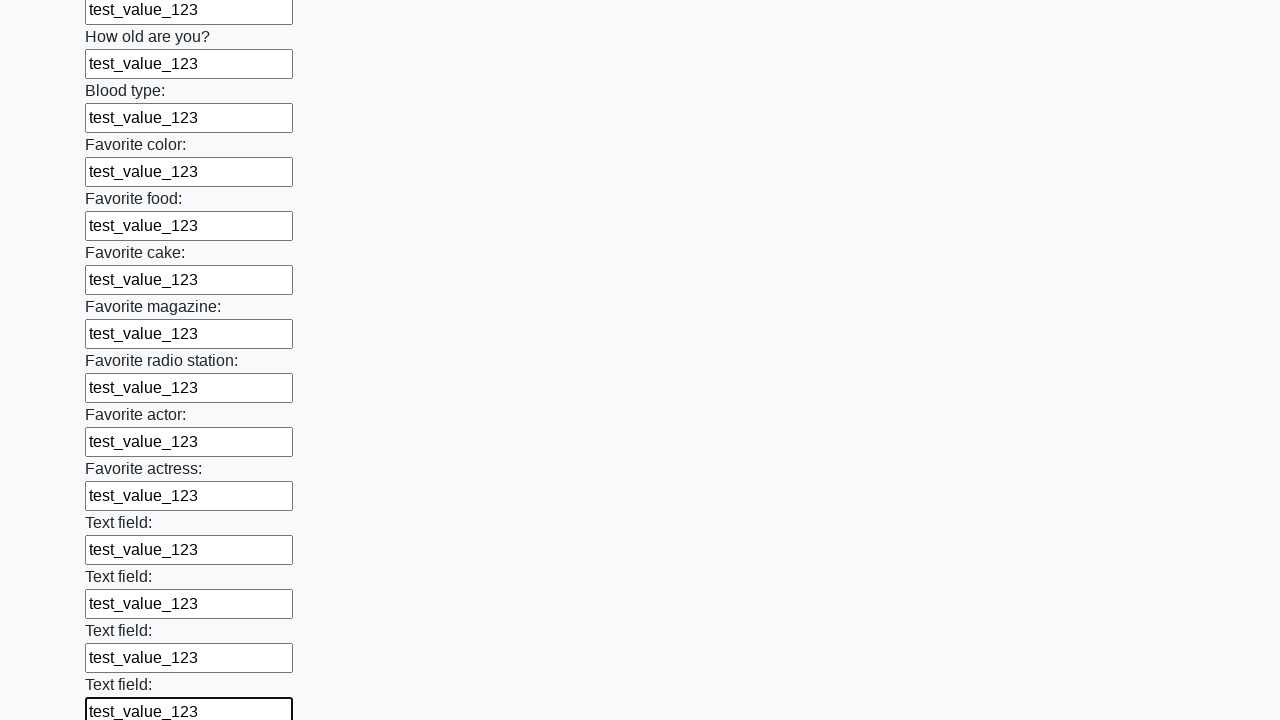

Filled a text input field with 'test_value_123' on input[type='text'] >> nth=30
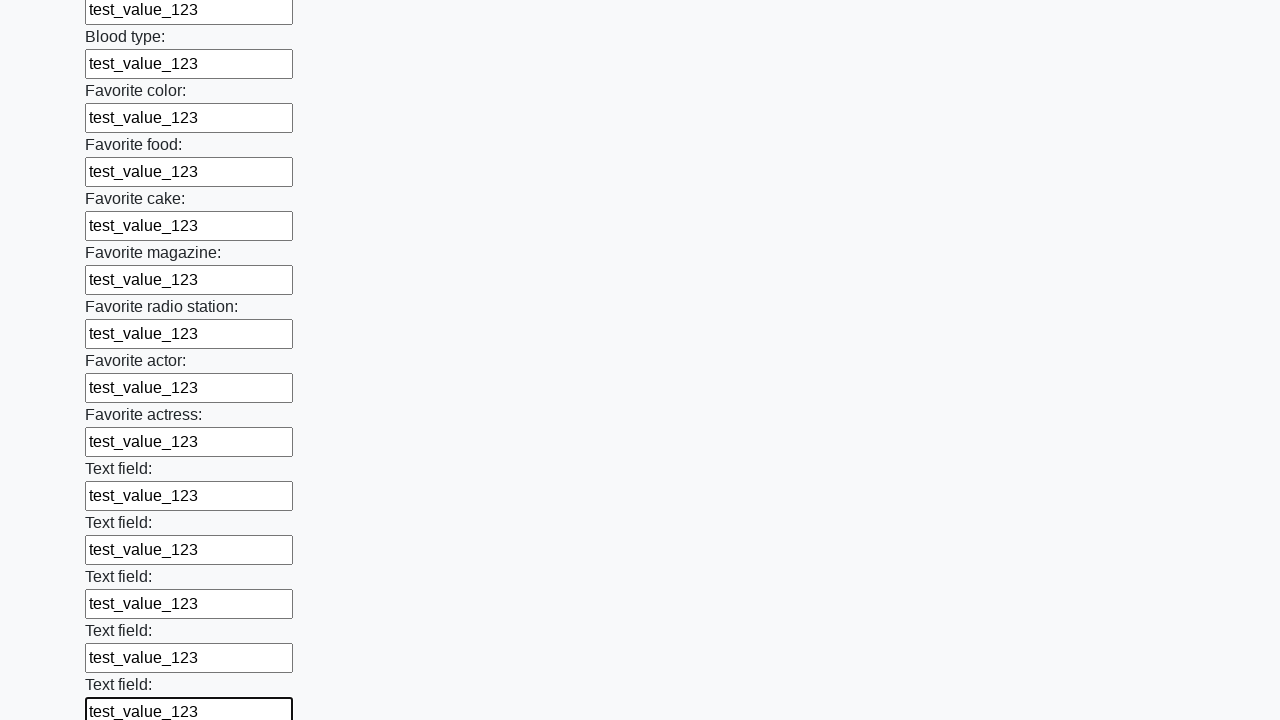

Filled a text input field with 'test_value_123' on input[type='text'] >> nth=31
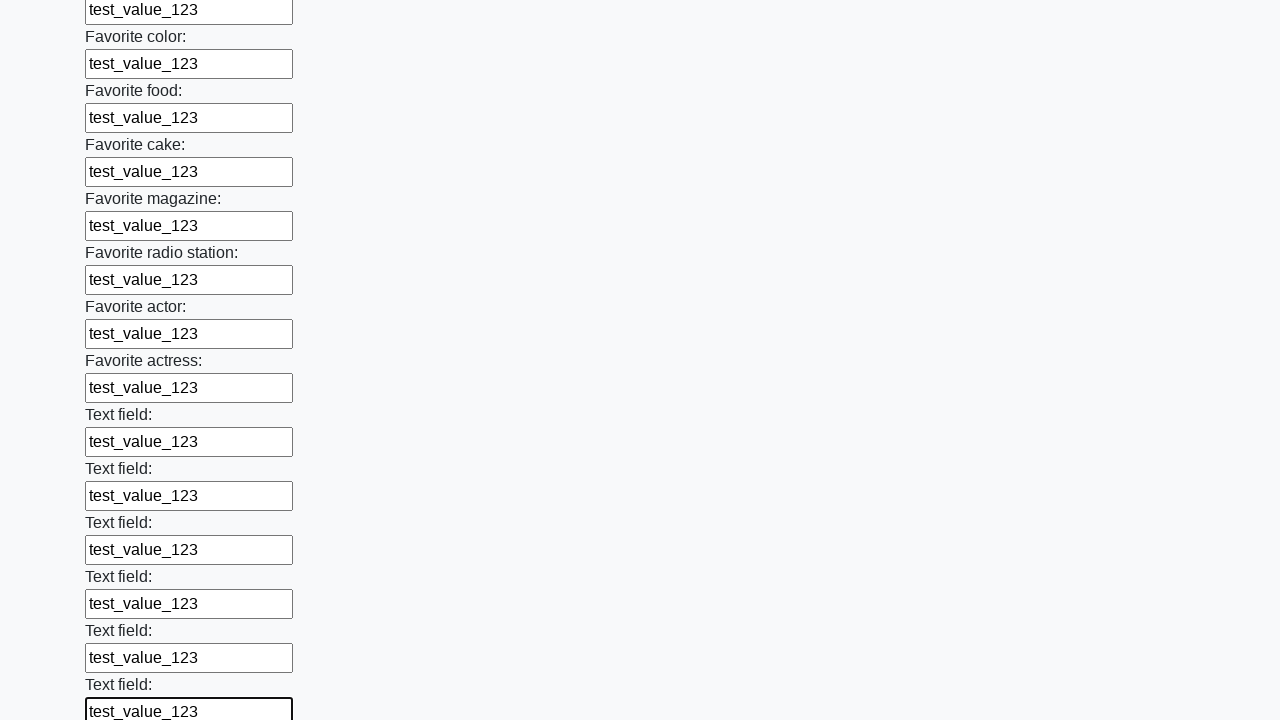

Filled a text input field with 'test_value_123' on input[type='text'] >> nth=32
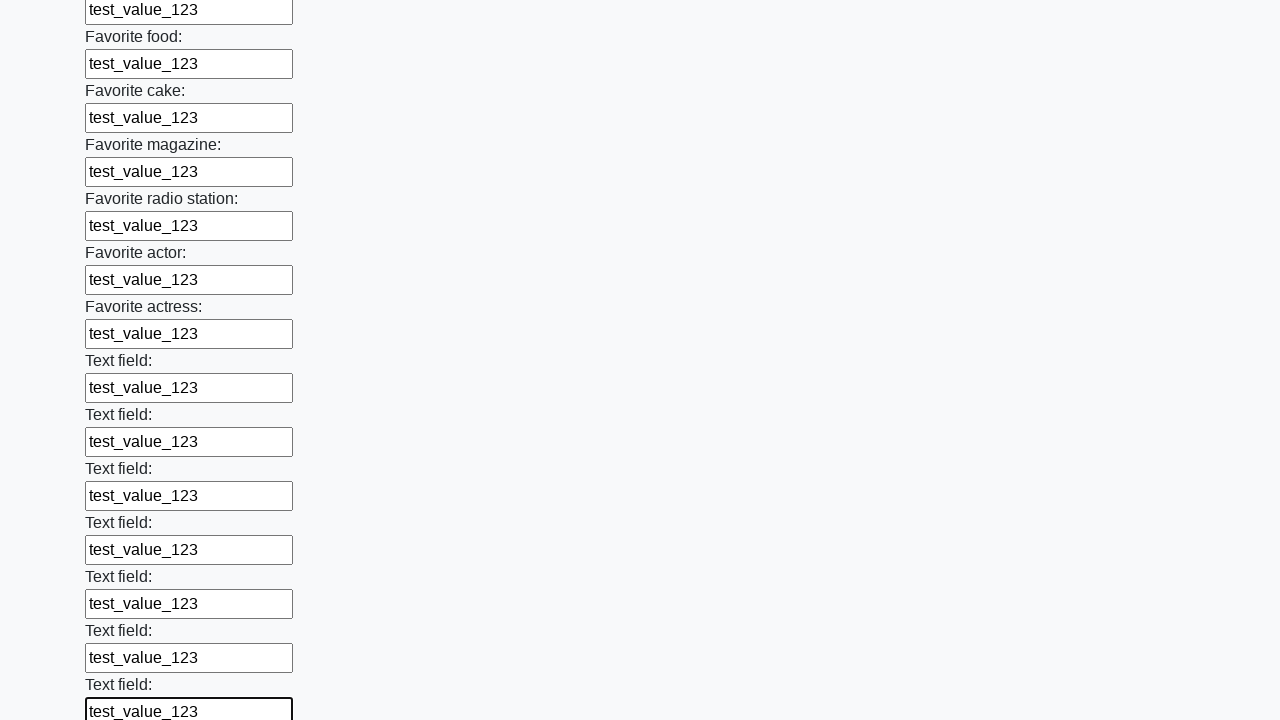

Filled a text input field with 'test_value_123' on input[type='text'] >> nth=33
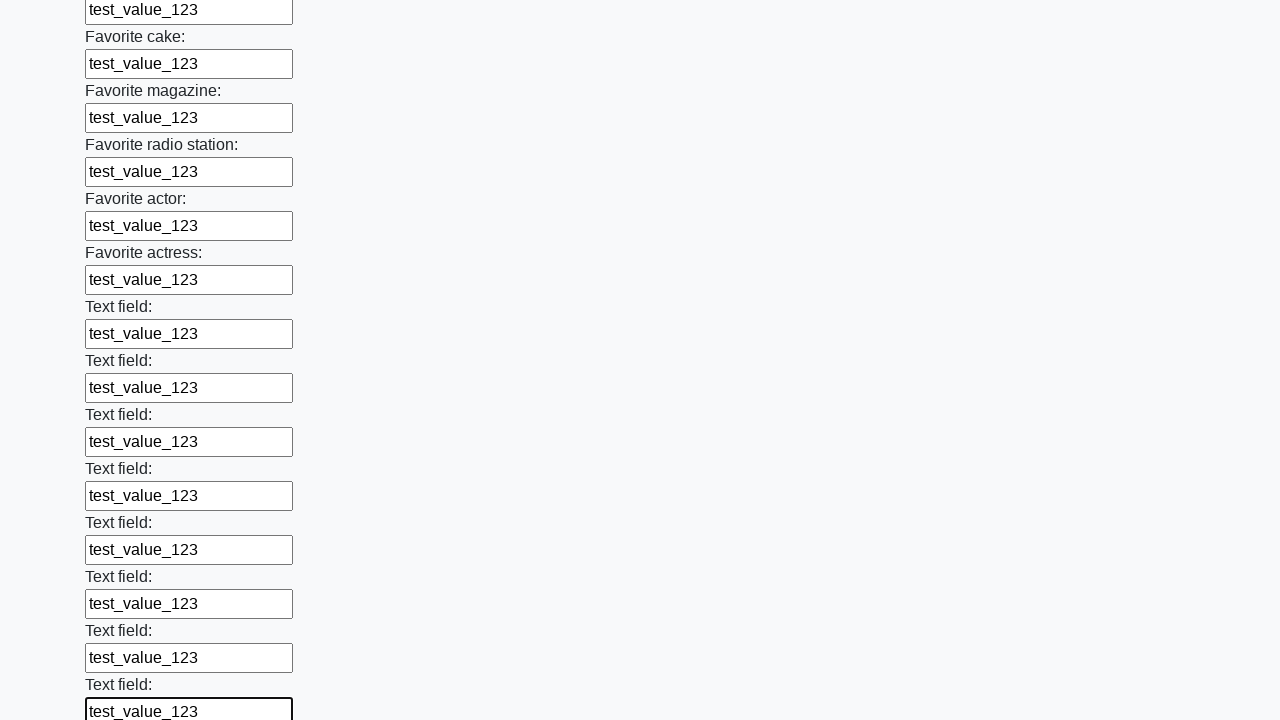

Filled a text input field with 'test_value_123' on input[type='text'] >> nth=34
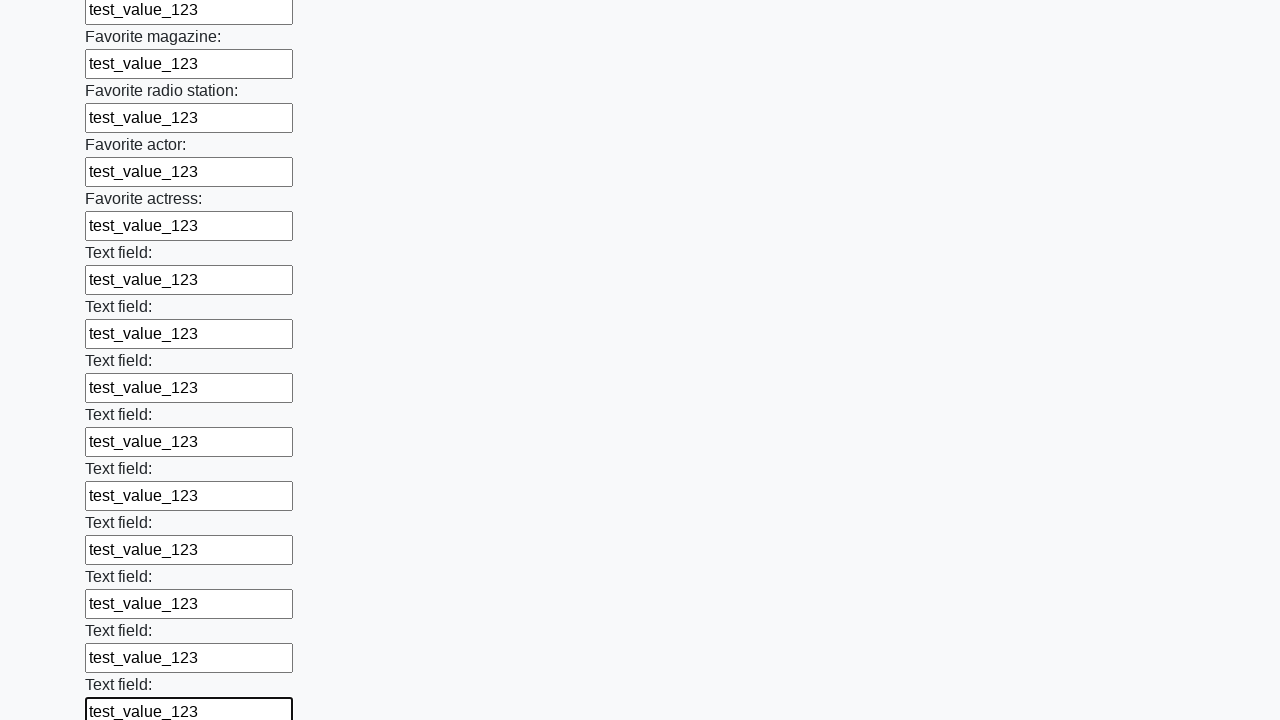

Filled a text input field with 'test_value_123' on input[type='text'] >> nth=35
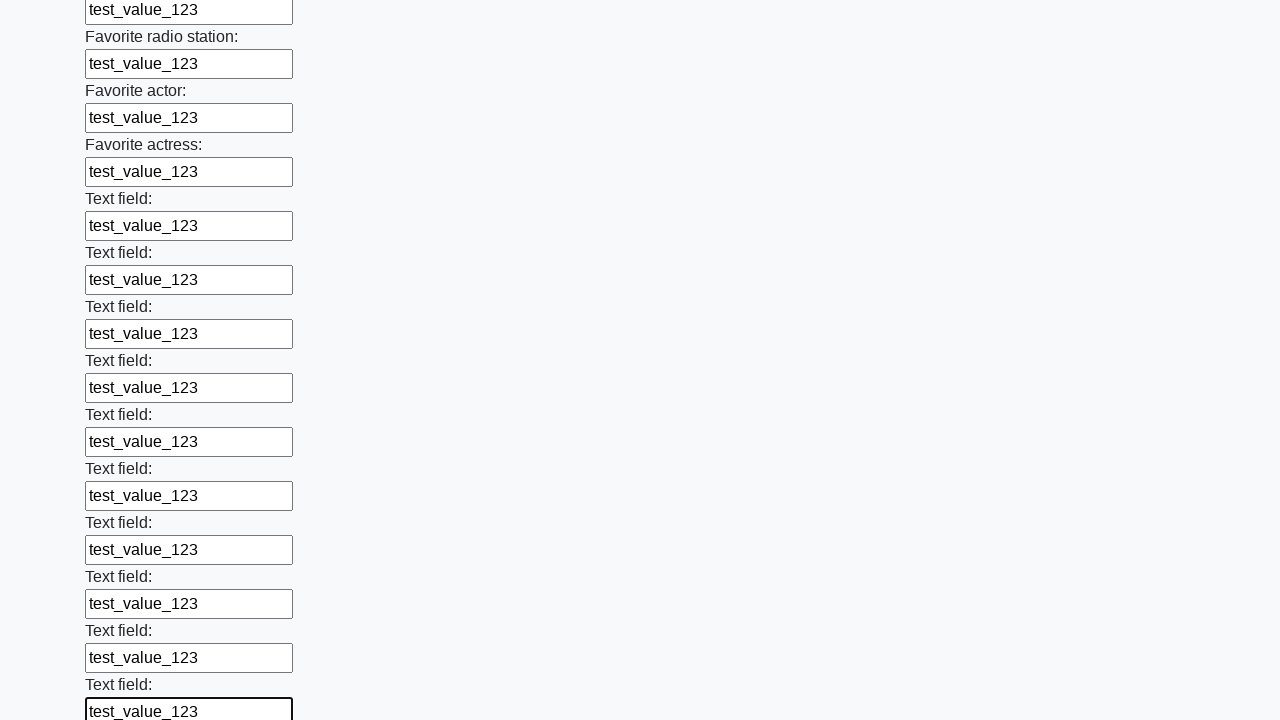

Filled a text input field with 'test_value_123' on input[type='text'] >> nth=36
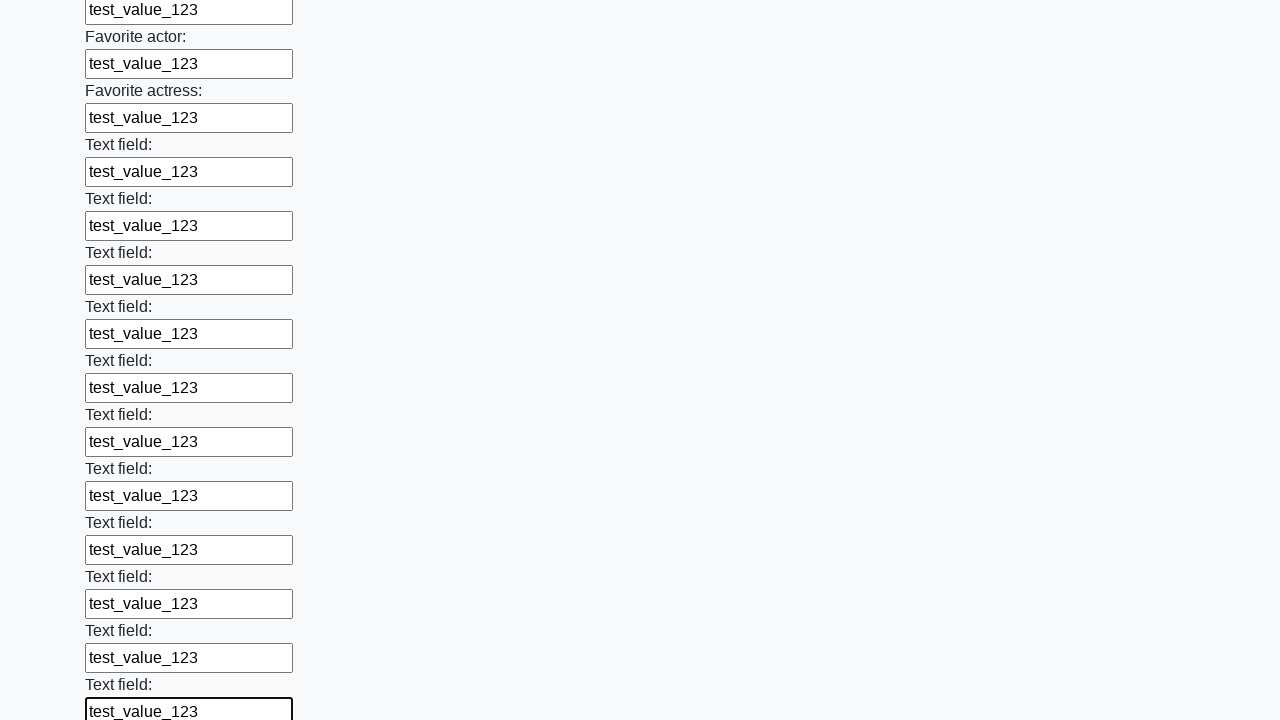

Filled a text input field with 'test_value_123' on input[type='text'] >> nth=37
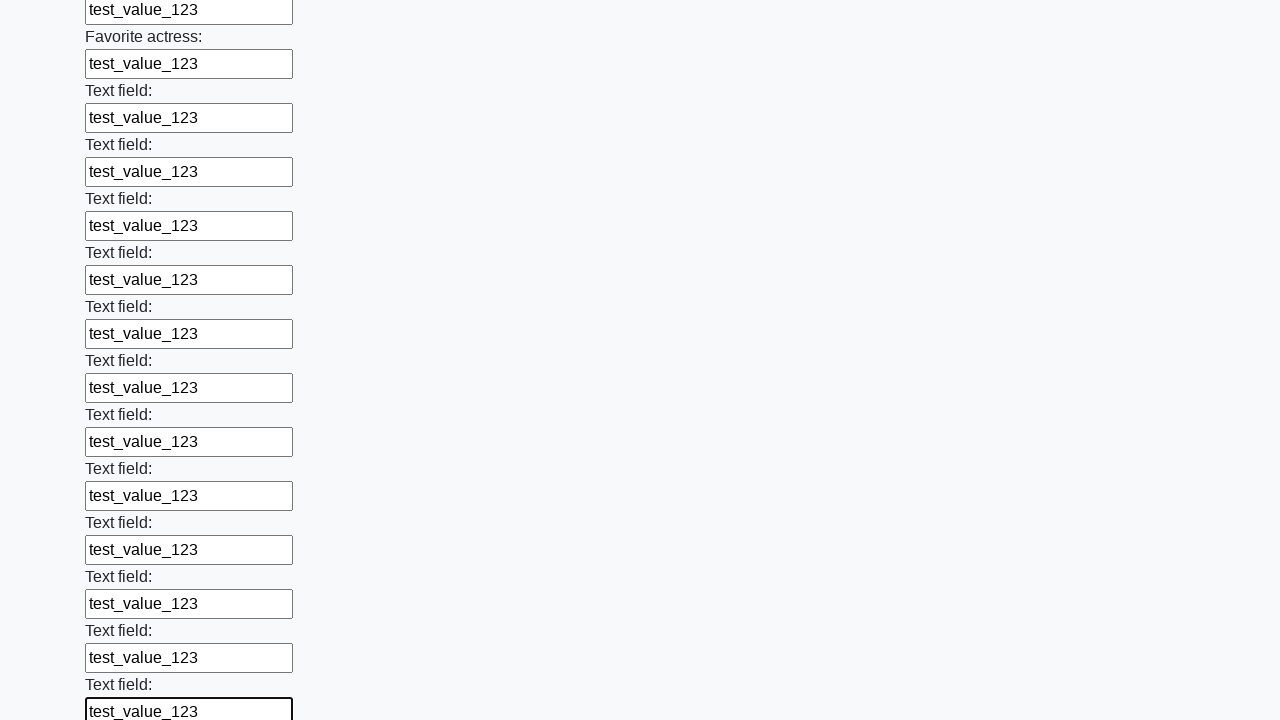

Filled a text input field with 'test_value_123' on input[type='text'] >> nth=38
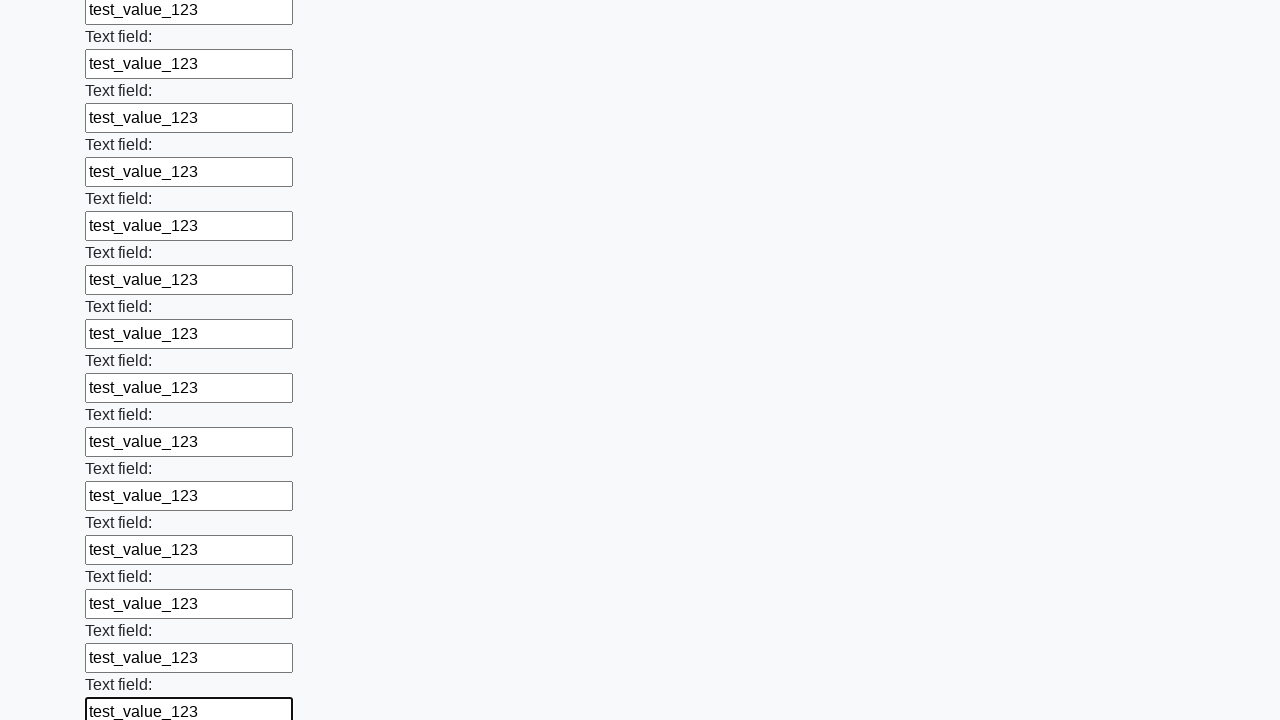

Filled a text input field with 'test_value_123' on input[type='text'] >> nth=39
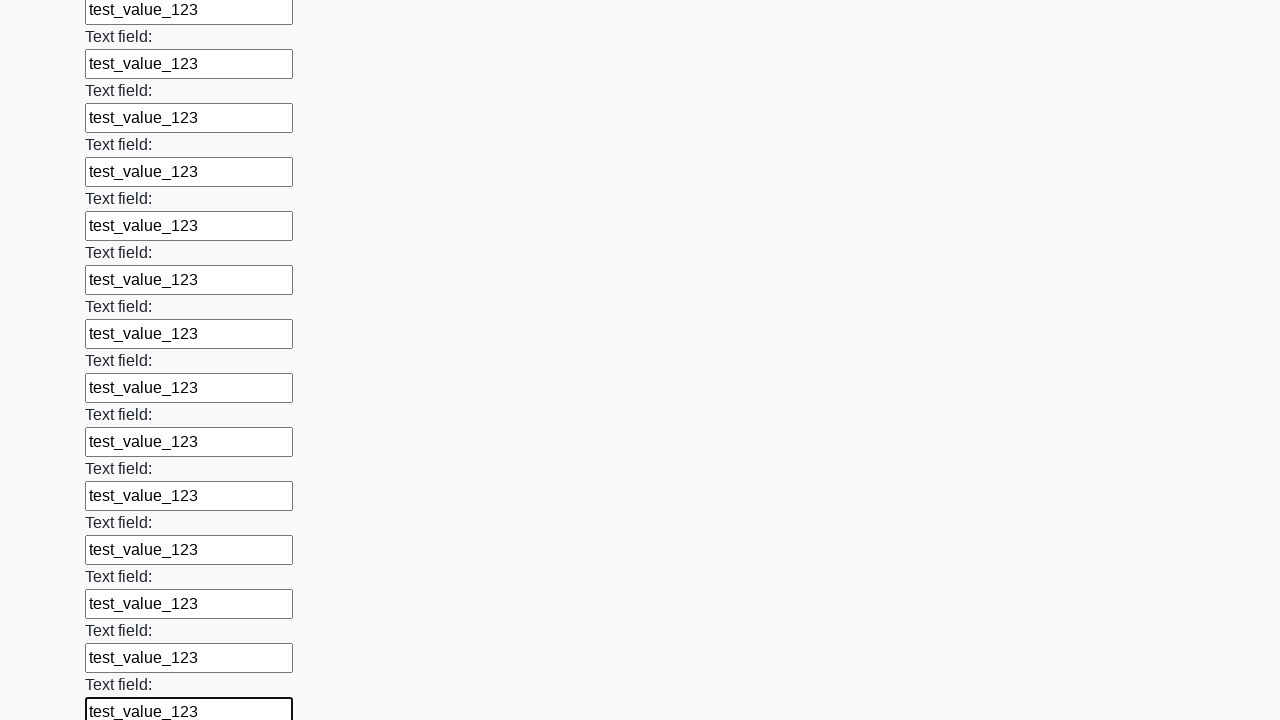

Filled a text input field with 'test_value_123' on input[type='text'] >> nth=40
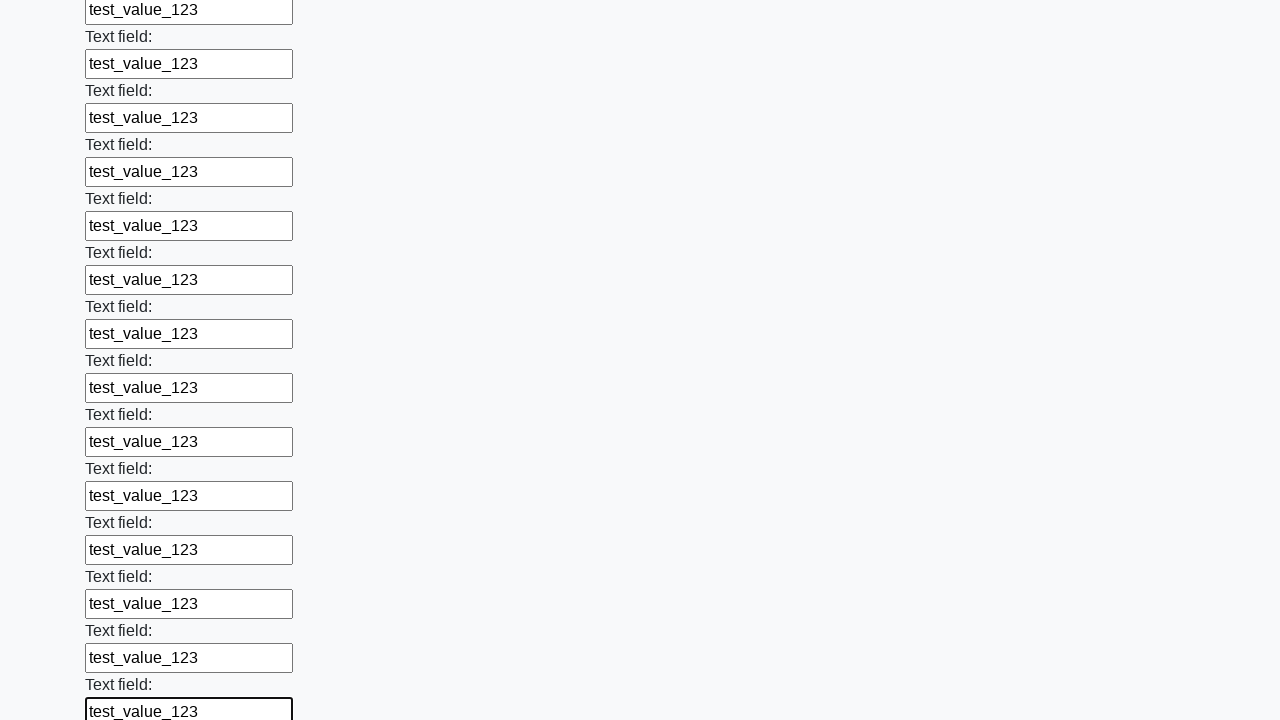

Filled a text input field with 'test_value_123' on input[type='text'] >> nth=41
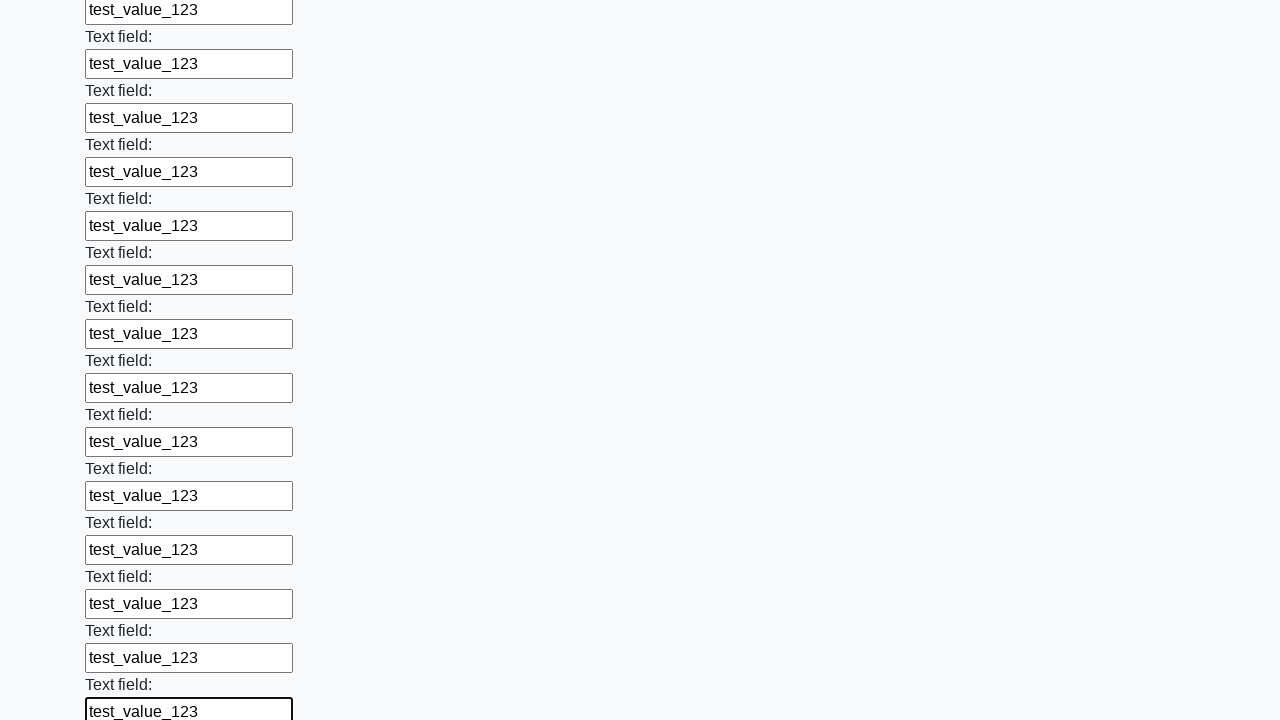

Filled a text input field with 'test_value_123' on input[type='text'] >> nth=42
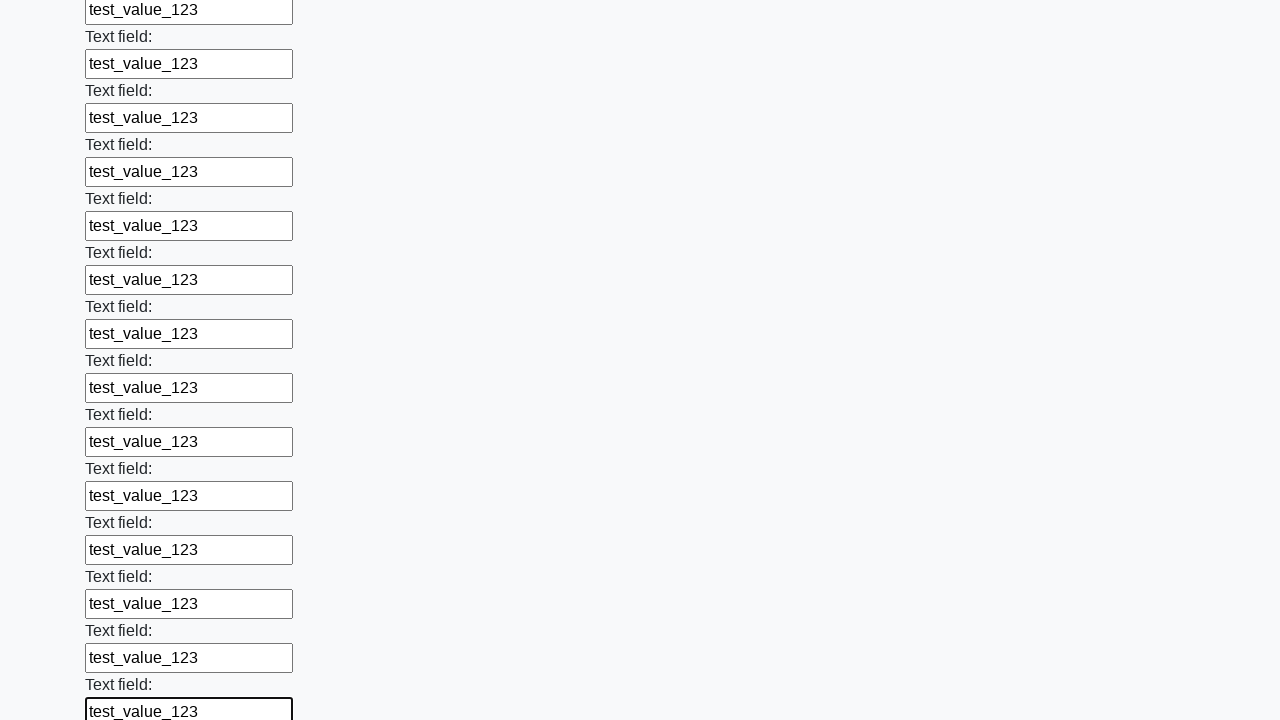

Filled a text input field with 'test_value_123' on input[type='text'] >> nth=43
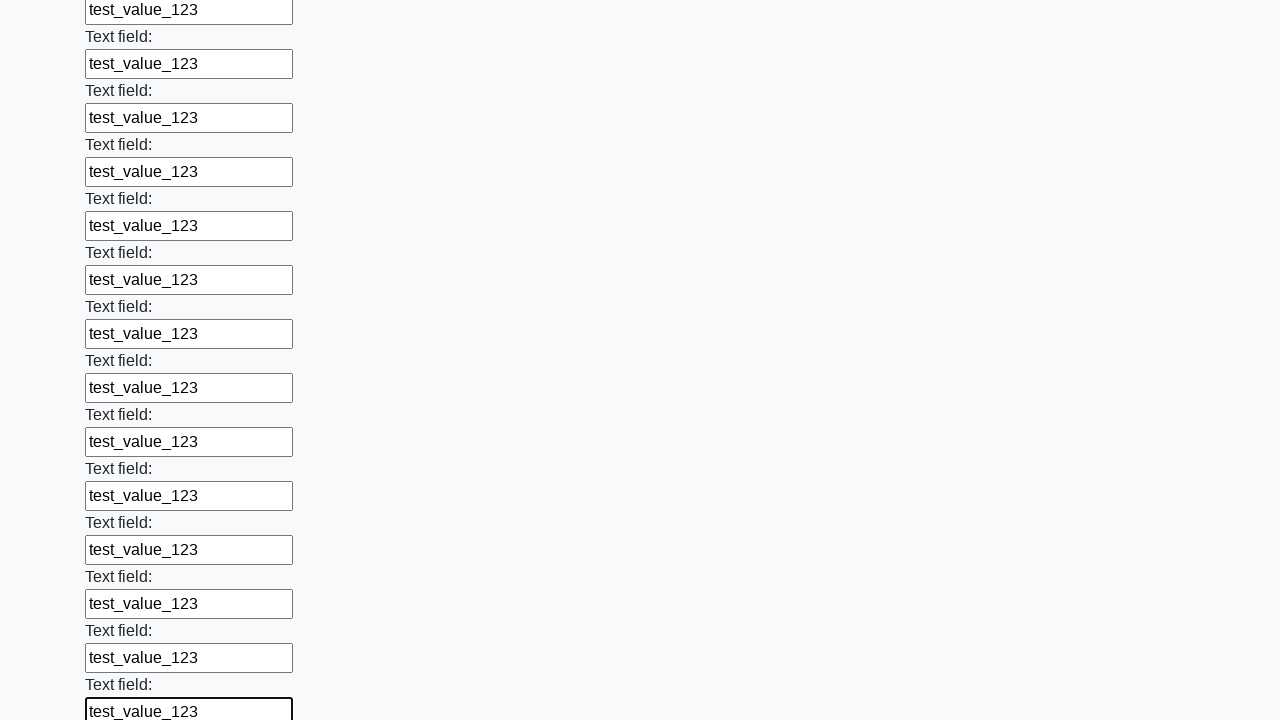

Filled a text input field with 'test_value_123' on input[type='text'] >> nth=44
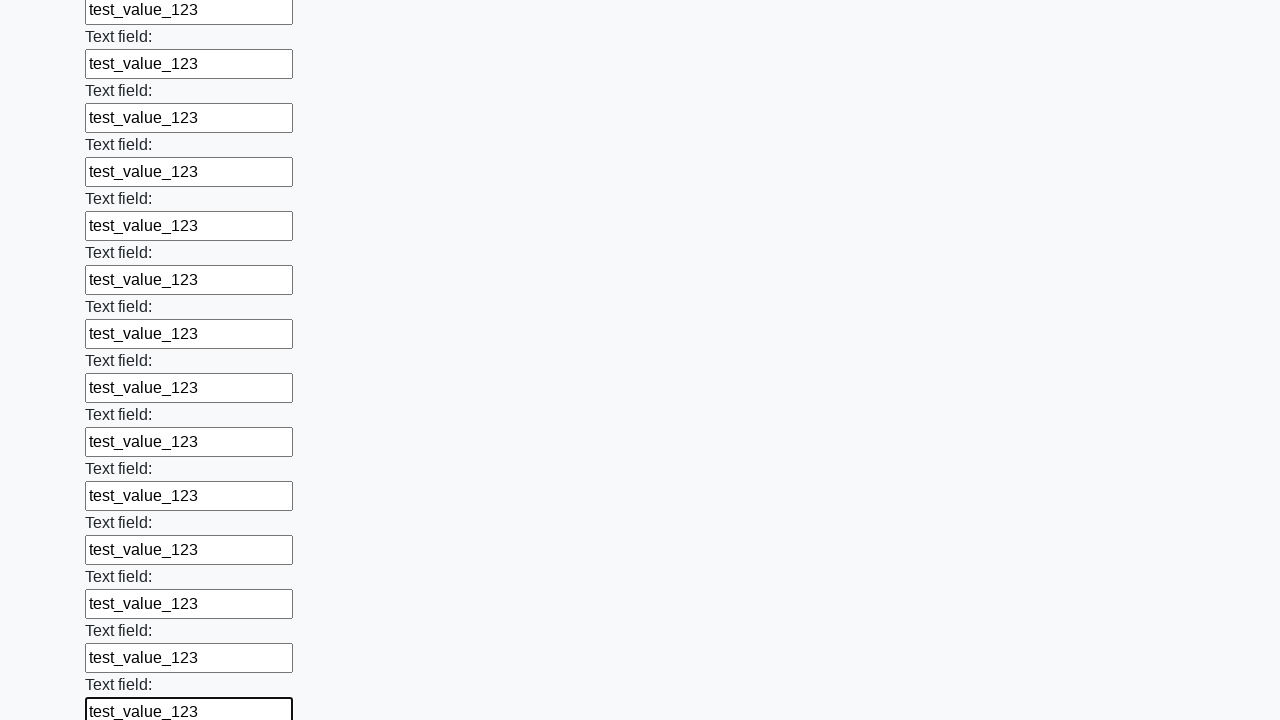

Filled a text input field with 'test_value_123' on input[type='text'] >> nth=45
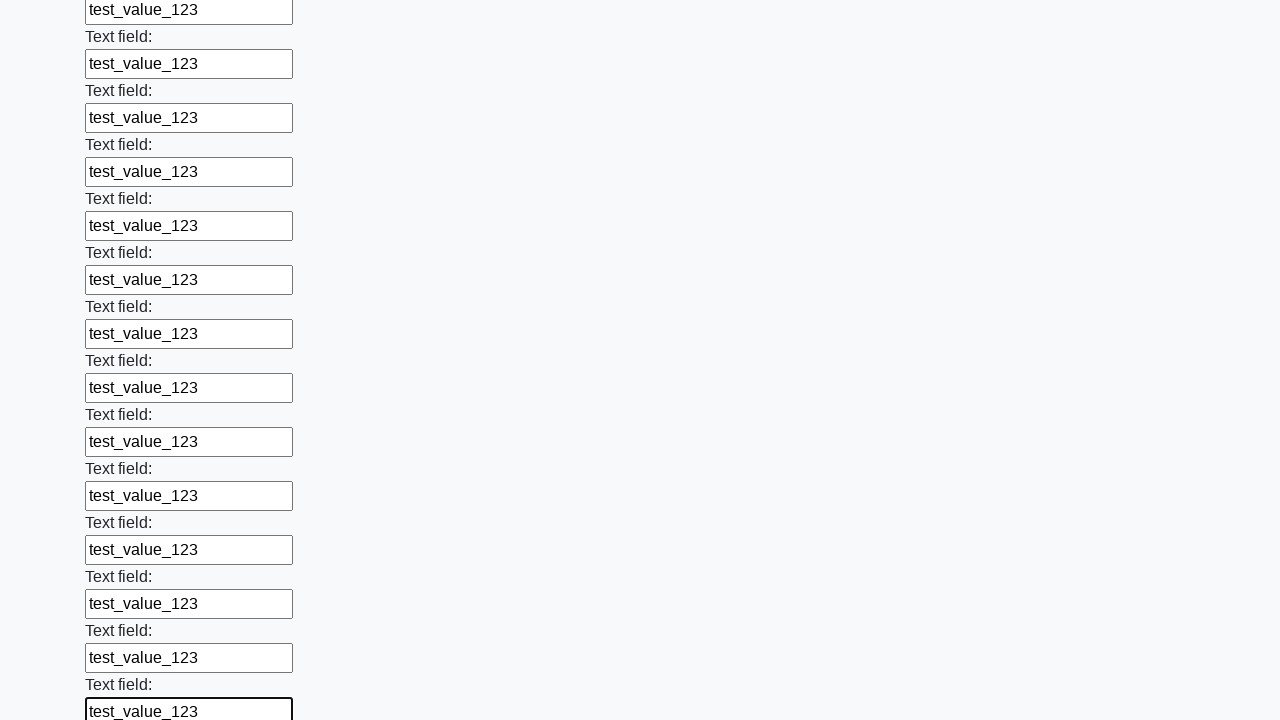

Filled a text input field with 'test_value_123' on input[type='text'] >> nth=46
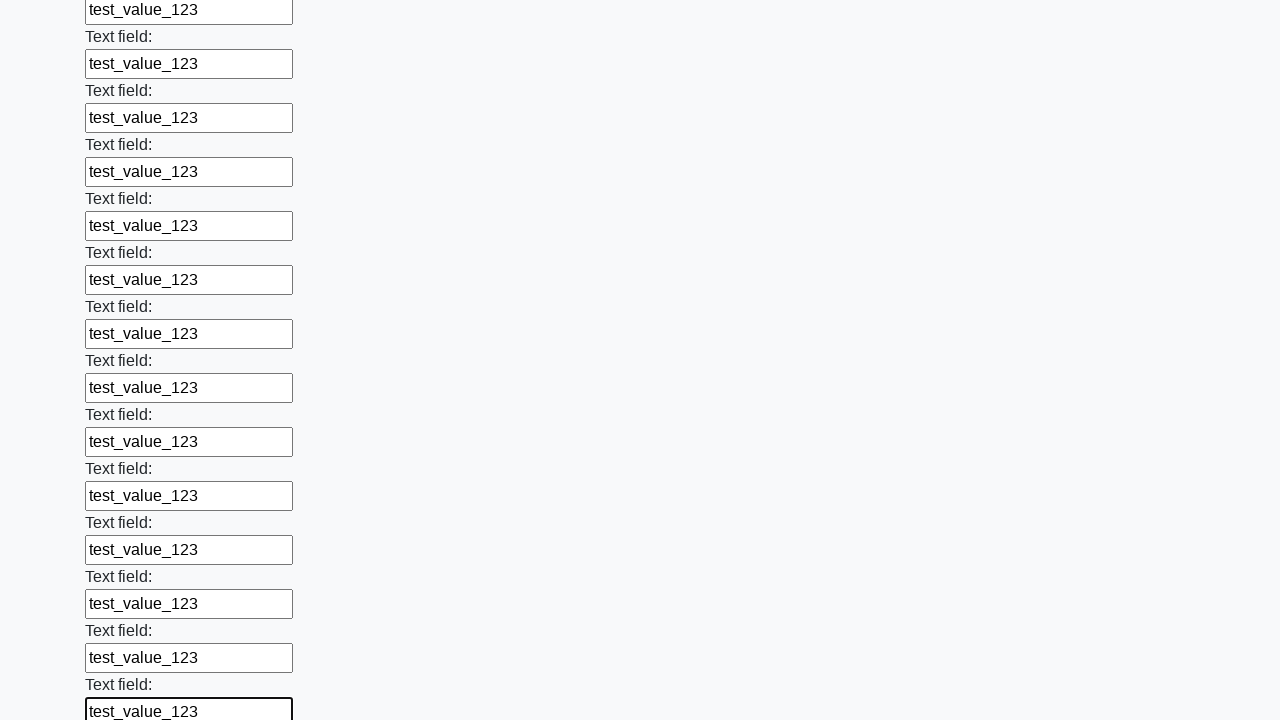

Filled a text input field with 'test_value_123' on input[type='text'] >> nth=47
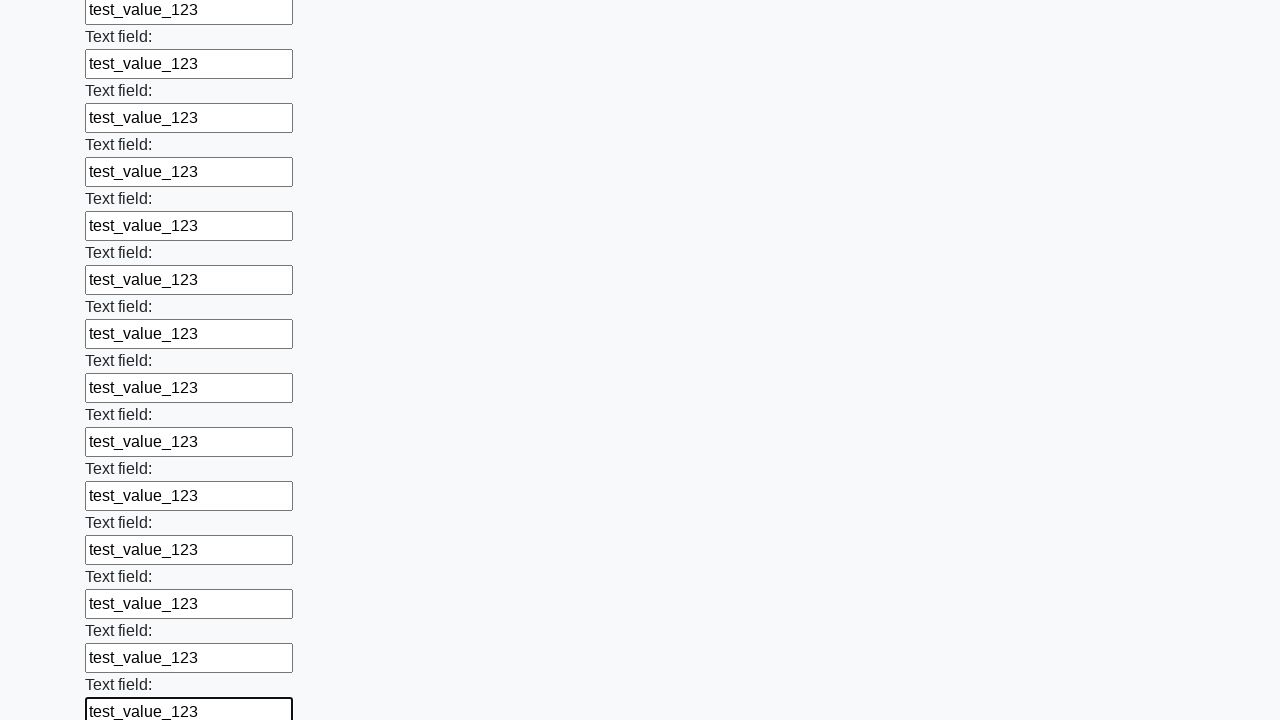

Filled a text input field with 'test_value_123' on input[type='text'] >> nth=48
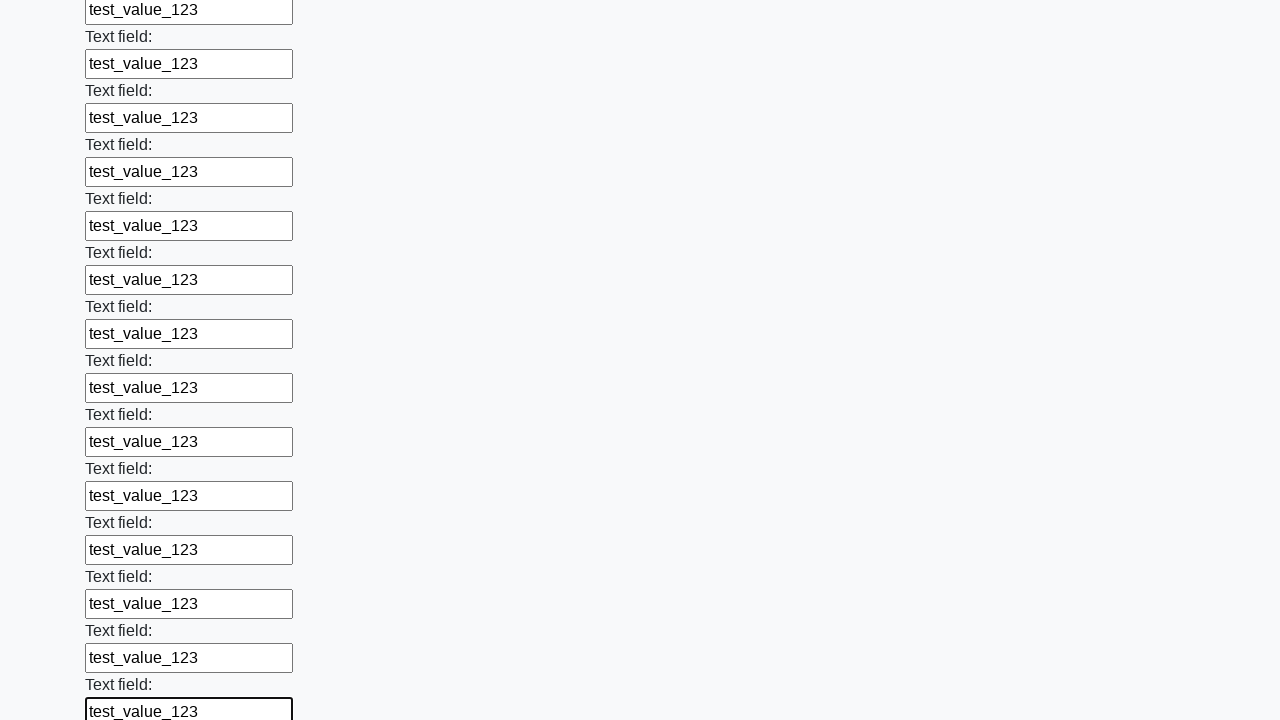

Filled a text input field with 'test_value_123' on input[type='text'] >> nth=49
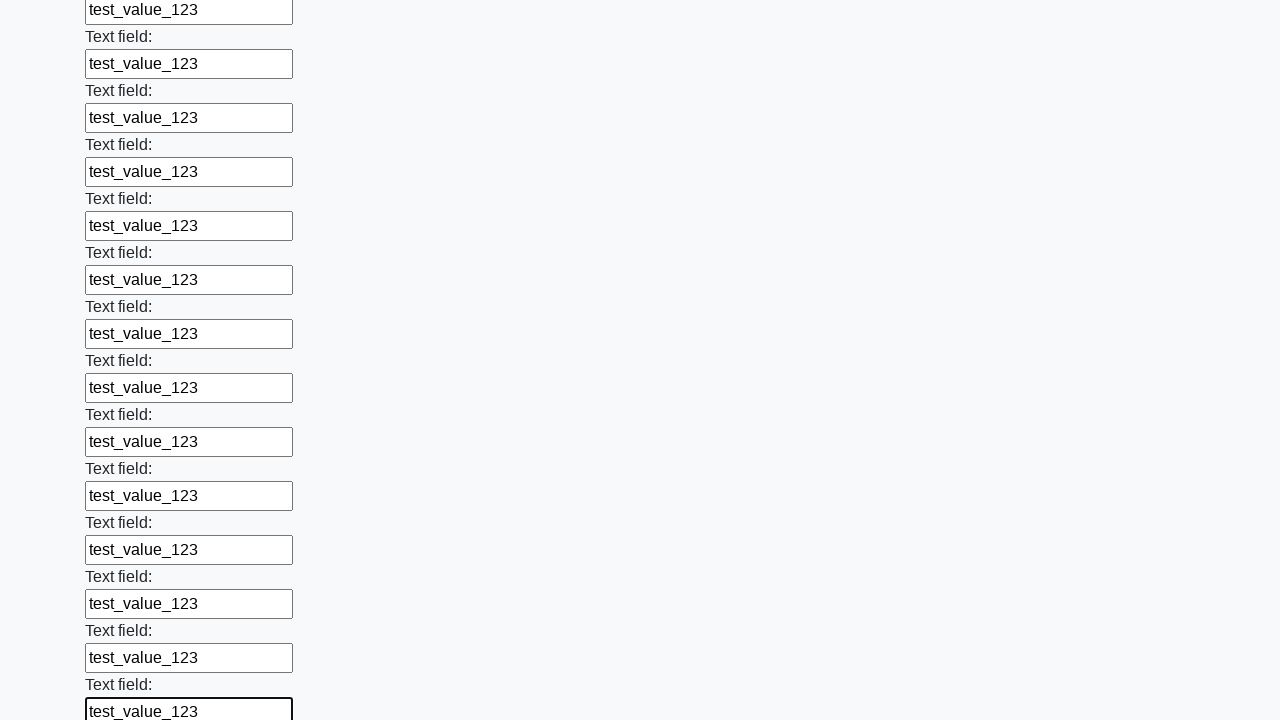

Filled a text input field with 'test_value_123' on input[type='text'] >> nth=50
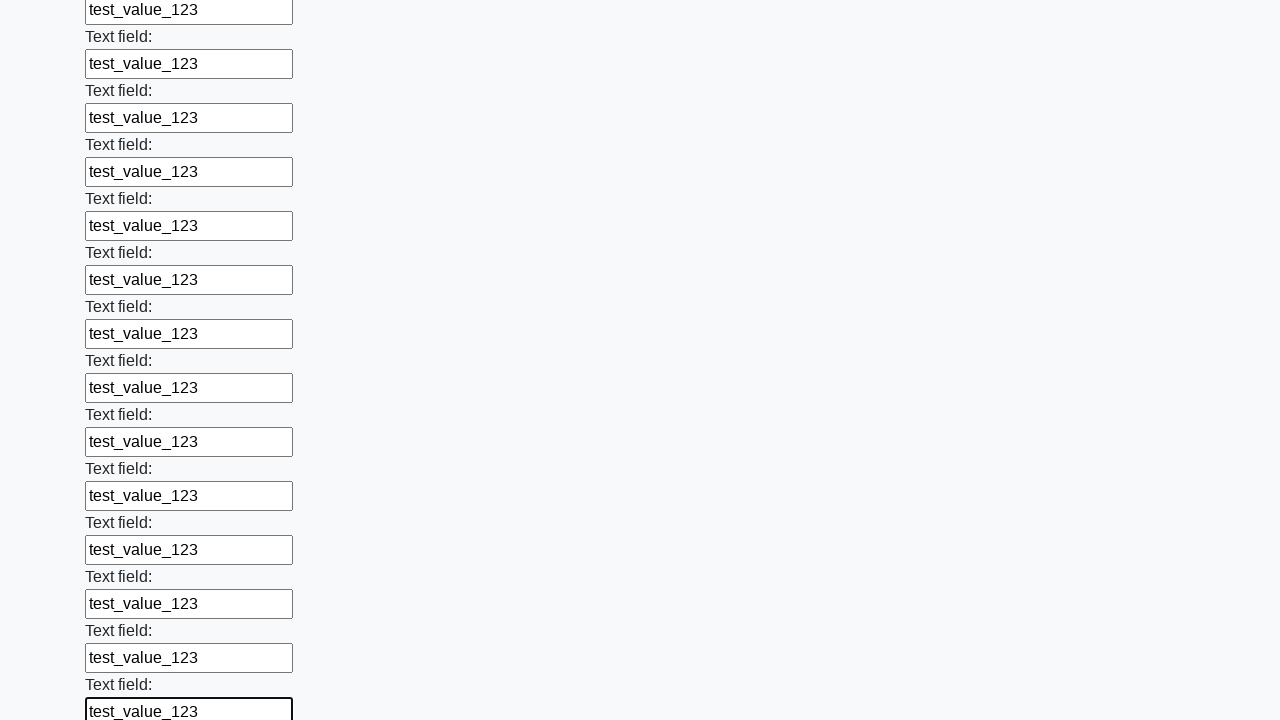

Filled a text input field with 'test_value_123' on input[type='text'] >> nth=51
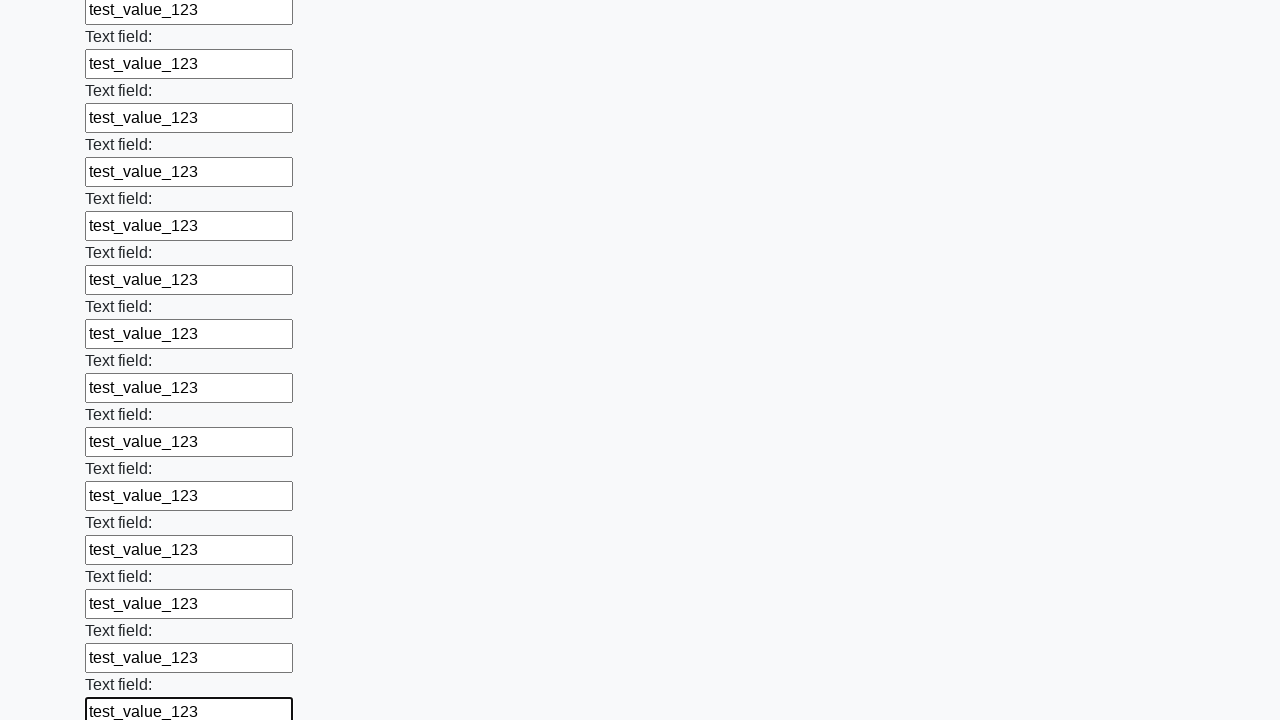

Filled a text input field with 'test_value_123' on input[type='text'] >> nth=52
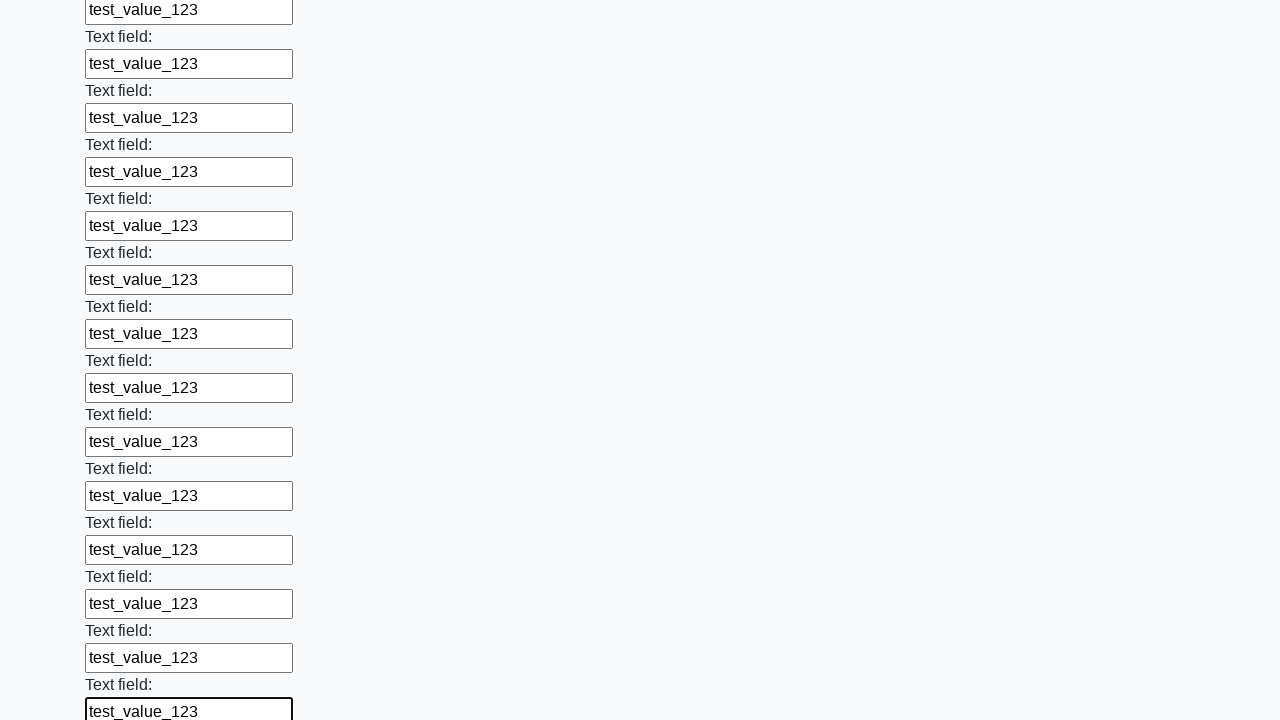

Filled a text input field with 'test_value_123' on input[type='text'] >> nth=53
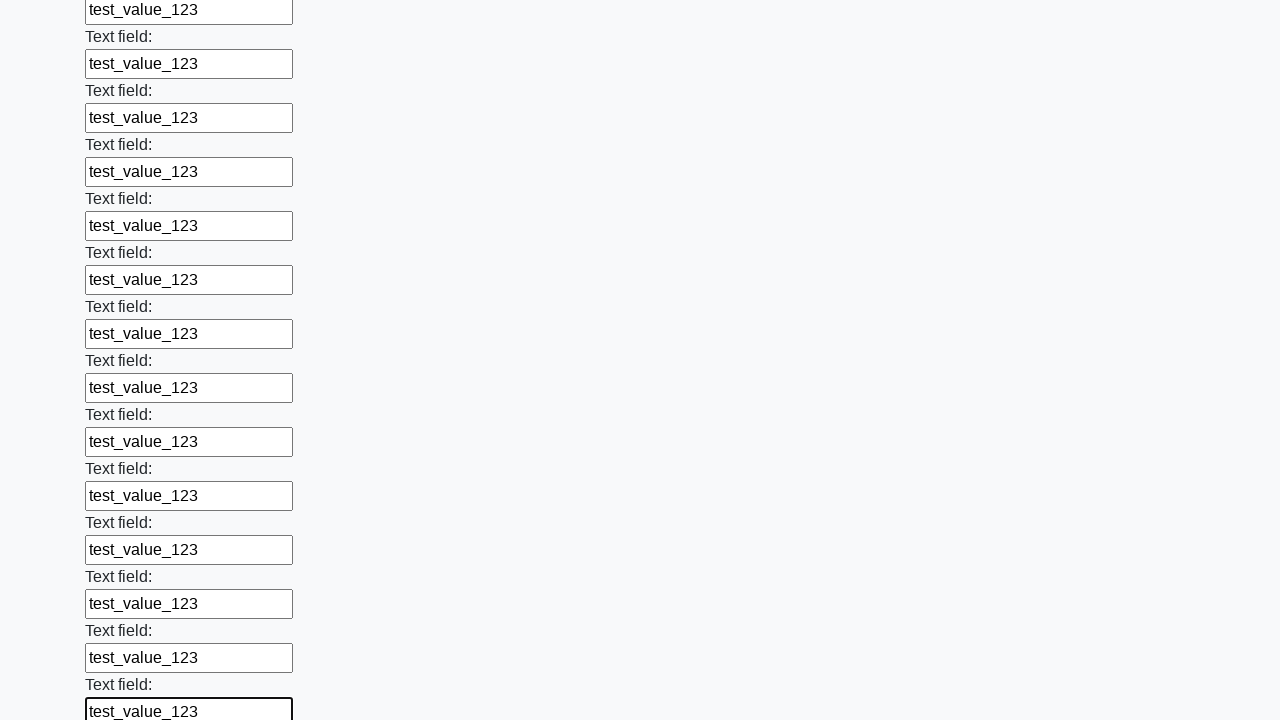

Filled a text input field with 'test_value_123' on input[type='text'] >> nth=54
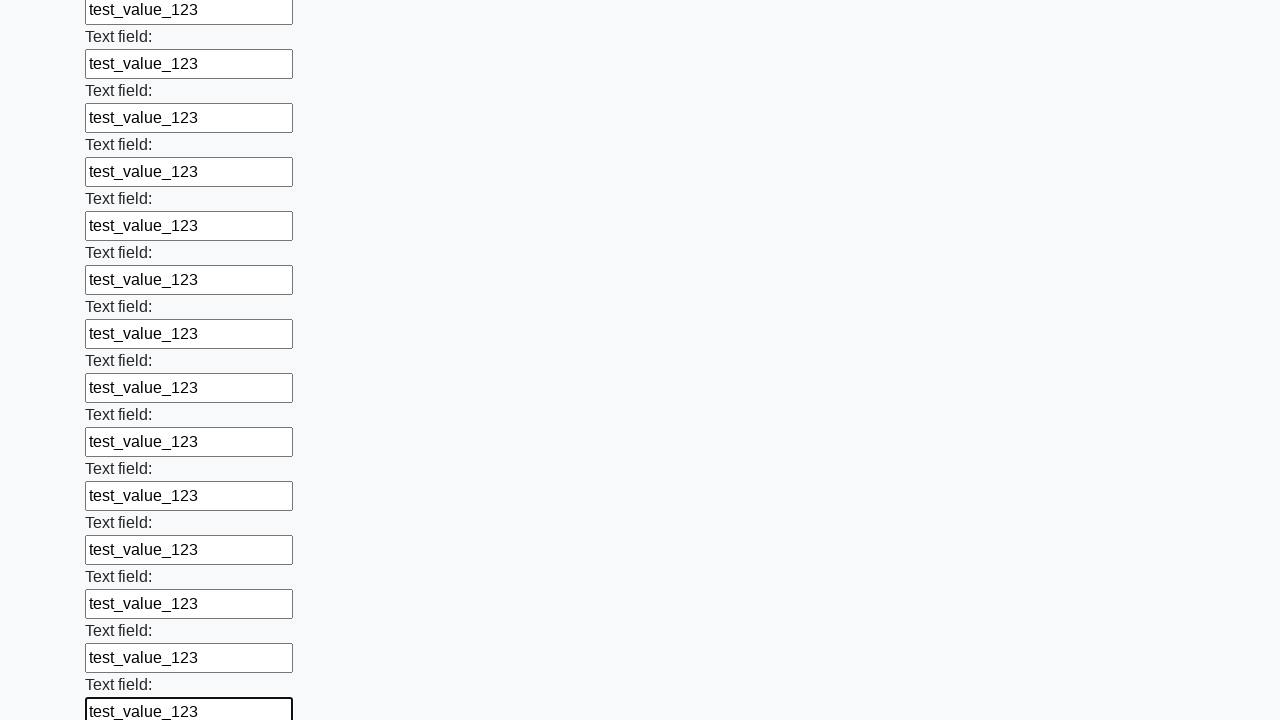

Filled a text input field with 'test_value_123' on input[type='text'] >> nth=55
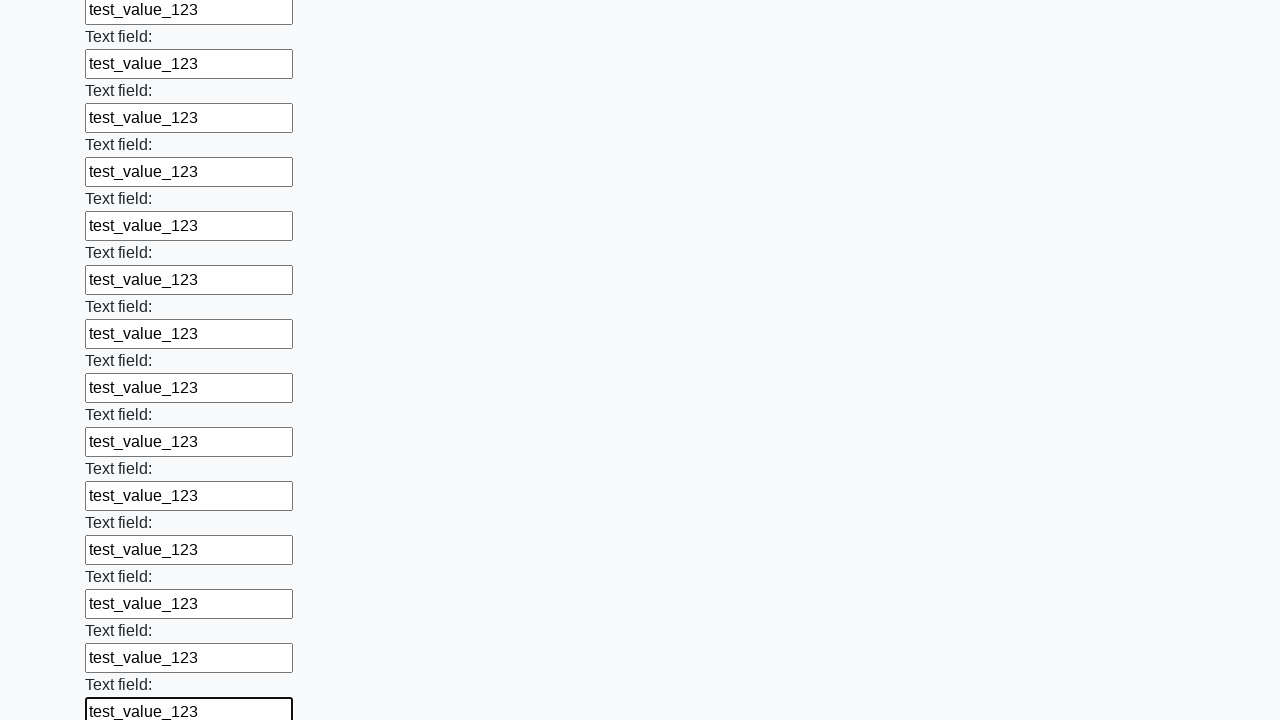

Filled a text input field with 'test_value_123' on input[type='text'] >> nth=56
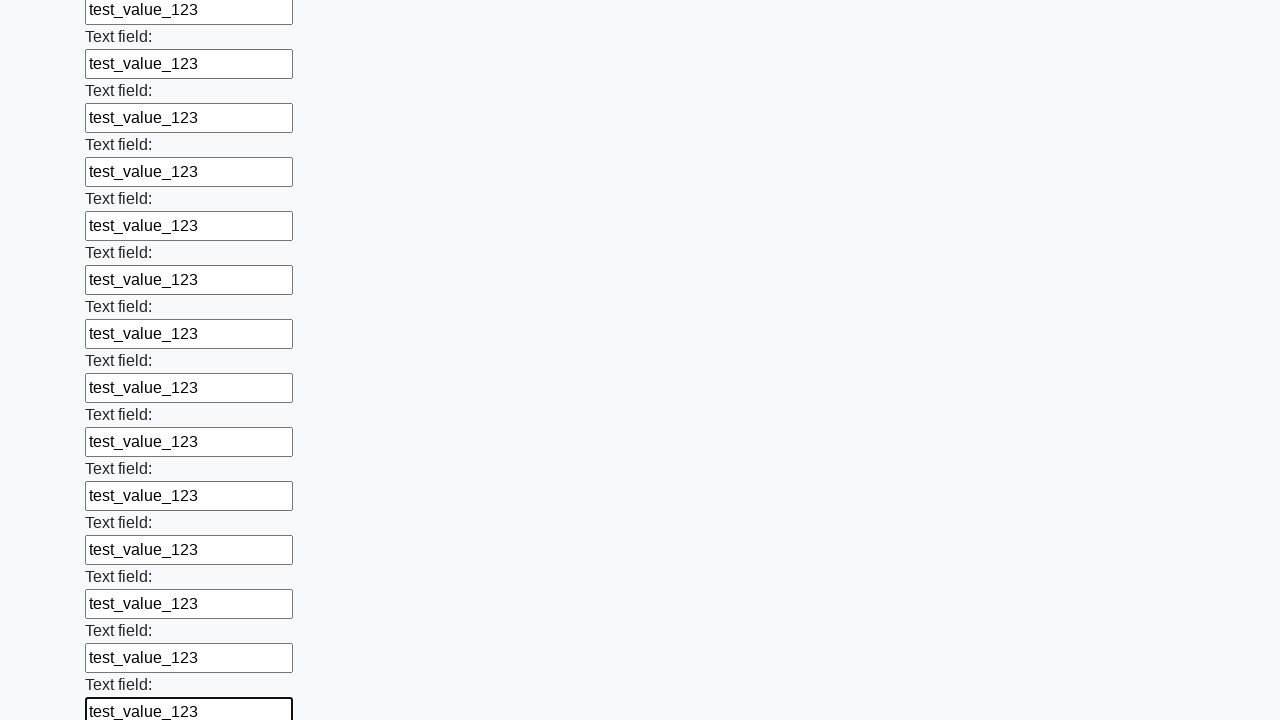

Filled a text input field with 'test_value_123' on input[type='text'] >> nth=57
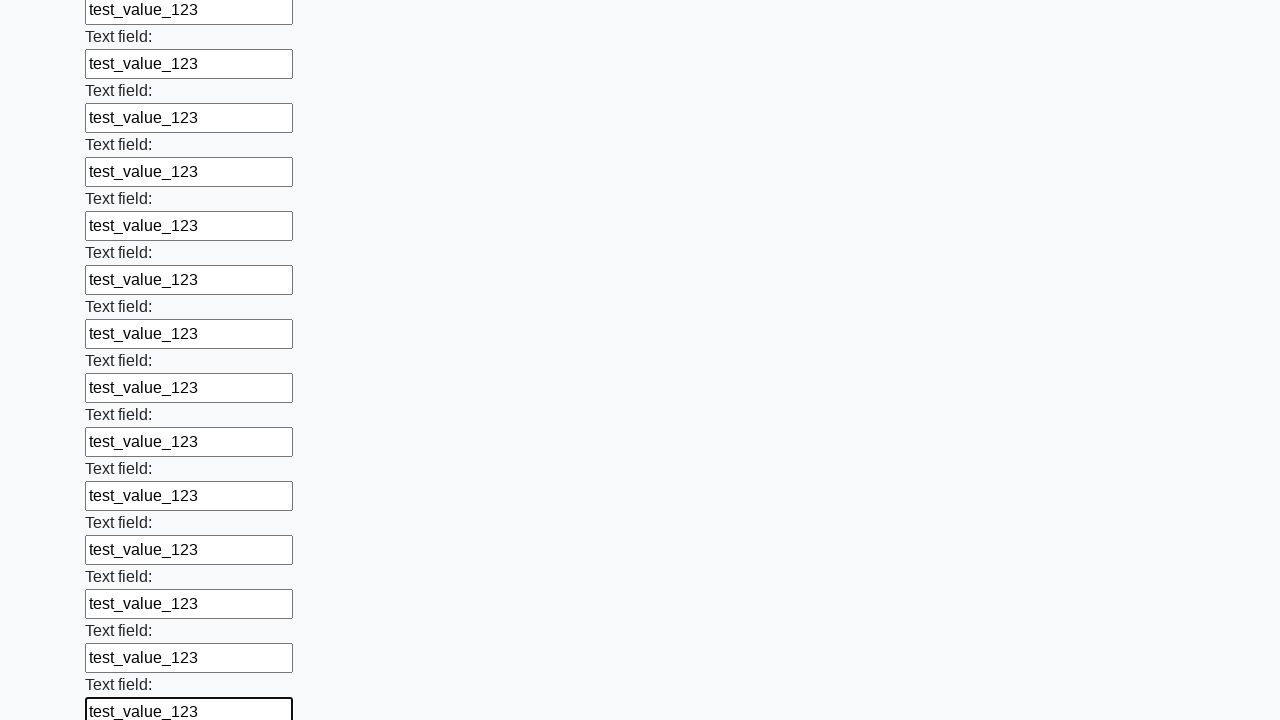

Filled a text input field with 'test_value_123' on input[type='text'] >> nth=58
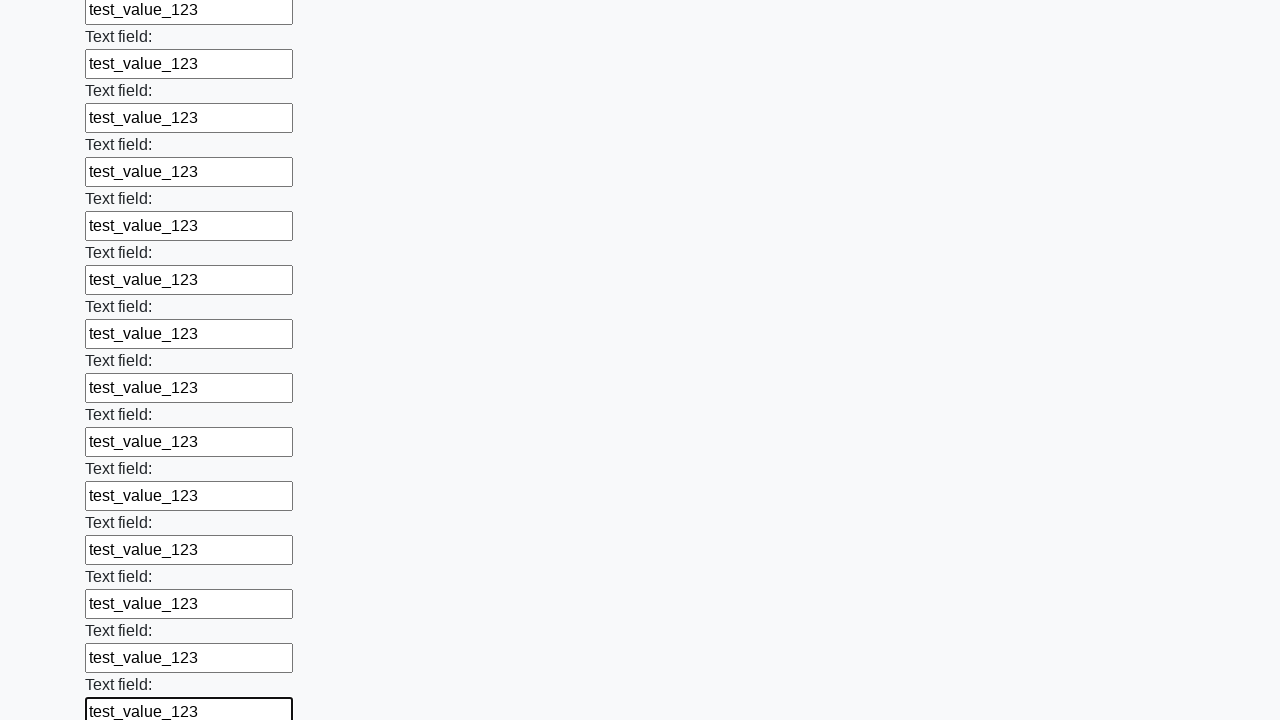

Filled a text input field with 'test_value_123' on input[type='text'] >> nth=59
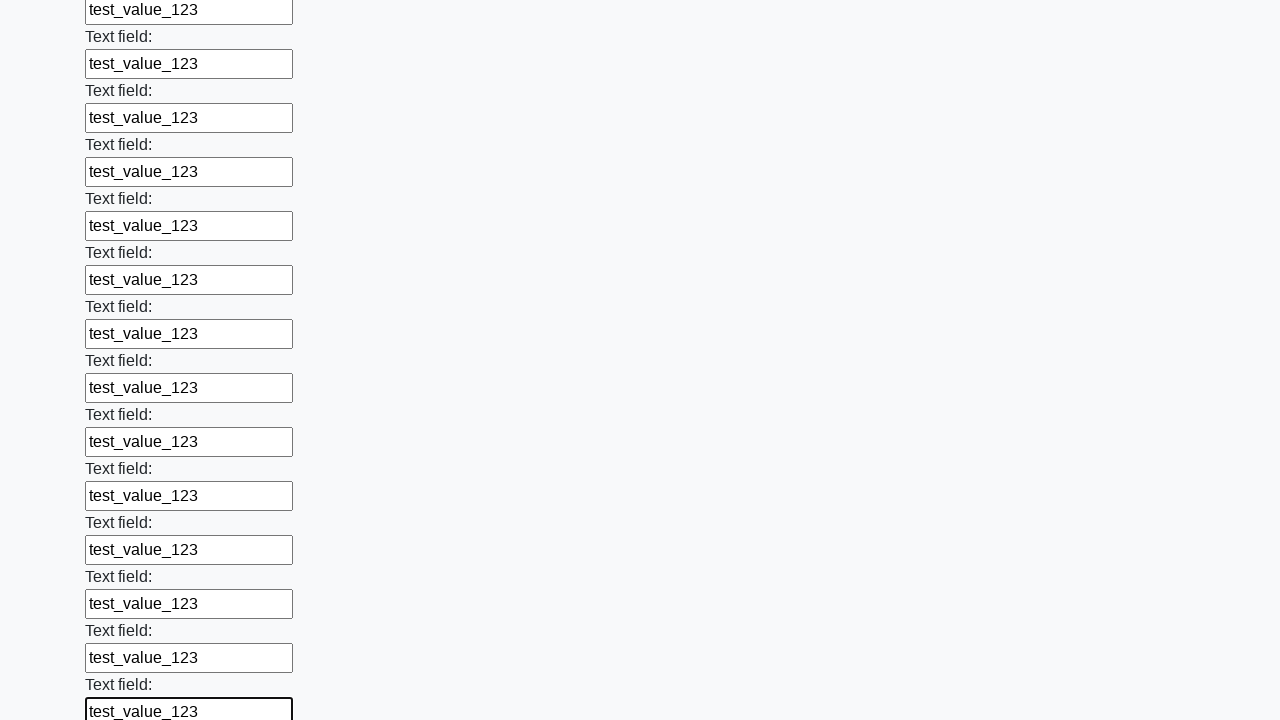

Filled a text input field with 'test_value_123' on input[type='text'] >> nth=60
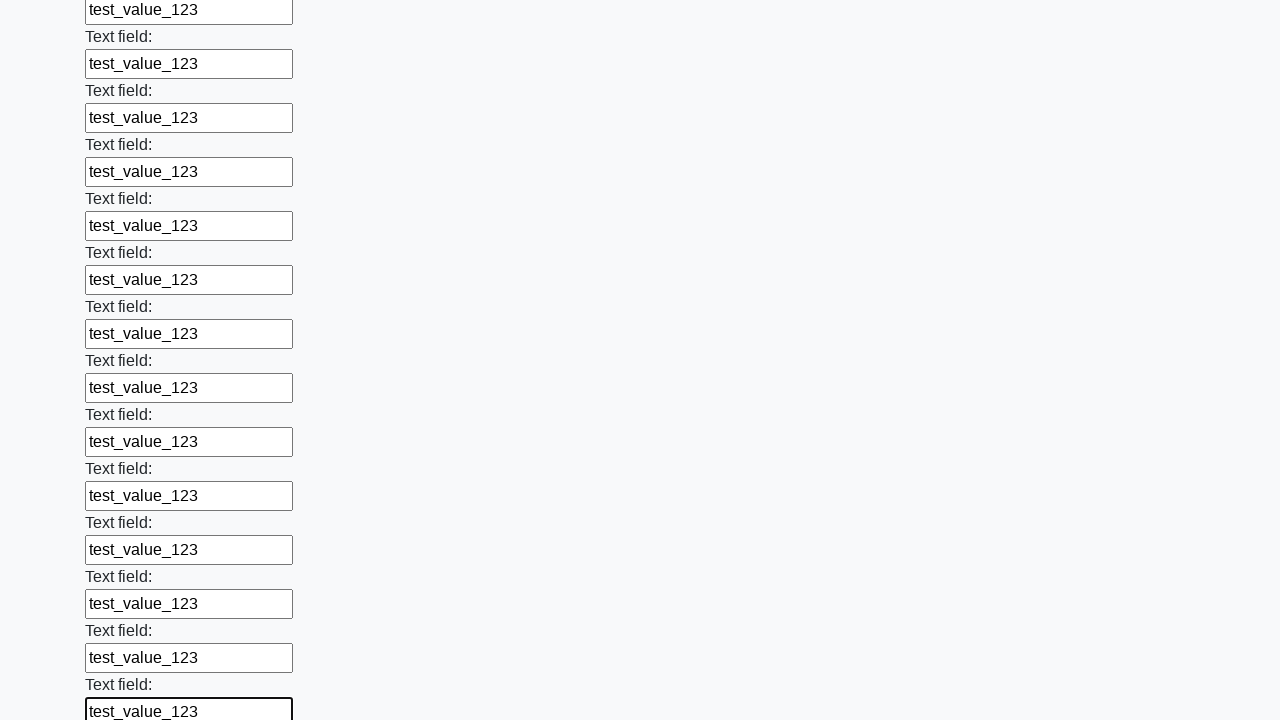

Filled a text input field with 'test_value_123' on input[type='text'] >> nth=61
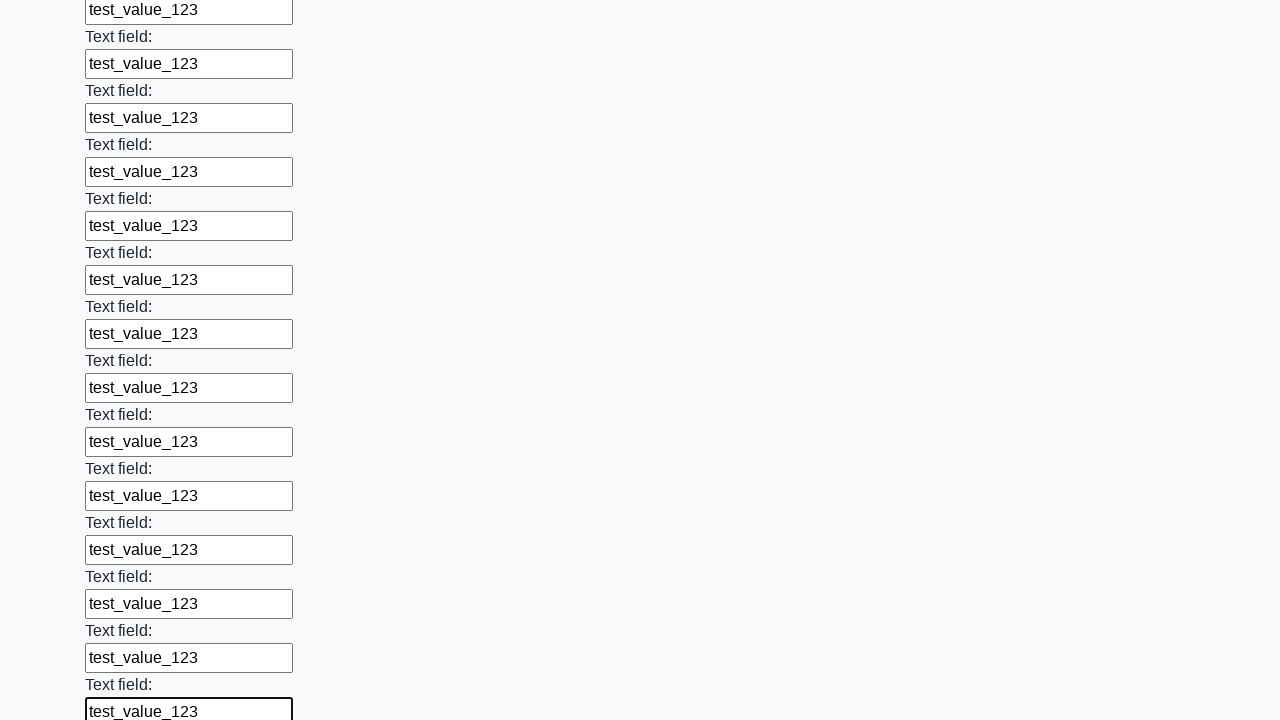

Filled a text input field with 'test_value_123' on input[type='text'] >> nth=62
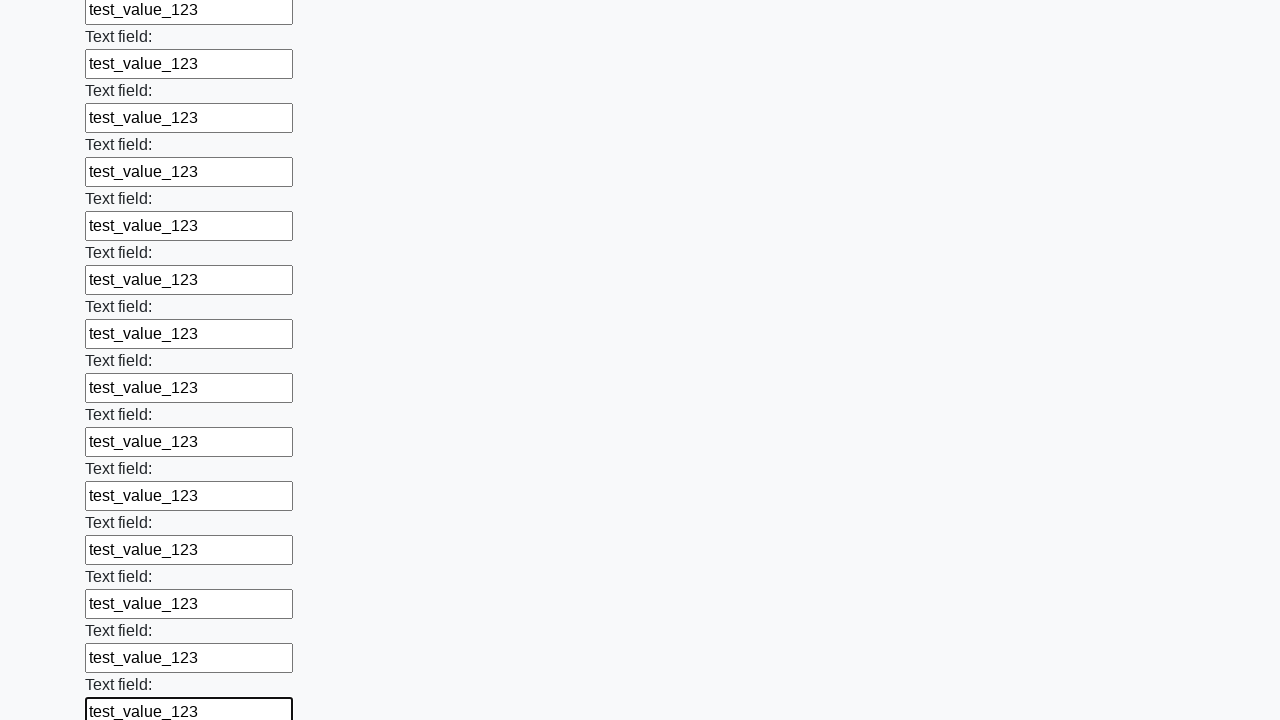

Filled a text input field with 'test_value_123' on input[type='text'] >> nth=63
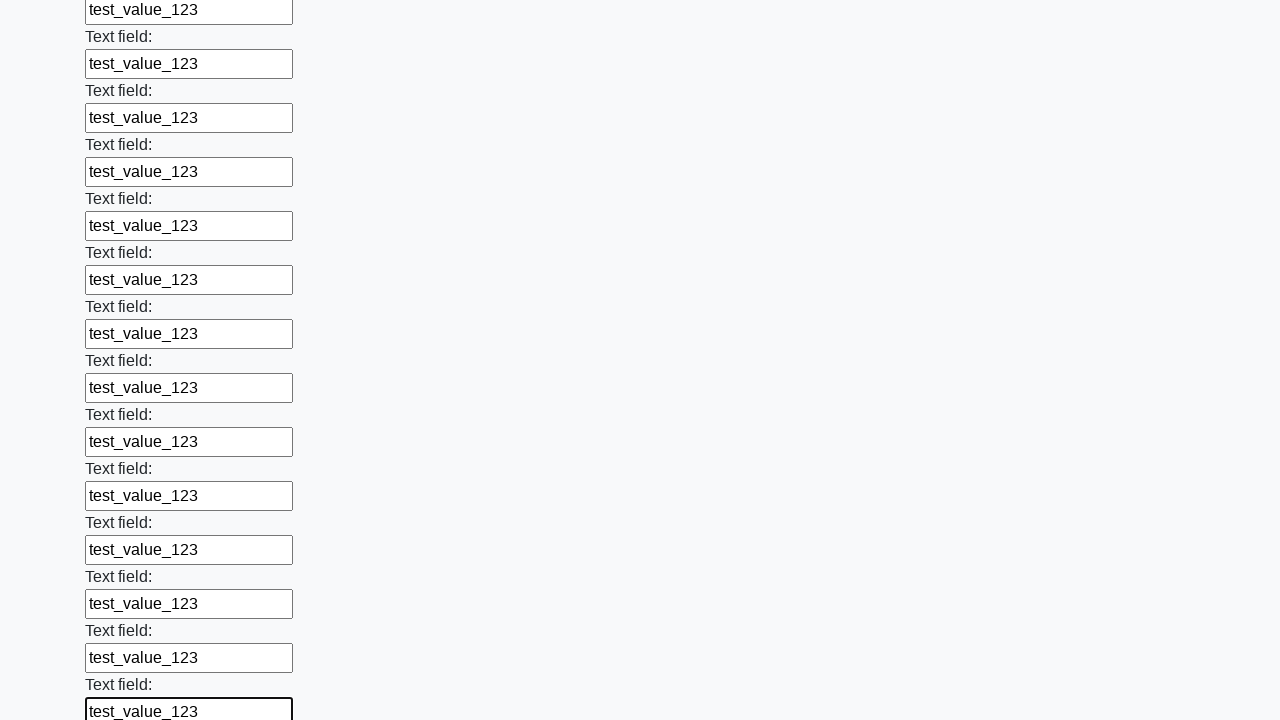

Filled a text input field with 'test_value_123' on input[type='text'] >> nth=64
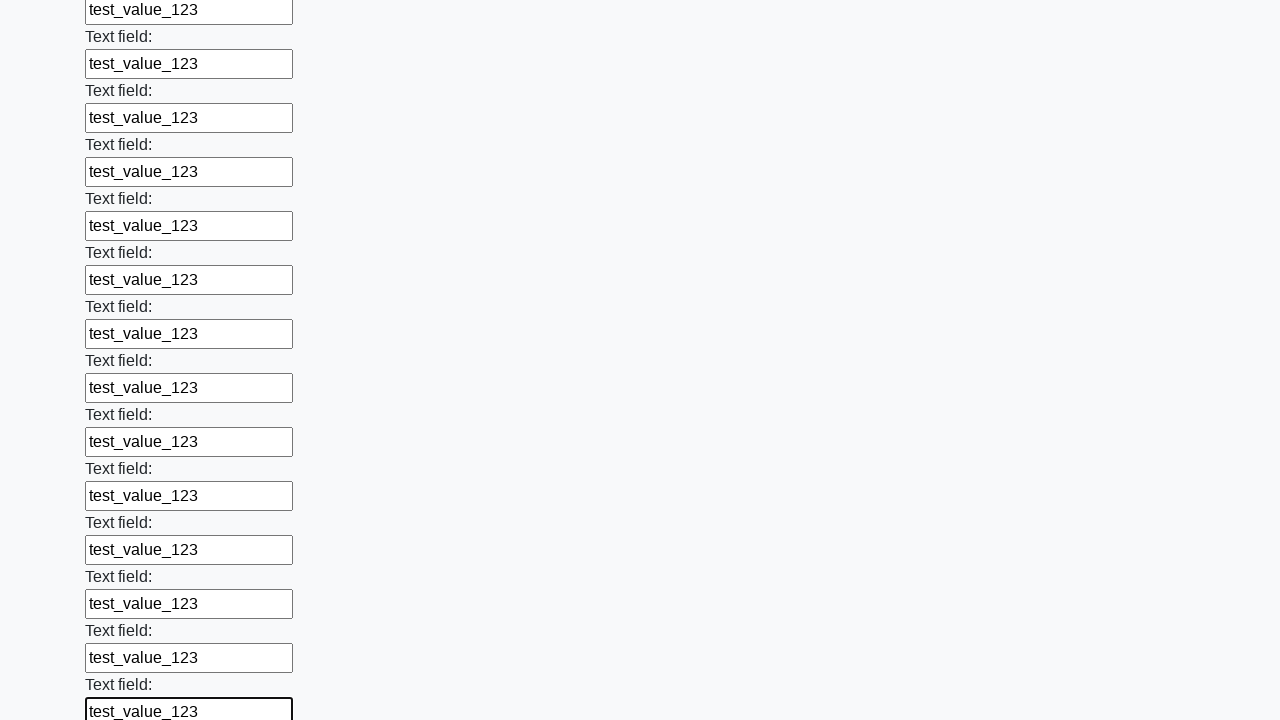

Filled a text input field with 'test_value_123' on input[type='text'] >> nth=65
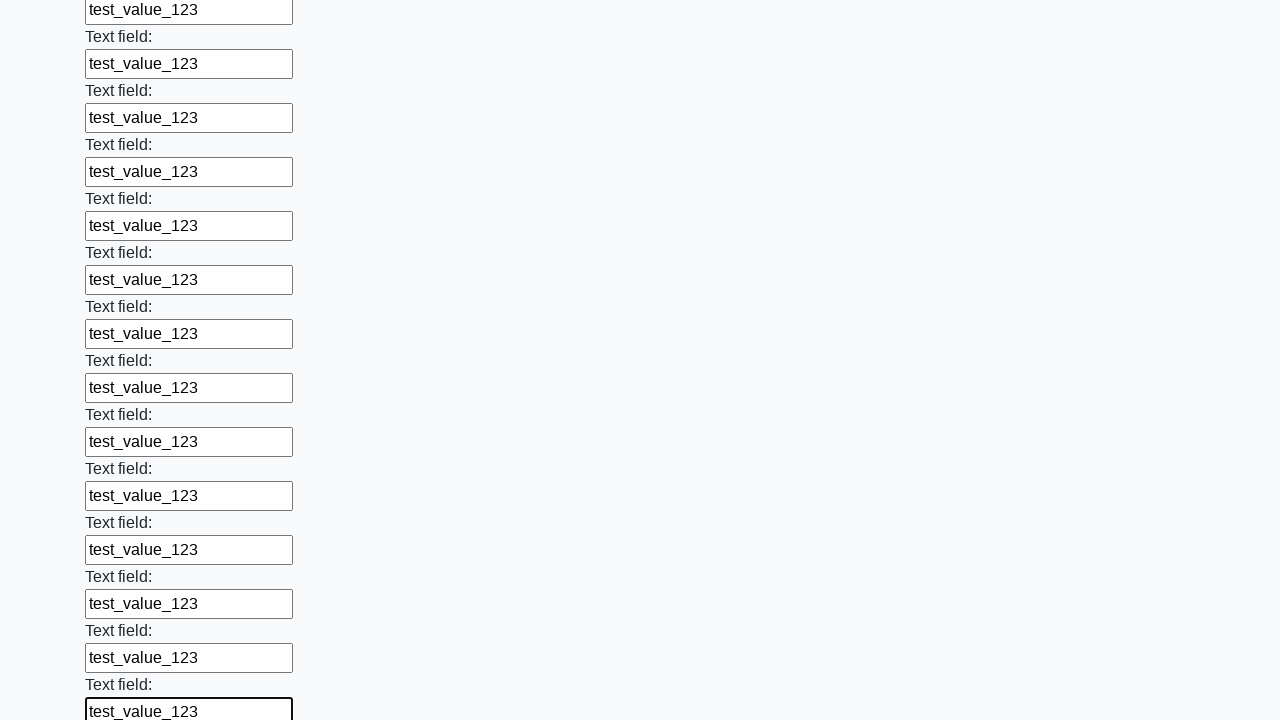

Filled a text input field with 'test_value_123' on input[type='text'] >> nth=66
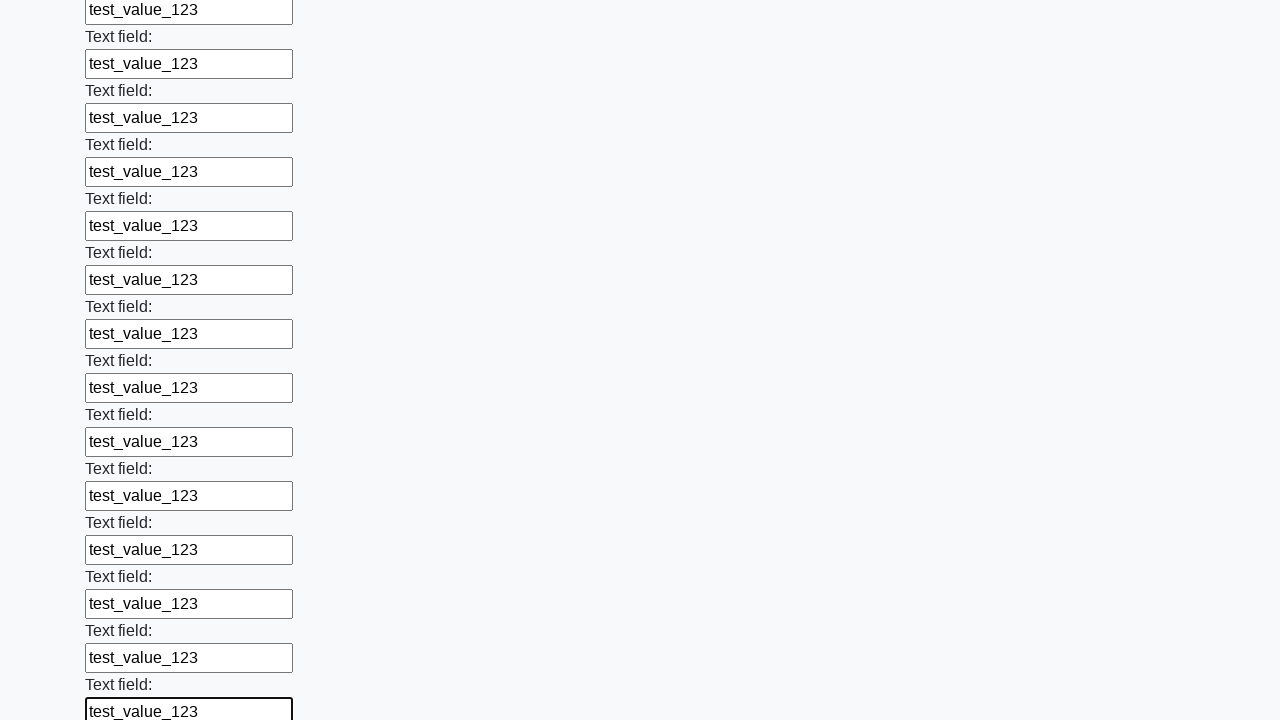

Filled a text input field with 'test_value_123' on input[type='text'] >> nth=67
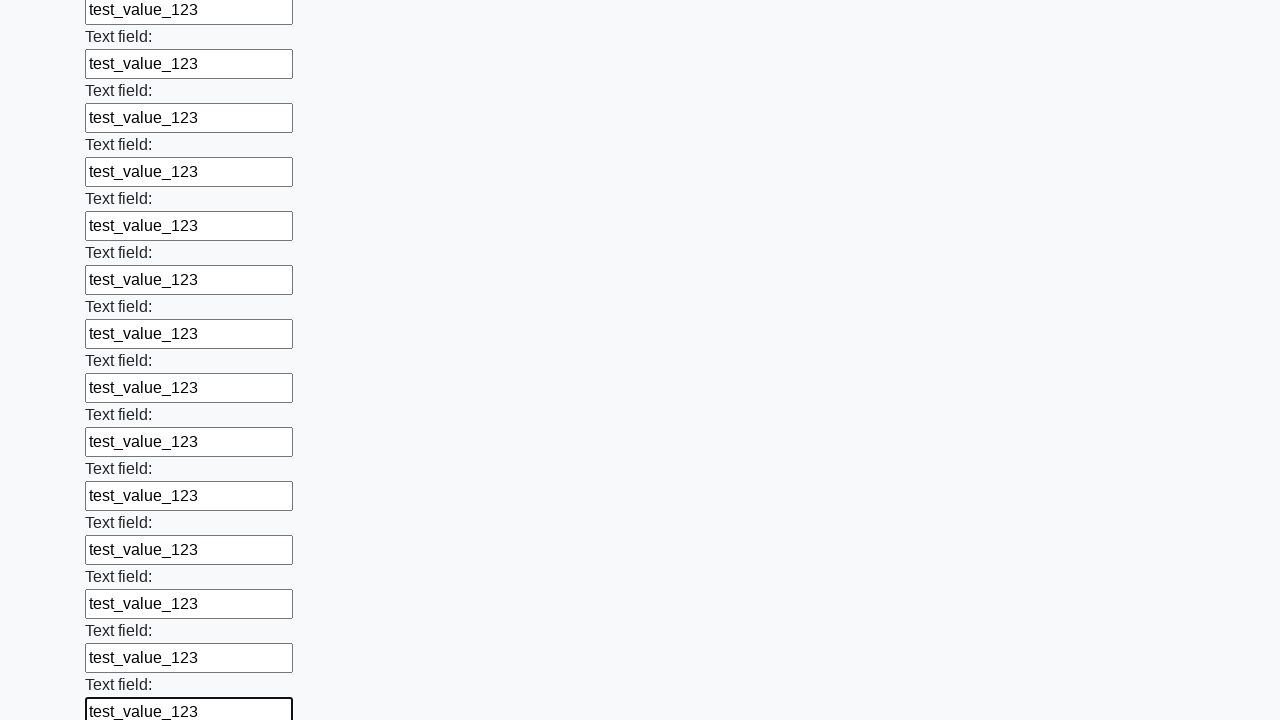

Filled a text input field with 'test_value_123' on input[type='text'] >> nth=68
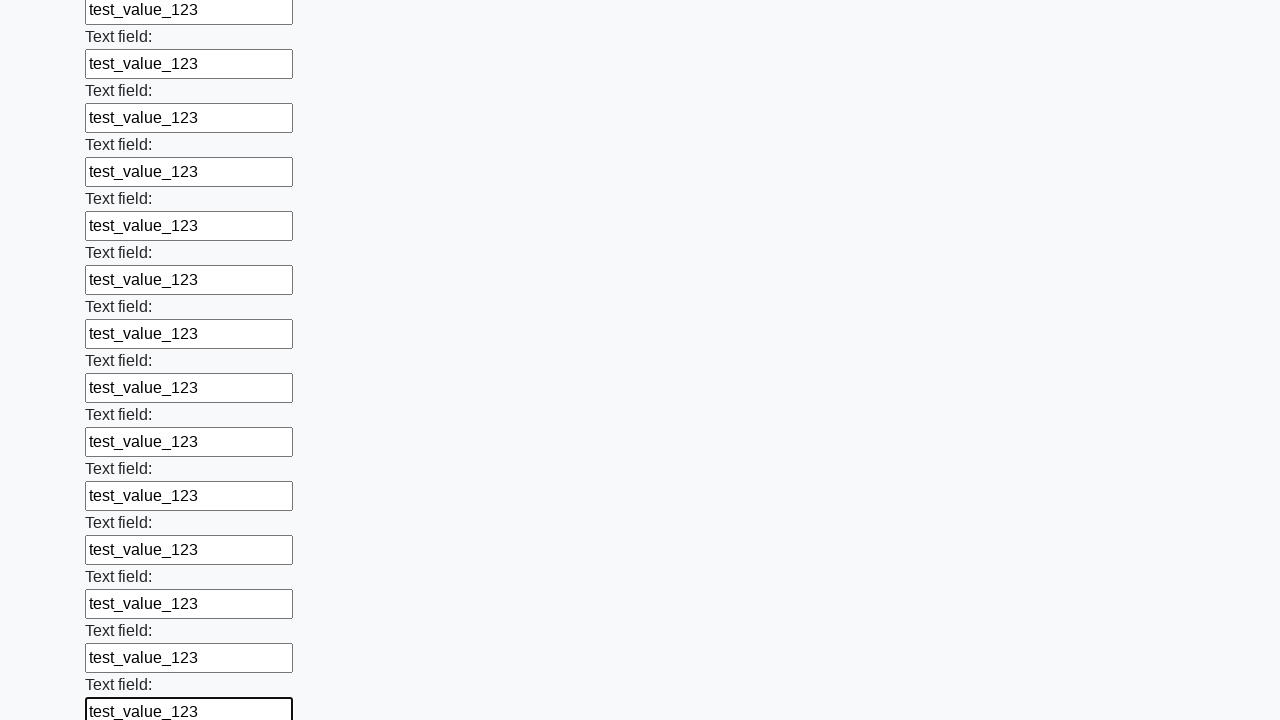

Filled a text input field with 'test_value_123' on input[type='text'] >> nth=69
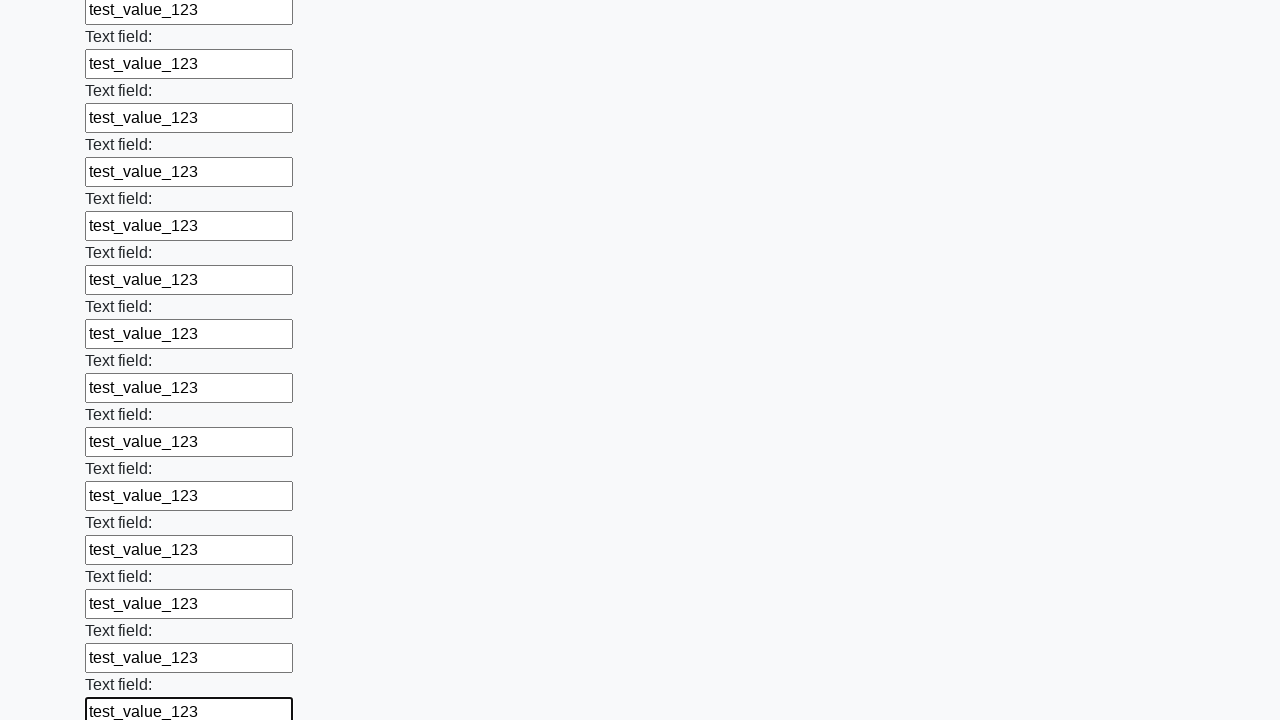

Filled a text input field with 'test_value_123' on input[type='text'] >> nth=70
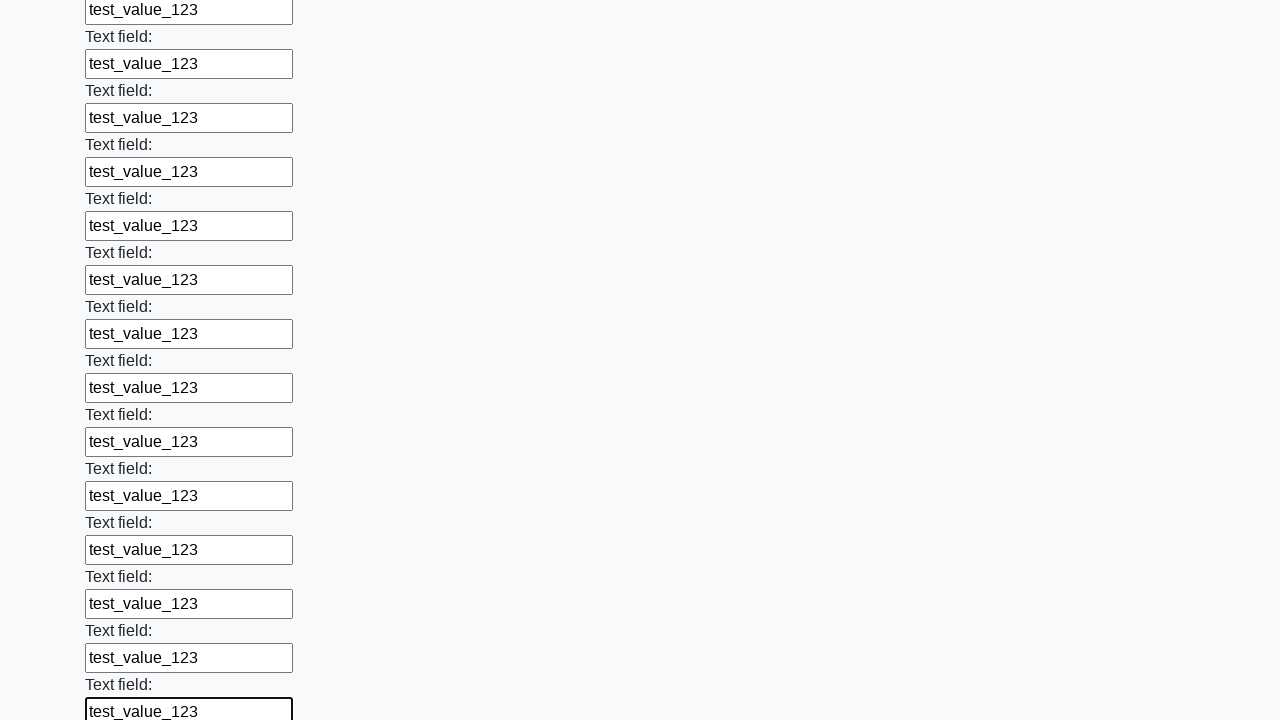

Filled a text input field with 'test_value_123' on input[type='text'] >> nth=71
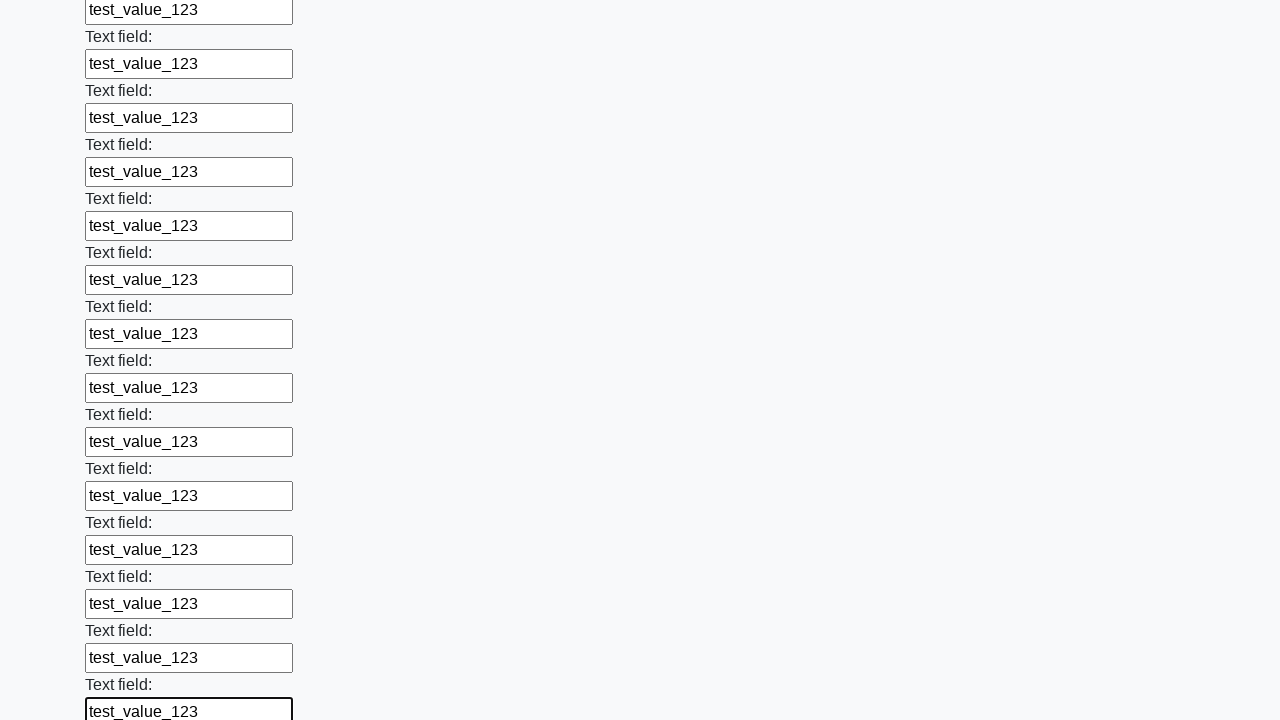

Filled a text input field with 'test_value_123' on input[type='text'] >> nth=72
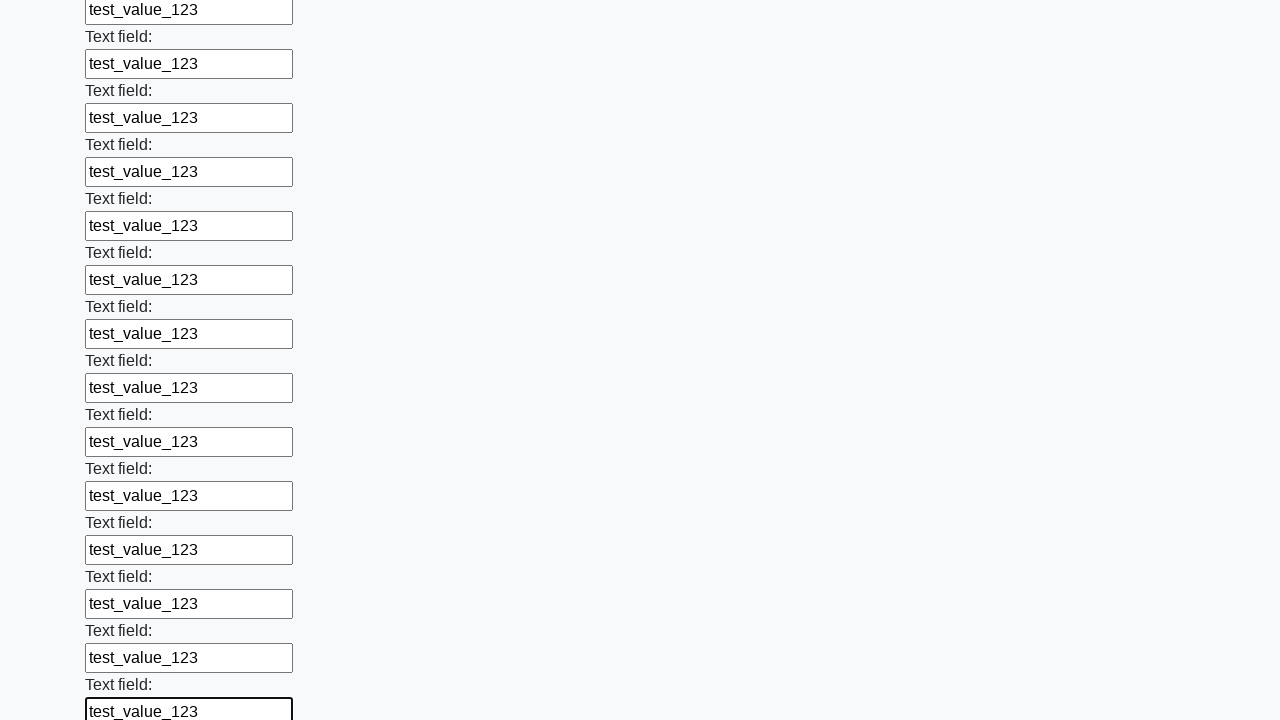

Filled a text input field with 'test_value_123' on input[type='text'] >> nth=73
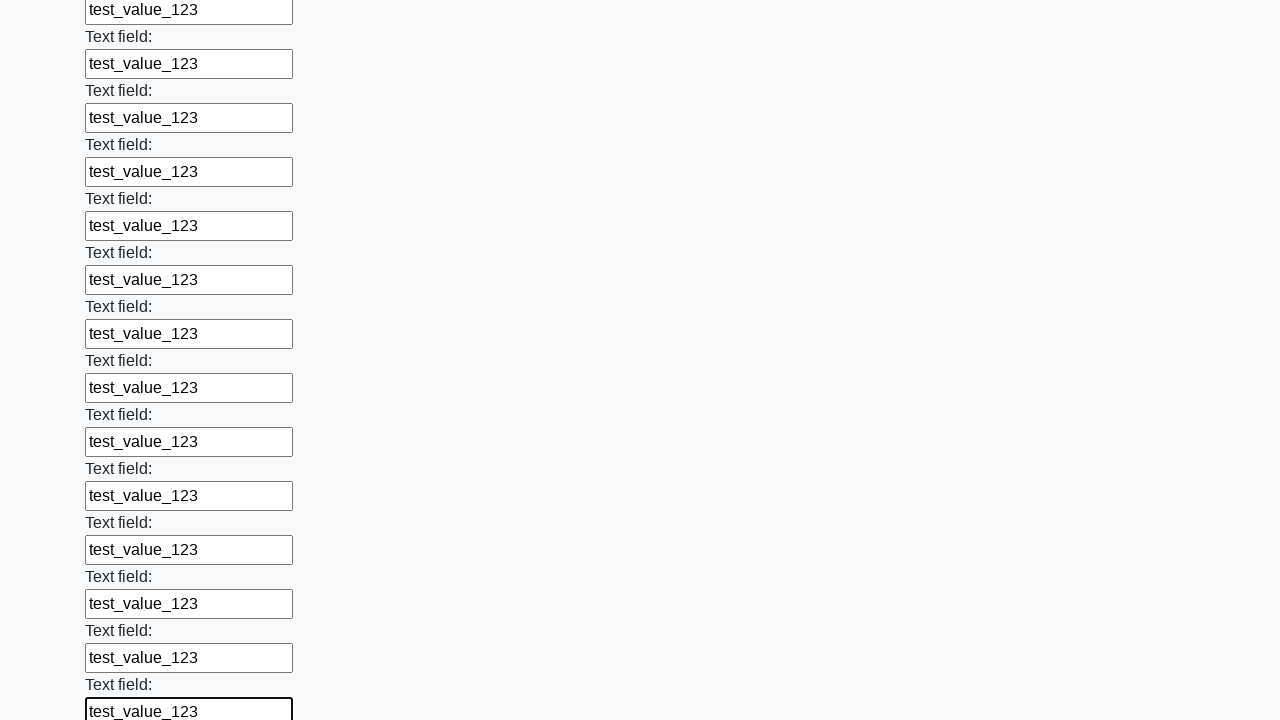

Filled a text input field with 'test_value_123' on input[type='text'] >> nth=74
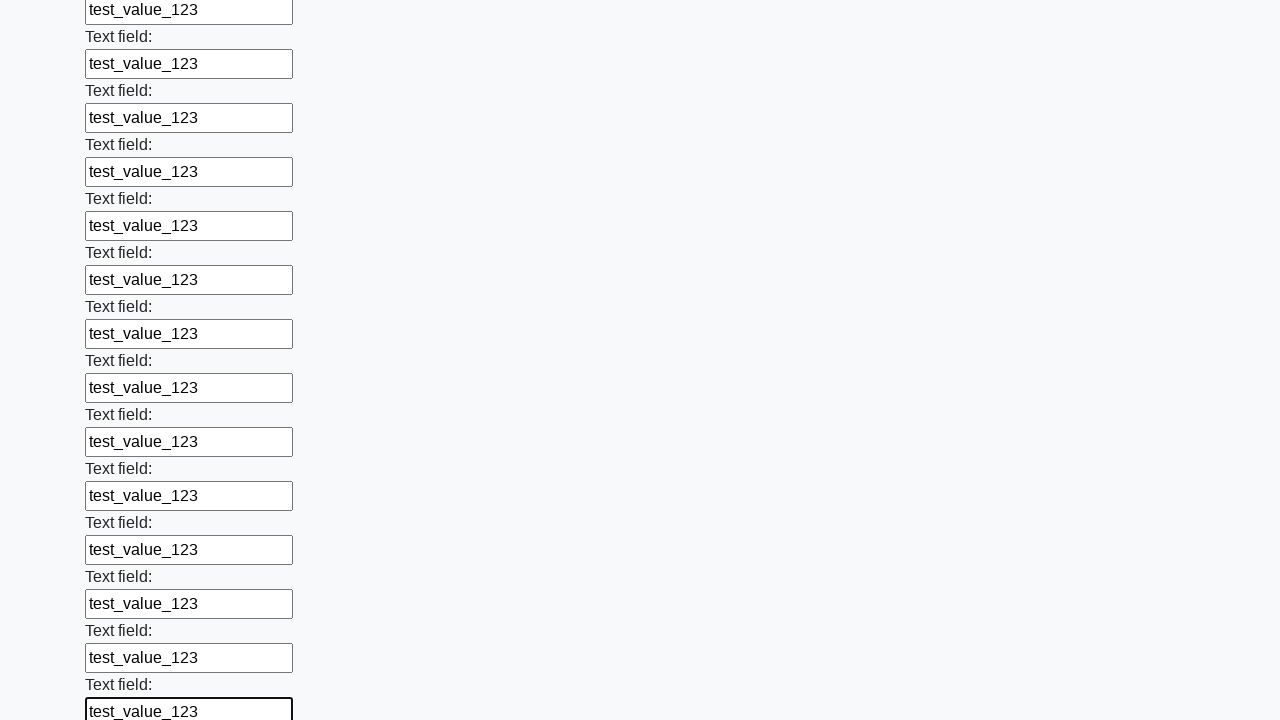

Filled a text input field with 'test_value_123' on input[type='text'] >> nth=75
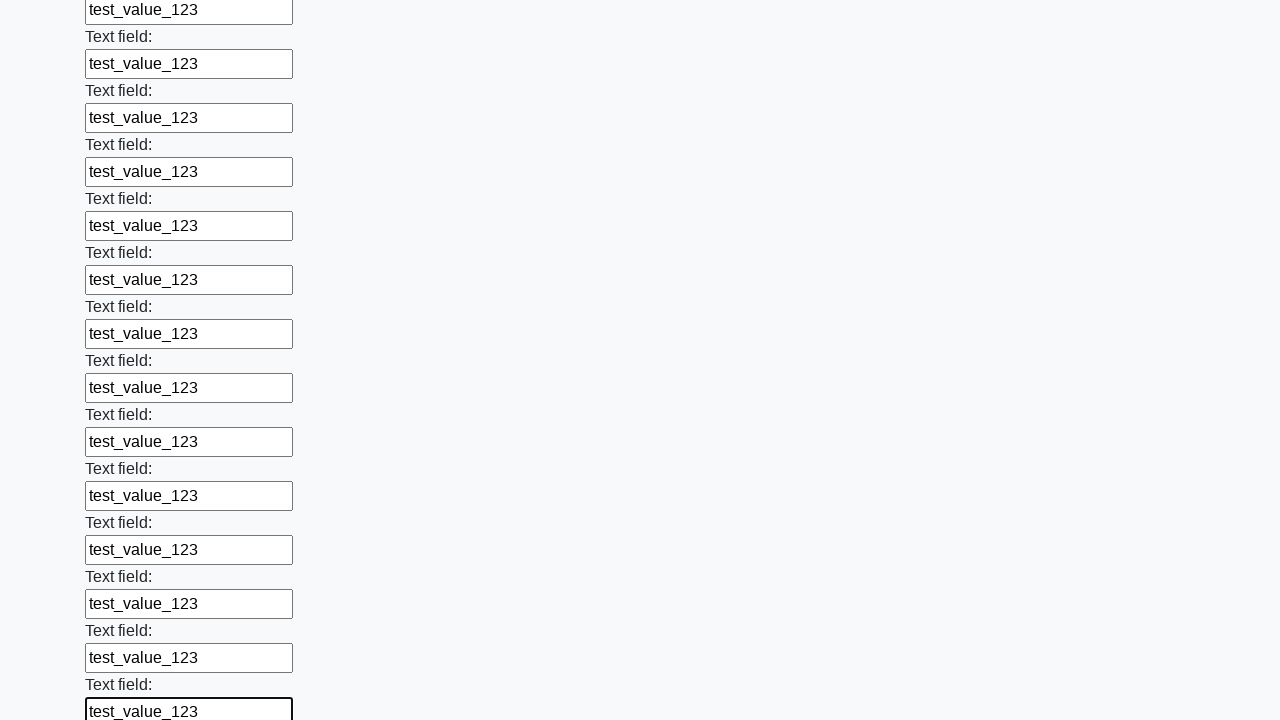

Filled a text input field with 'test_value_123' on input[type='text'] >> nth=76
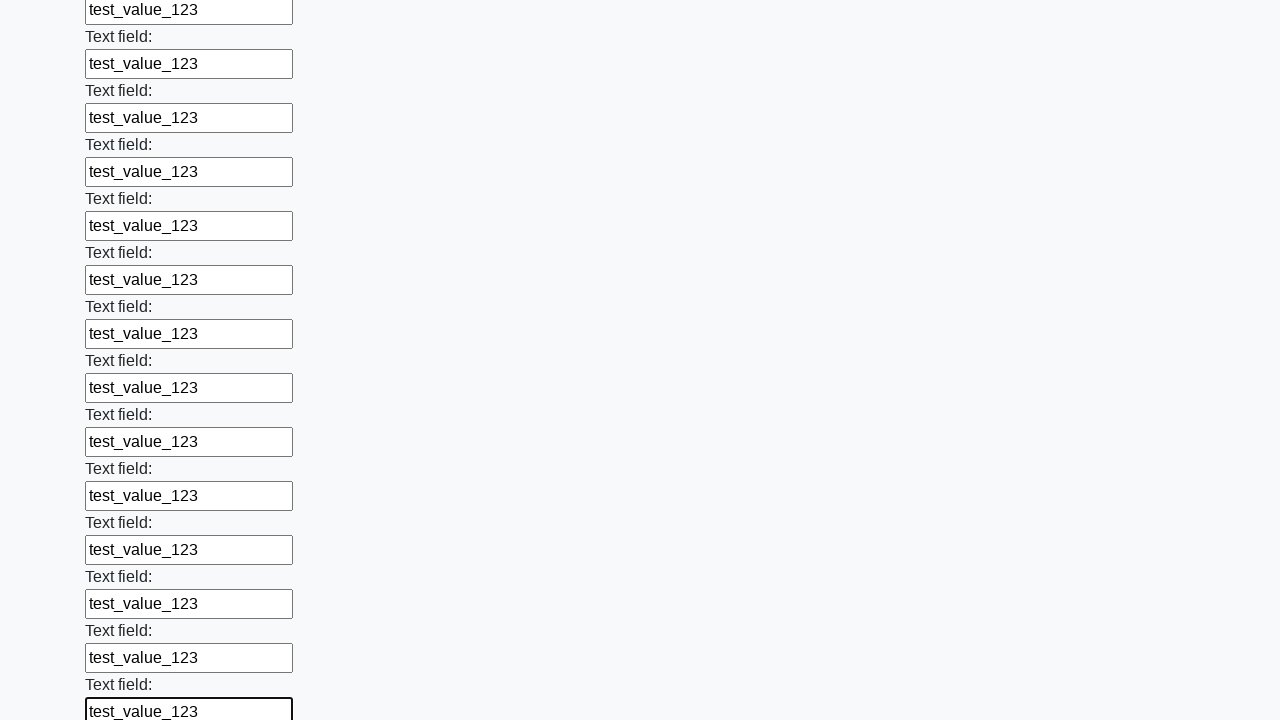

Filled a text input field with 'test_value_123' on input[type='text'] >> nth=77
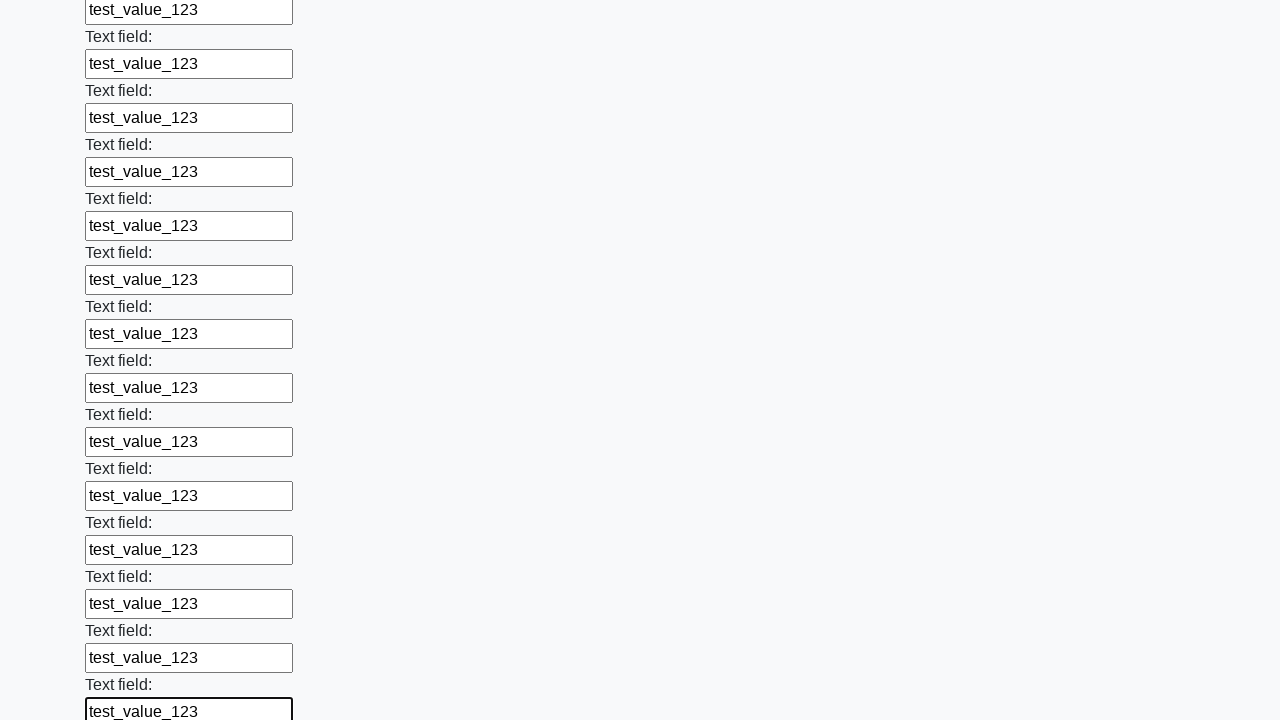

Filled a text input field with 'test_value_123' on input[type='text'] >> nth=78
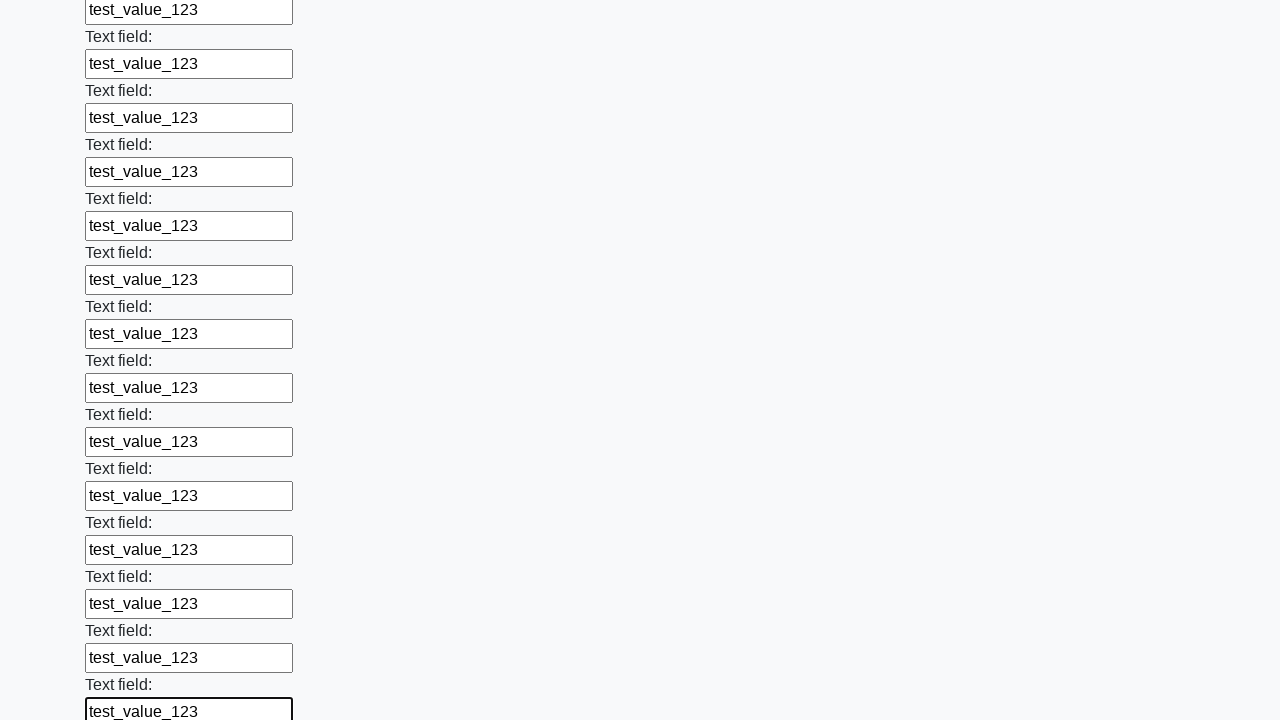

Filled a text input field with 'test_value_123' on input[type='text'] >> nth=79
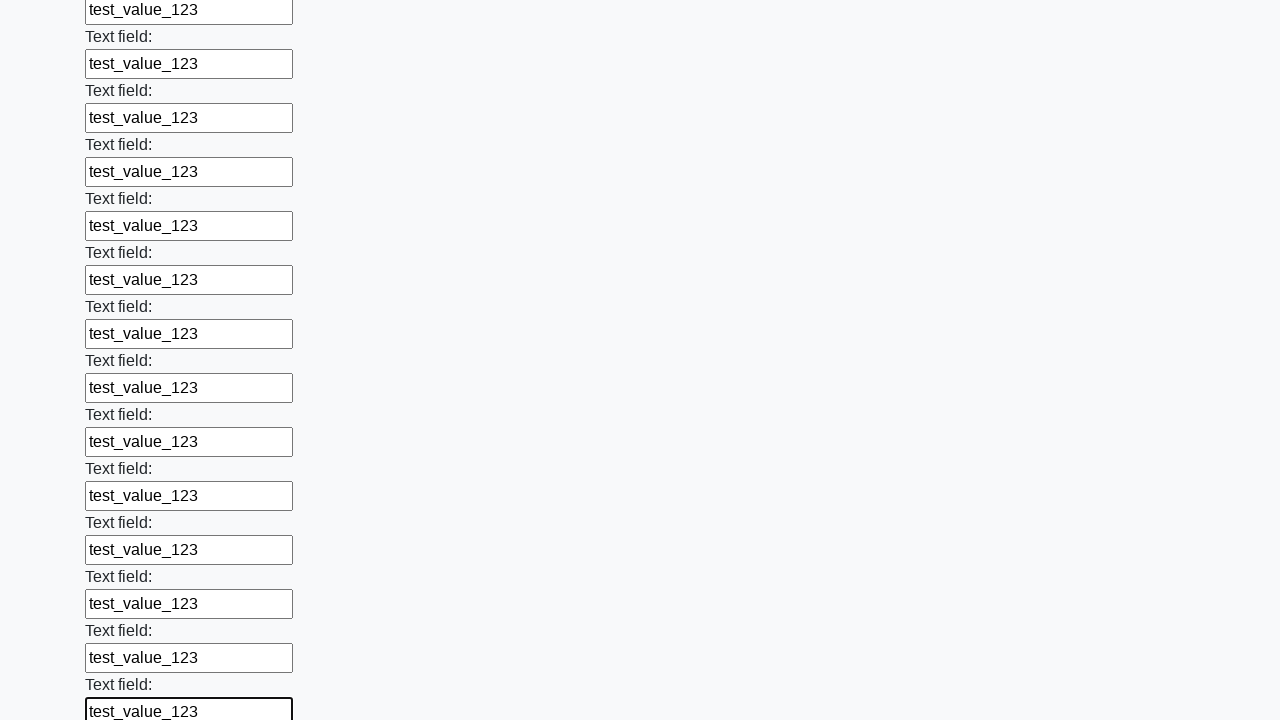

Filled a text input field with 'test_value_123' on input[type='text'] >> nth=80
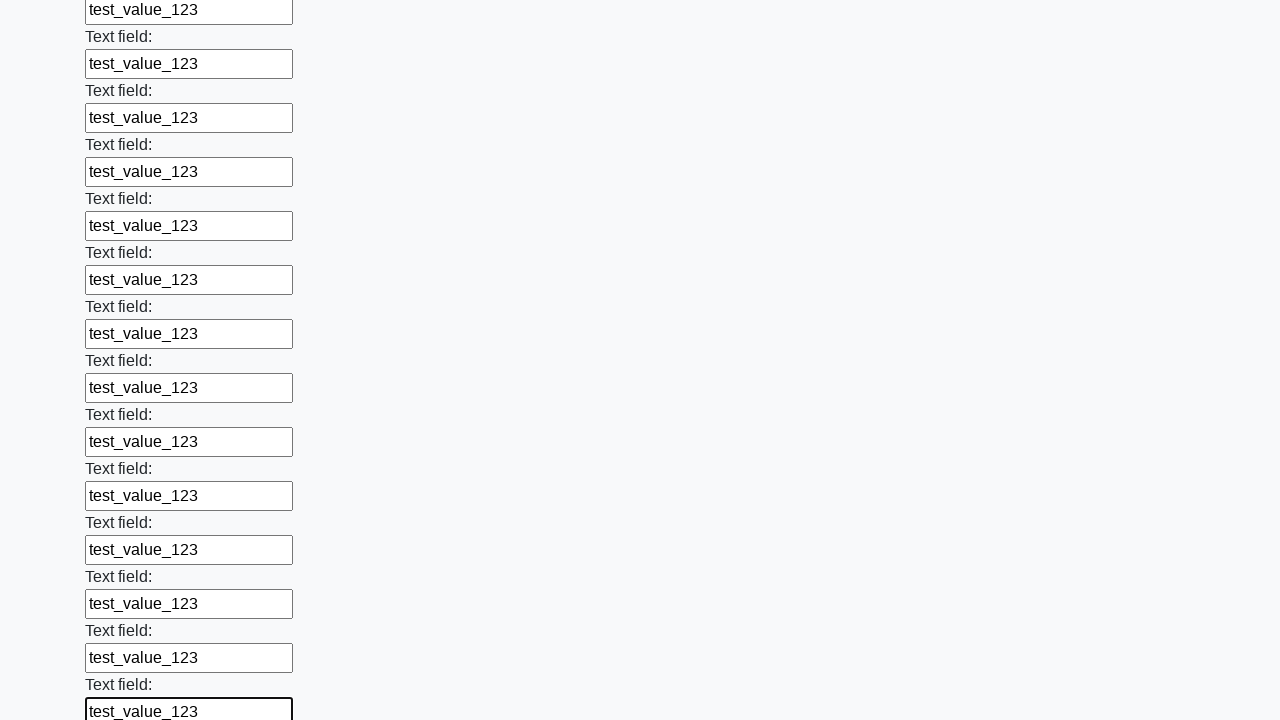

Filled a text input field with 'test_value_123' on input[type='text'] >> nth=81
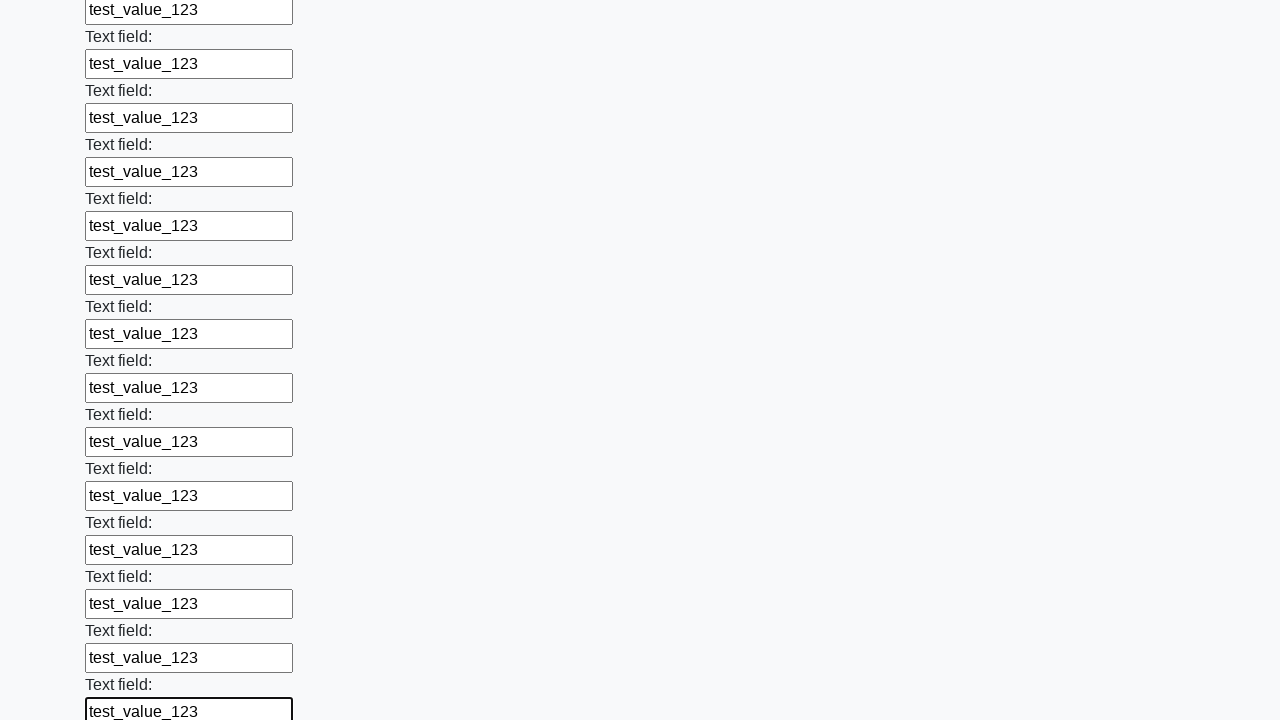

Filled a text input field with 'test_value_123' on input[type='text'] >> nth=82
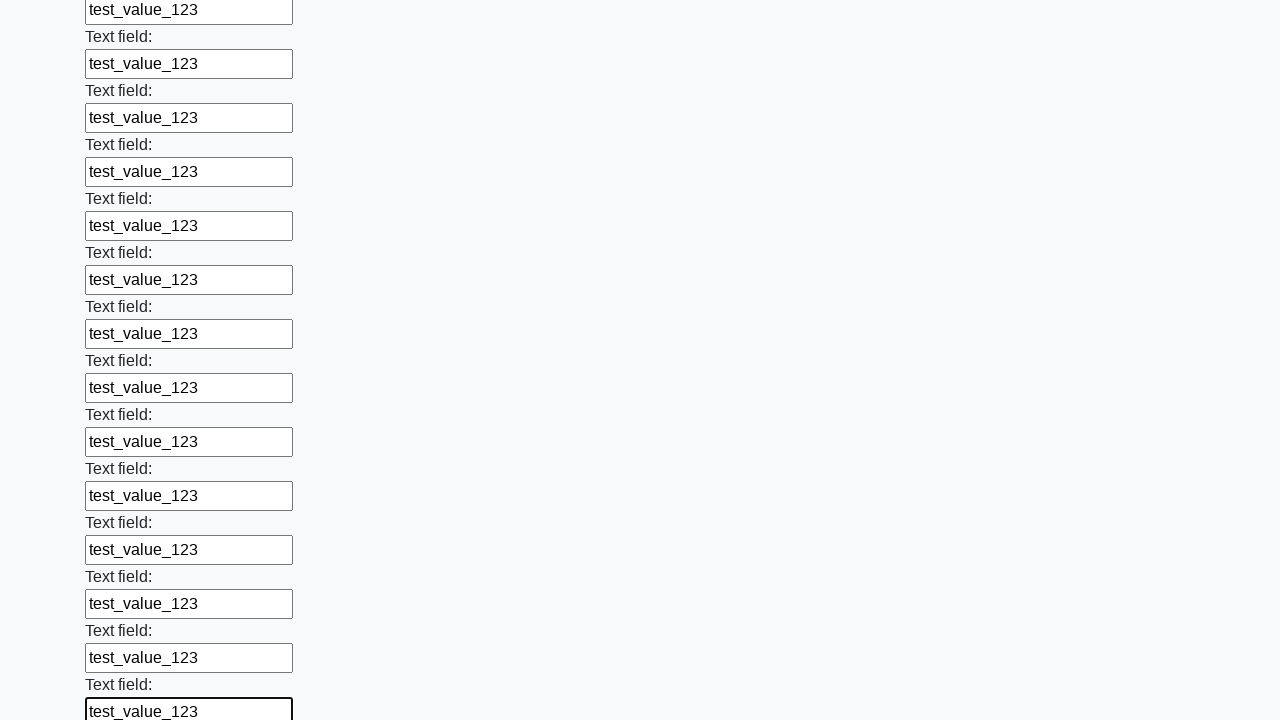

Filled a text input field with 'test_value_123' on input[type='text'] >> nth=83
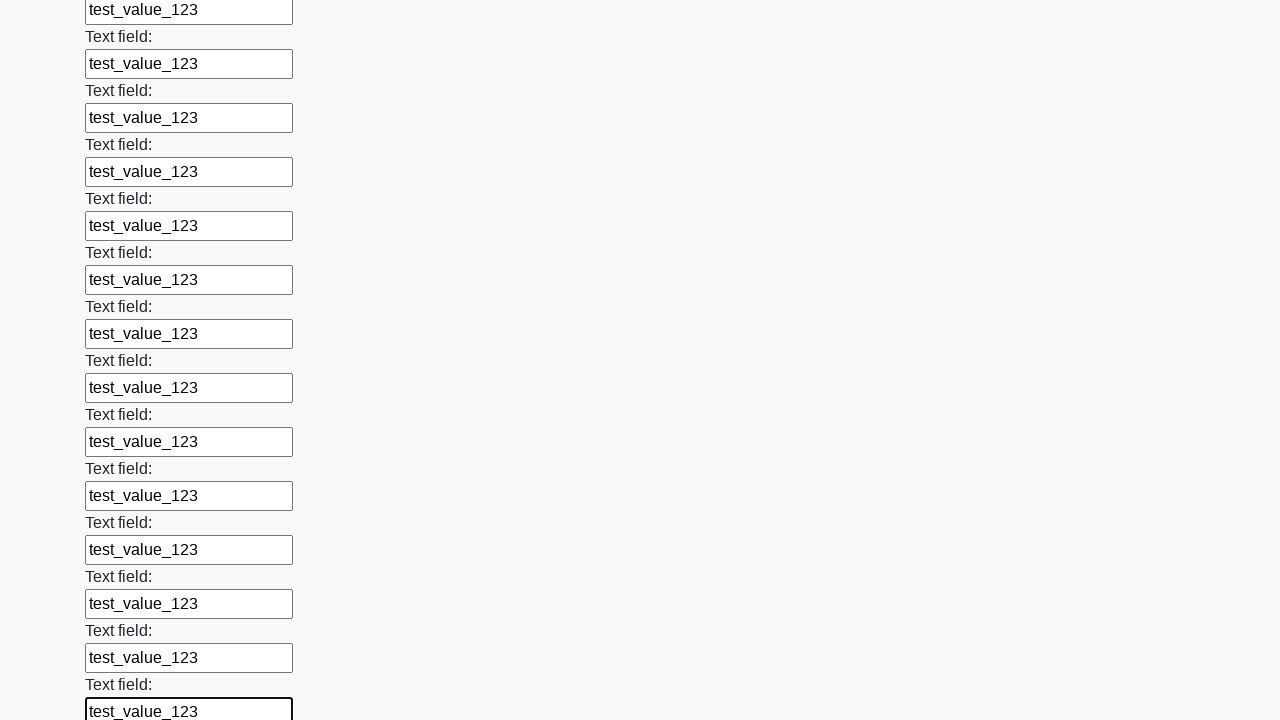

Filled a text input field with 'test_value_123' on input[type='text'] >> nth=84
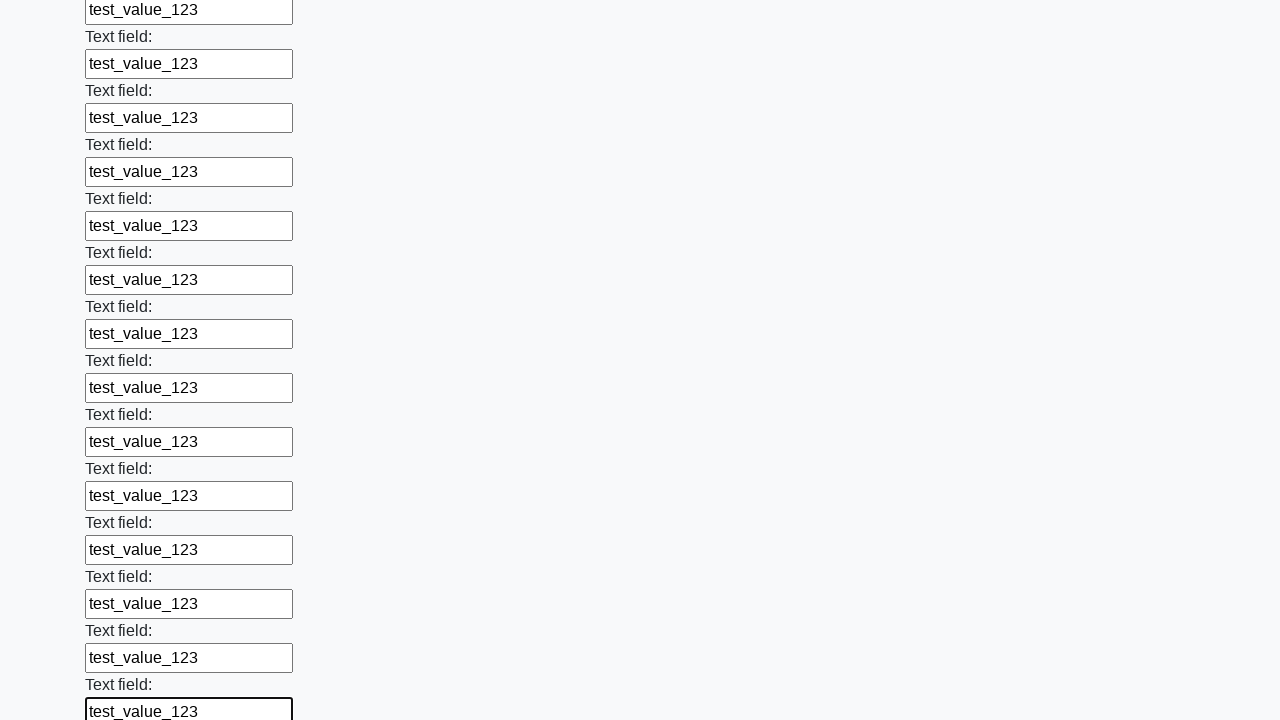

Filled a text input field with 'test_value_123' on input[type='text'] >> nth=85
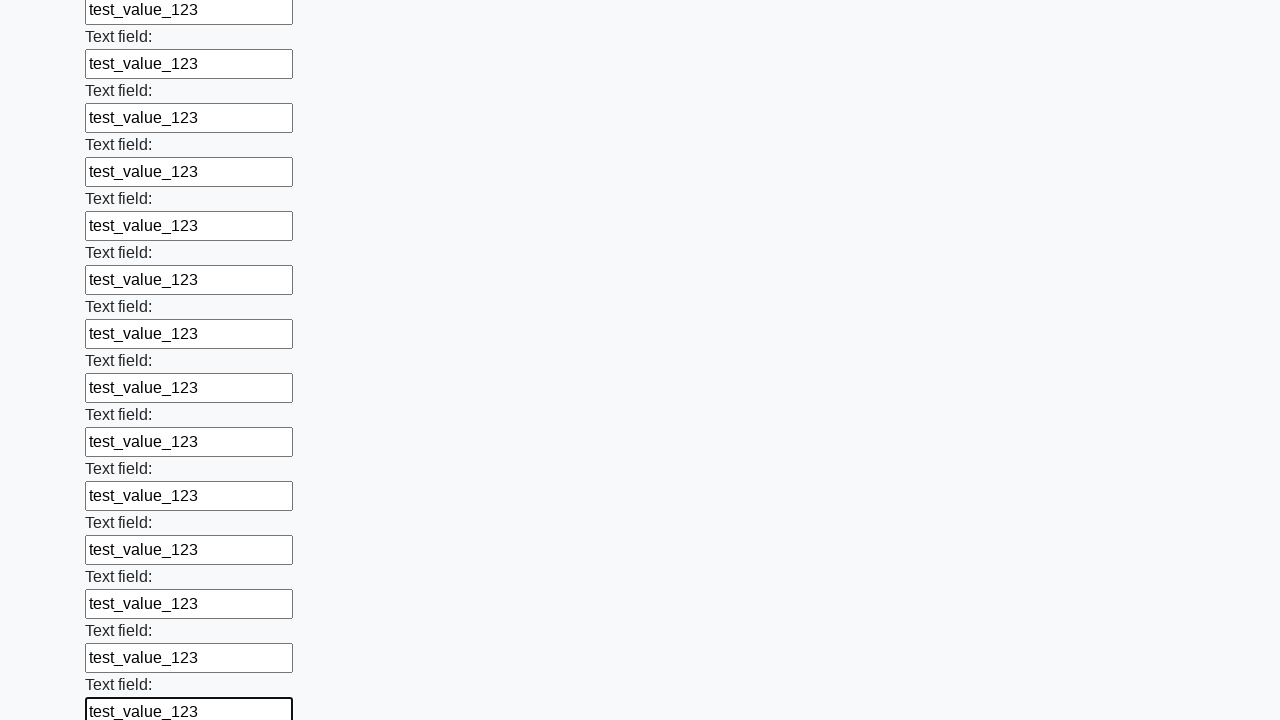

Filled a text input field with 'test_value_123' on input[type='text'] >> nth=86
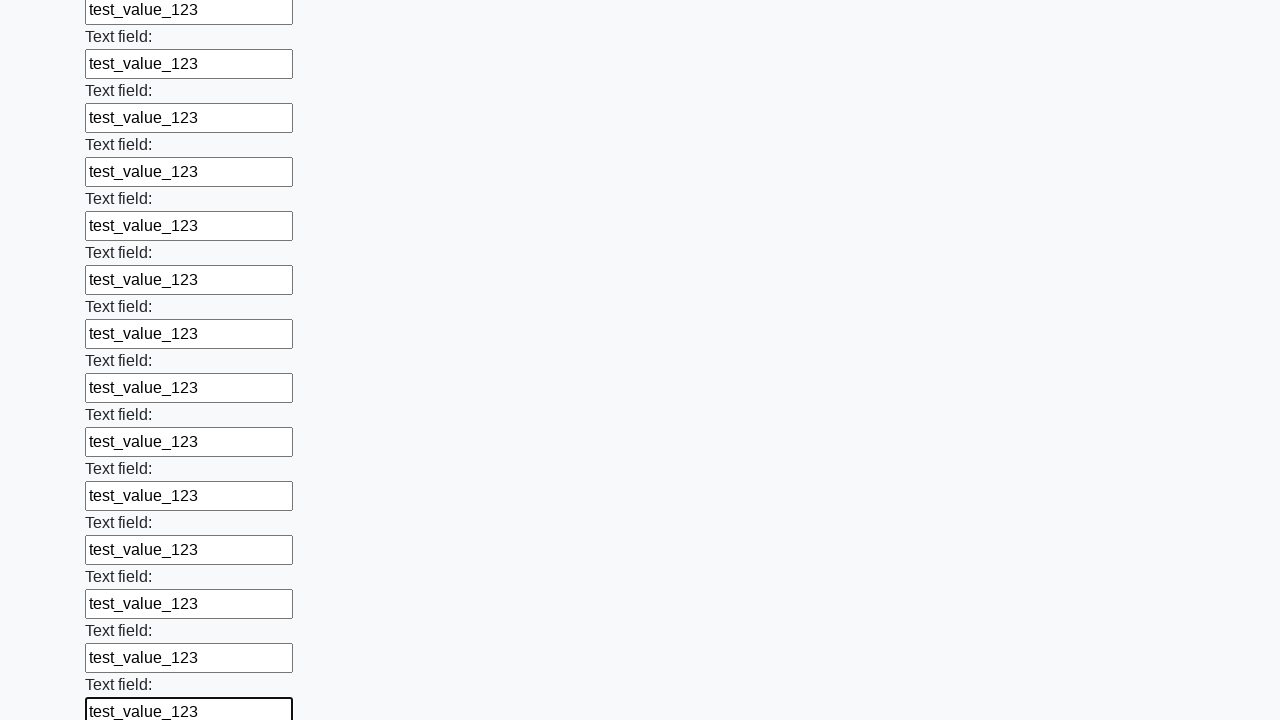

Filled a text input field with 'test_value_123' on input[type='text'] >> nth=87
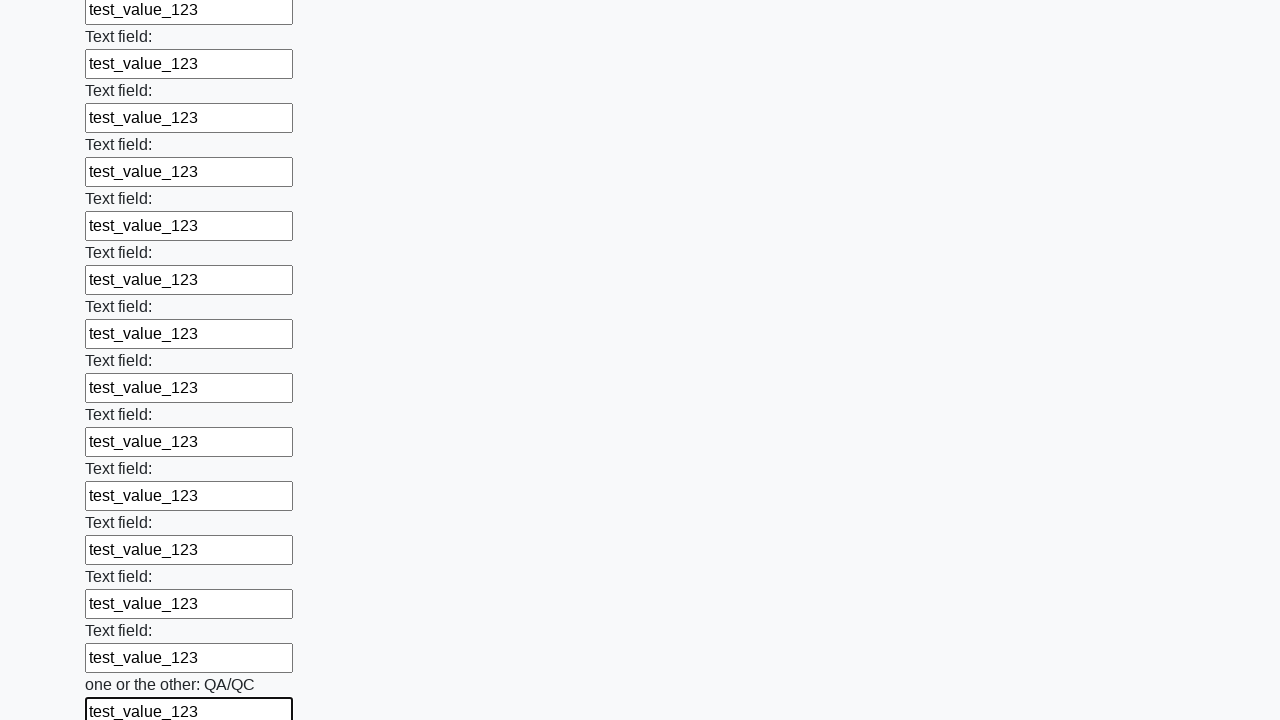

Filled a text input field with 'test_value_123' on input[type='text'] >> nth=88
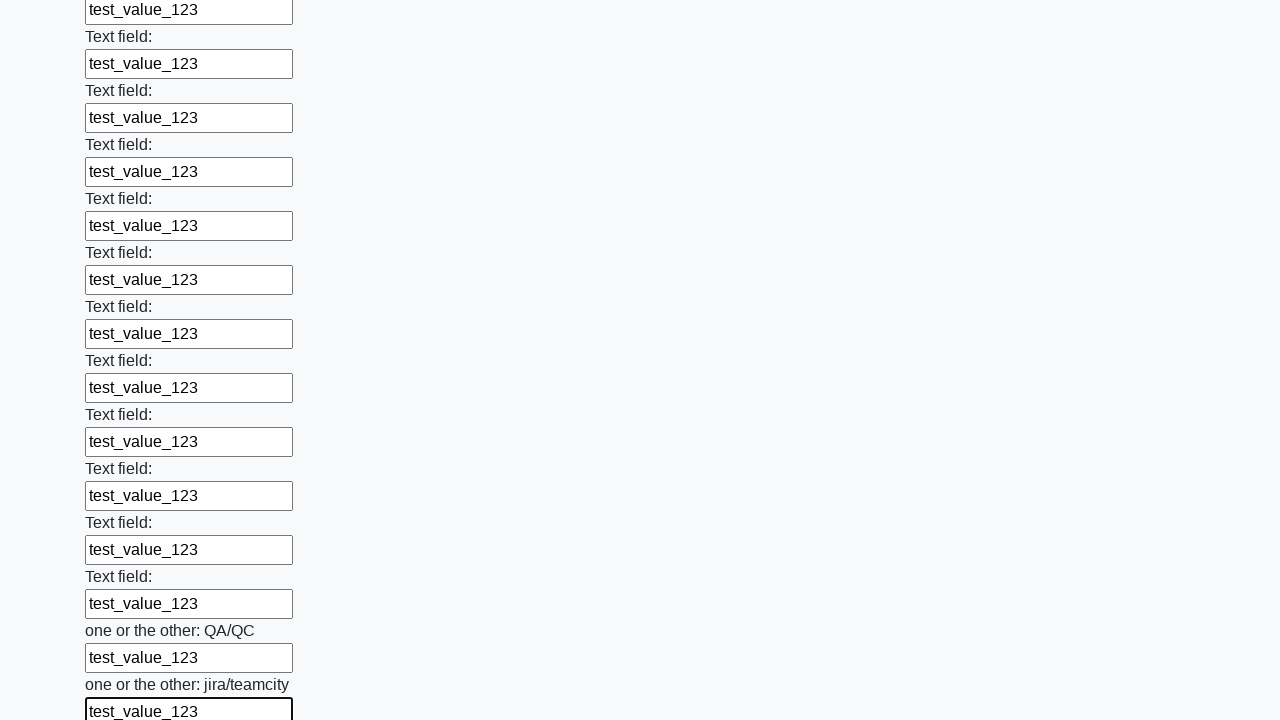

Filled a text input field with 'test_value_123' on input[type='text'] >> nth=89
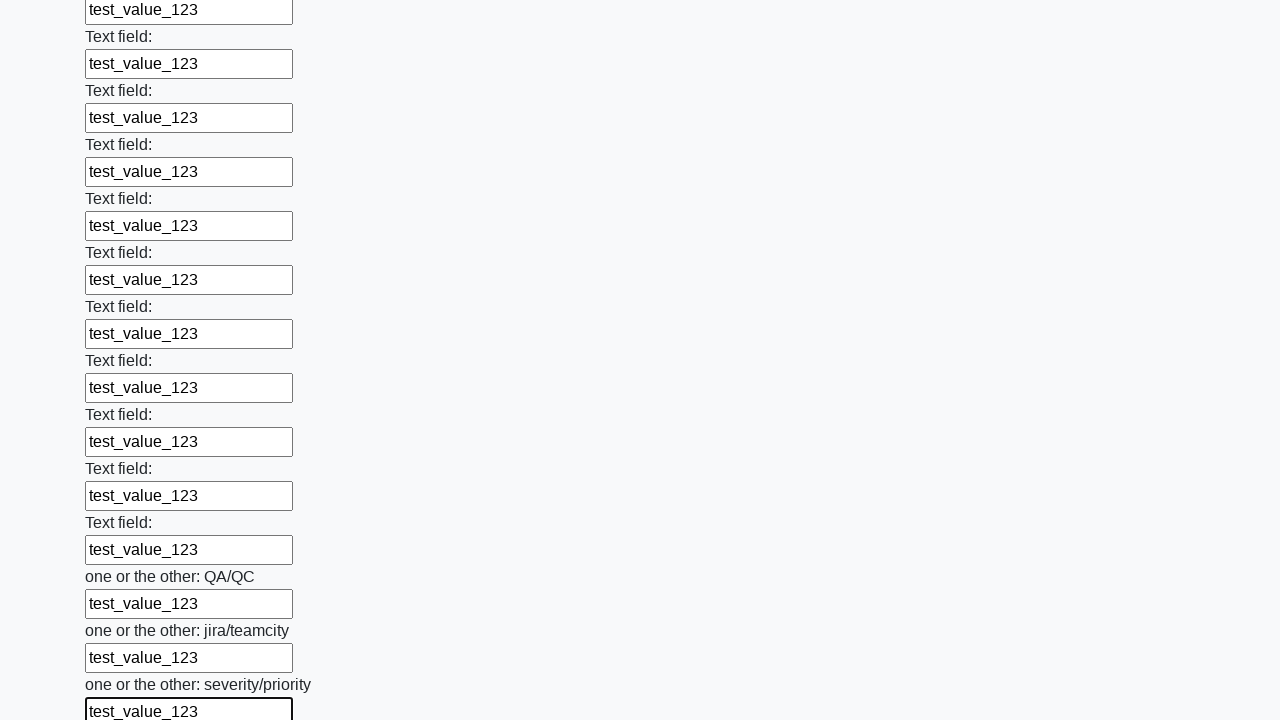

Filled a text input field with 'test_value_123' on input[type='text'] >> nth=90
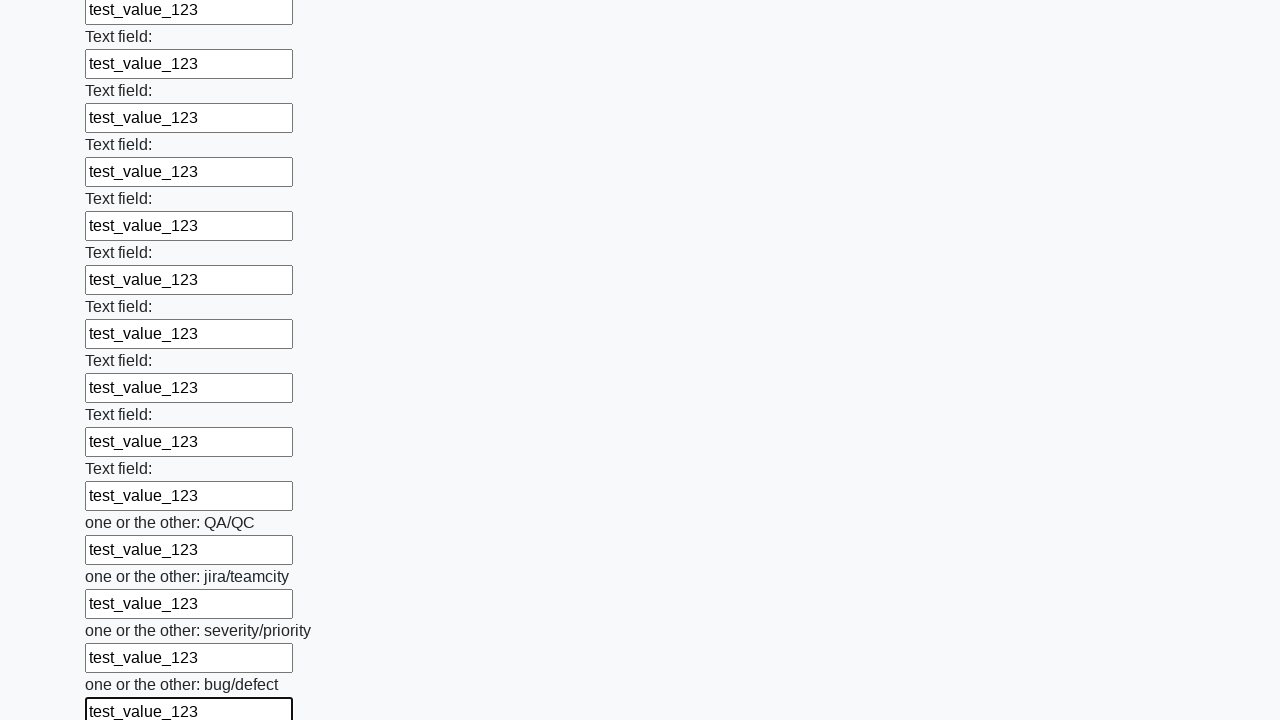

Filled a text input field with 'test_value_123' on input[type='text'] >> nth=91
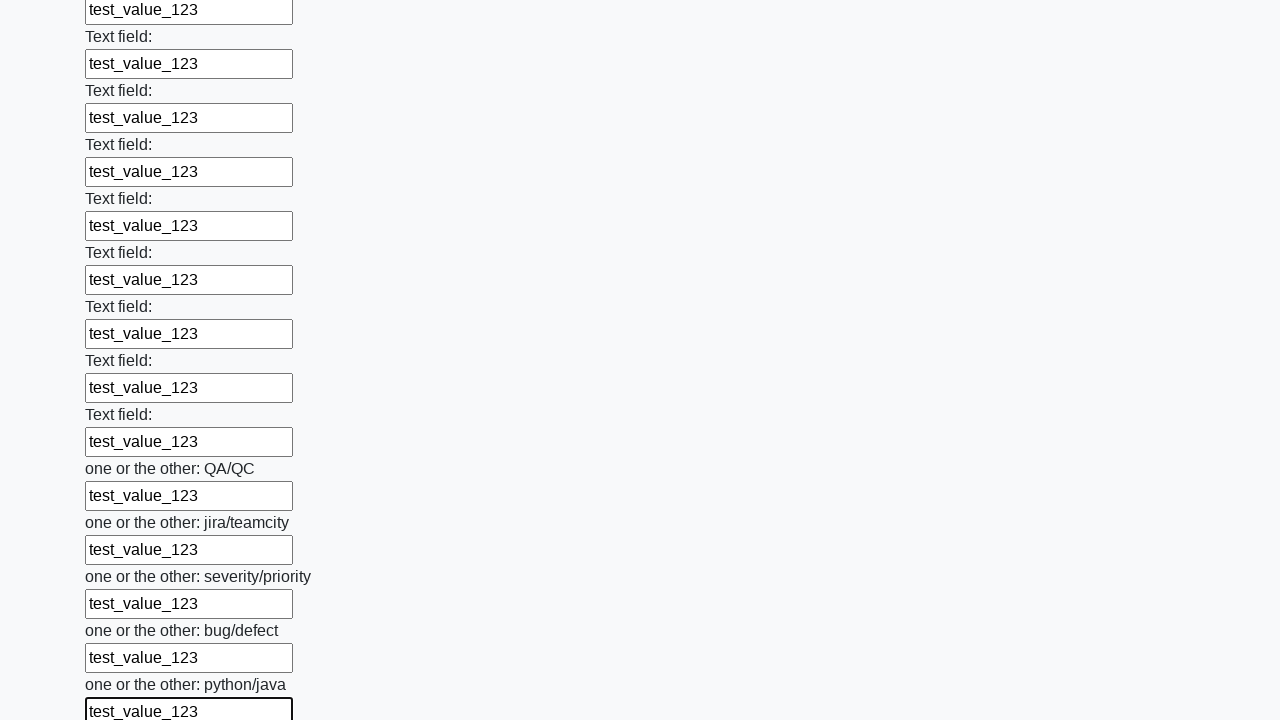

Filled a text input field with 'test_value_123' on input[type='text'] >> nth=92
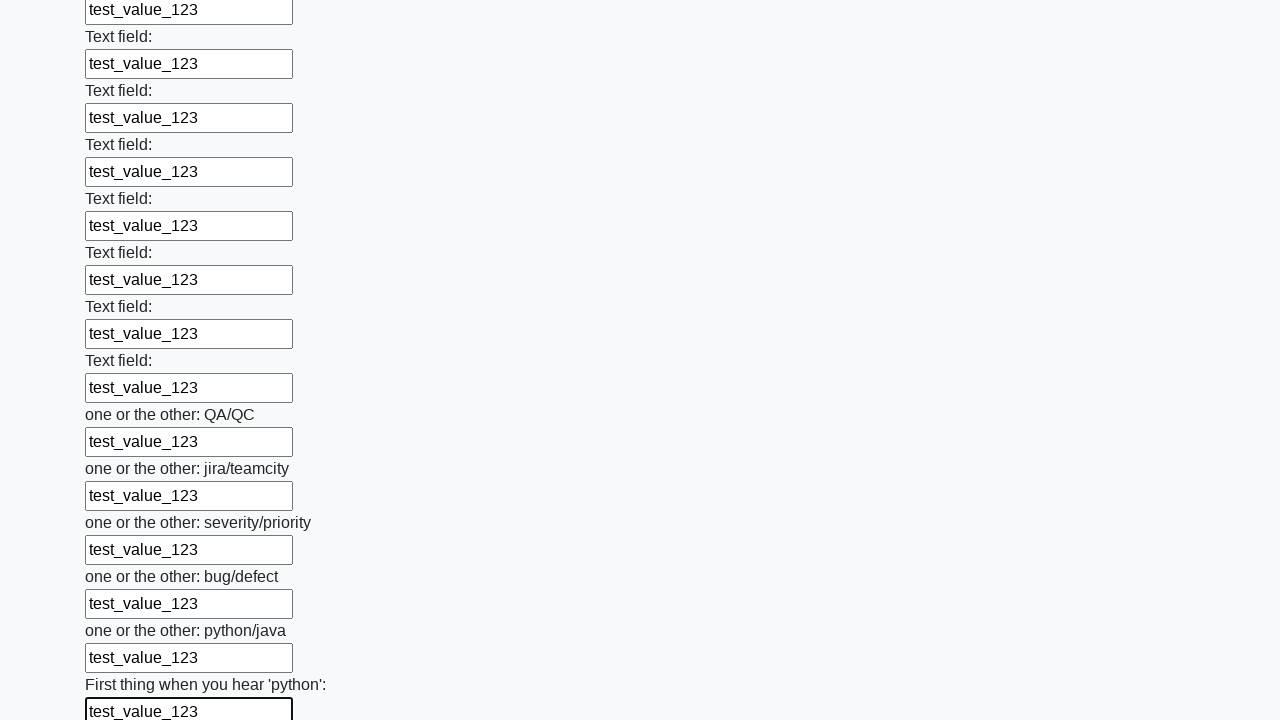

Filled a text input field with 'test_value_123' on input[type='text'] >> nth=93
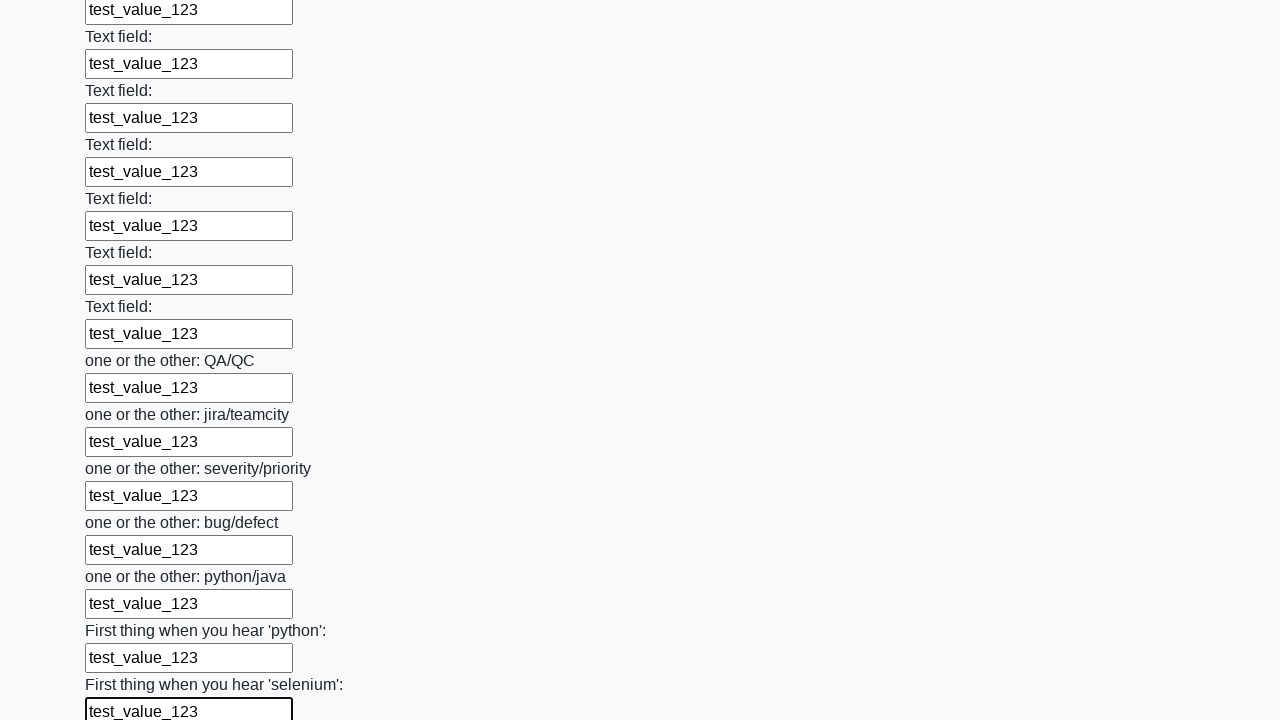

Filled a text input field with 'test_value_123' on input[type='text'] >> nth=94
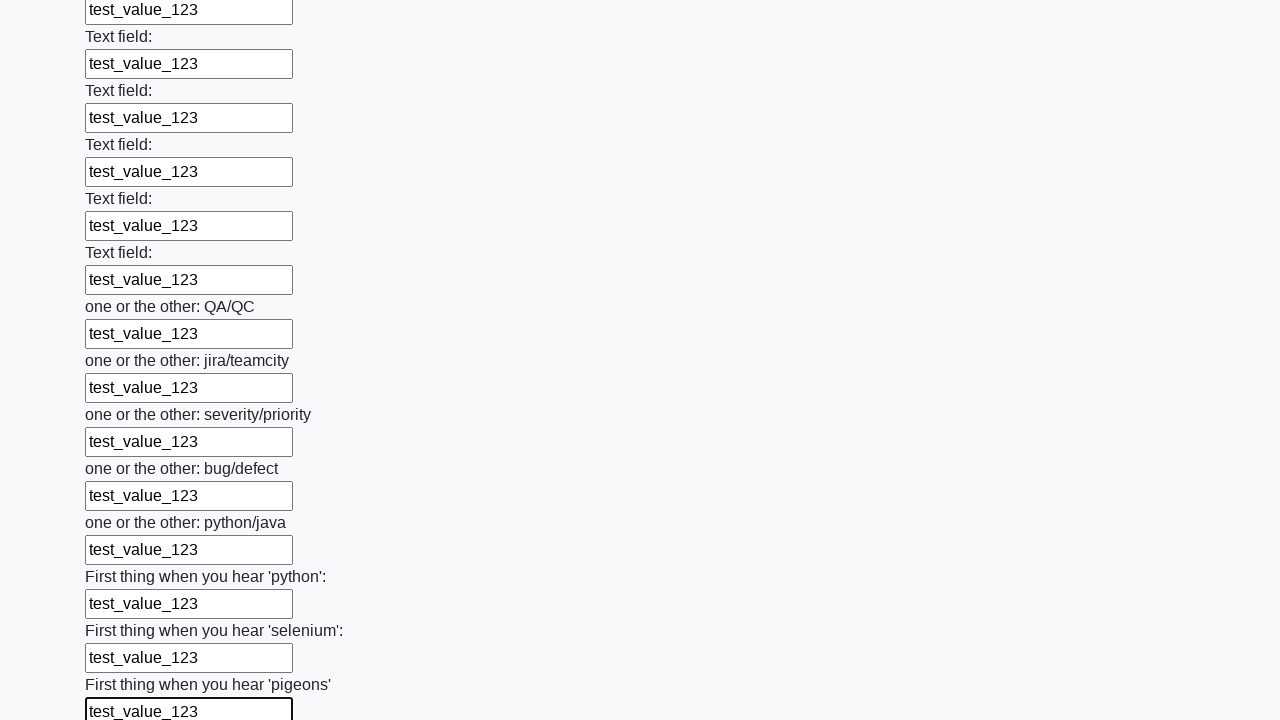

Filled a text input field with 'test_value_123' on input[type='text'] >> nth=95
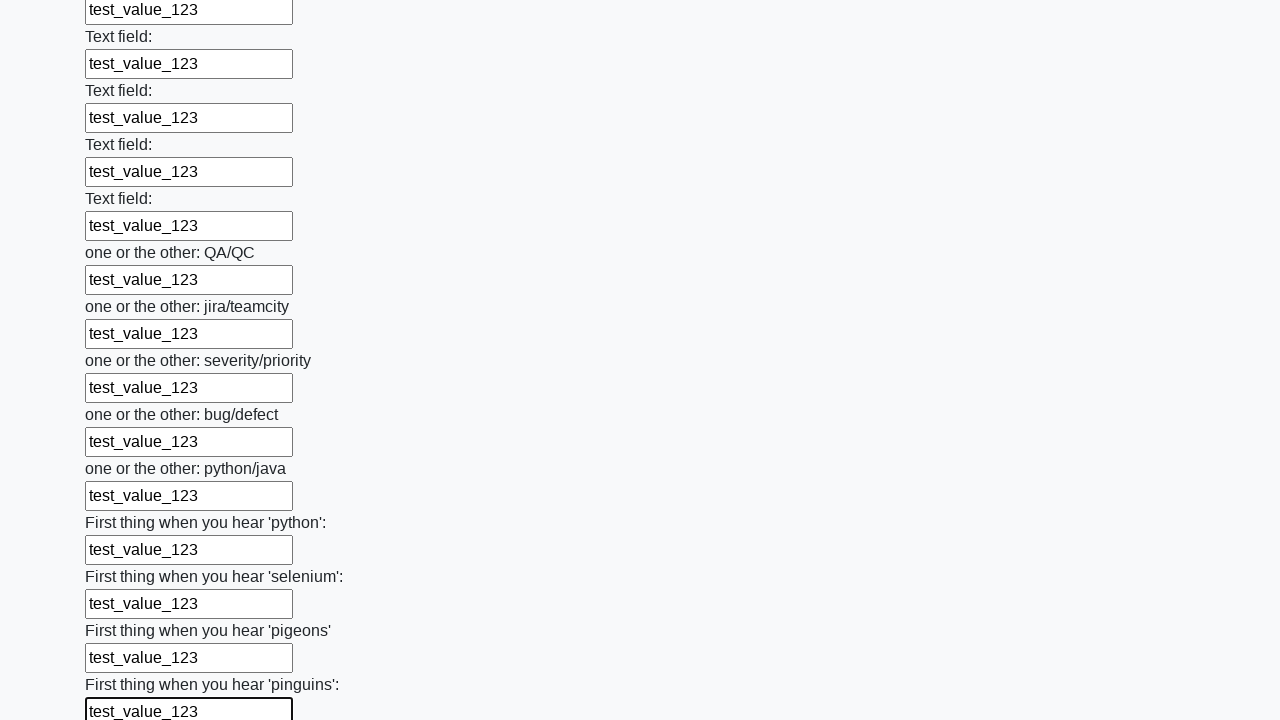

Filled a text input field with 'test_value_123' on input[type='text'] >> nth=96
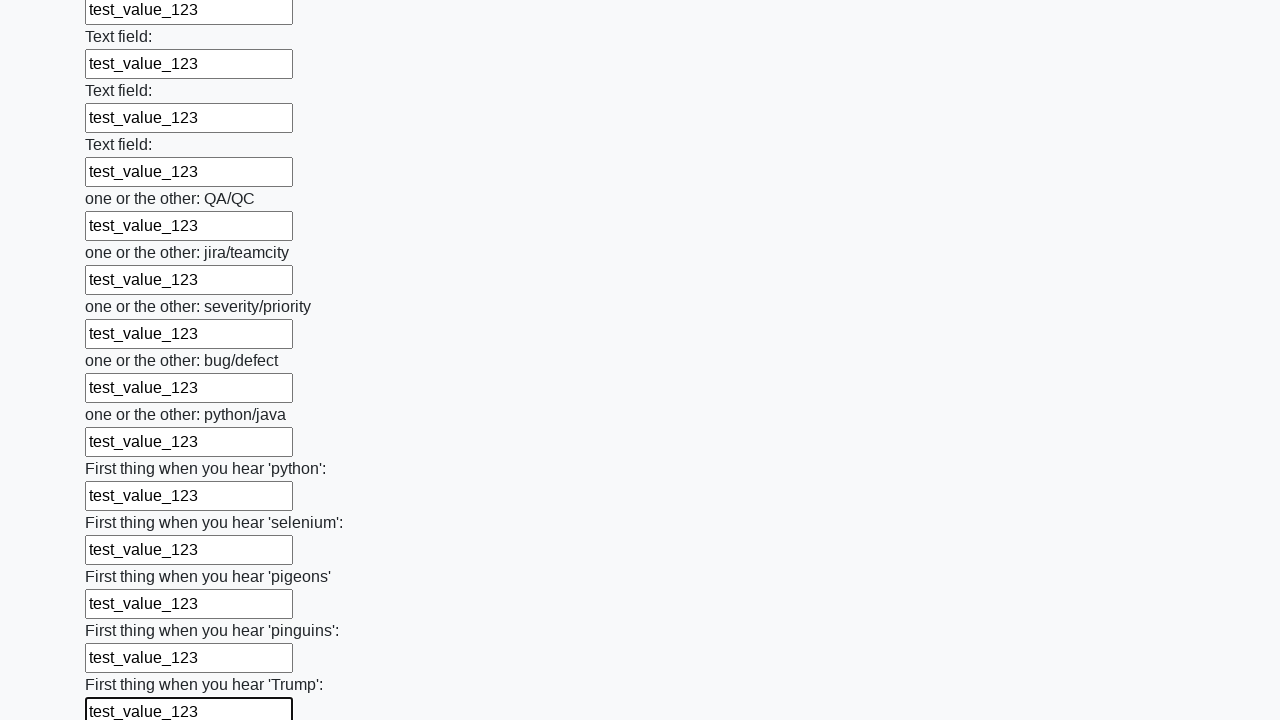

Filled a text input field with 'test_value_123' on input[type='text'] >> nth=97
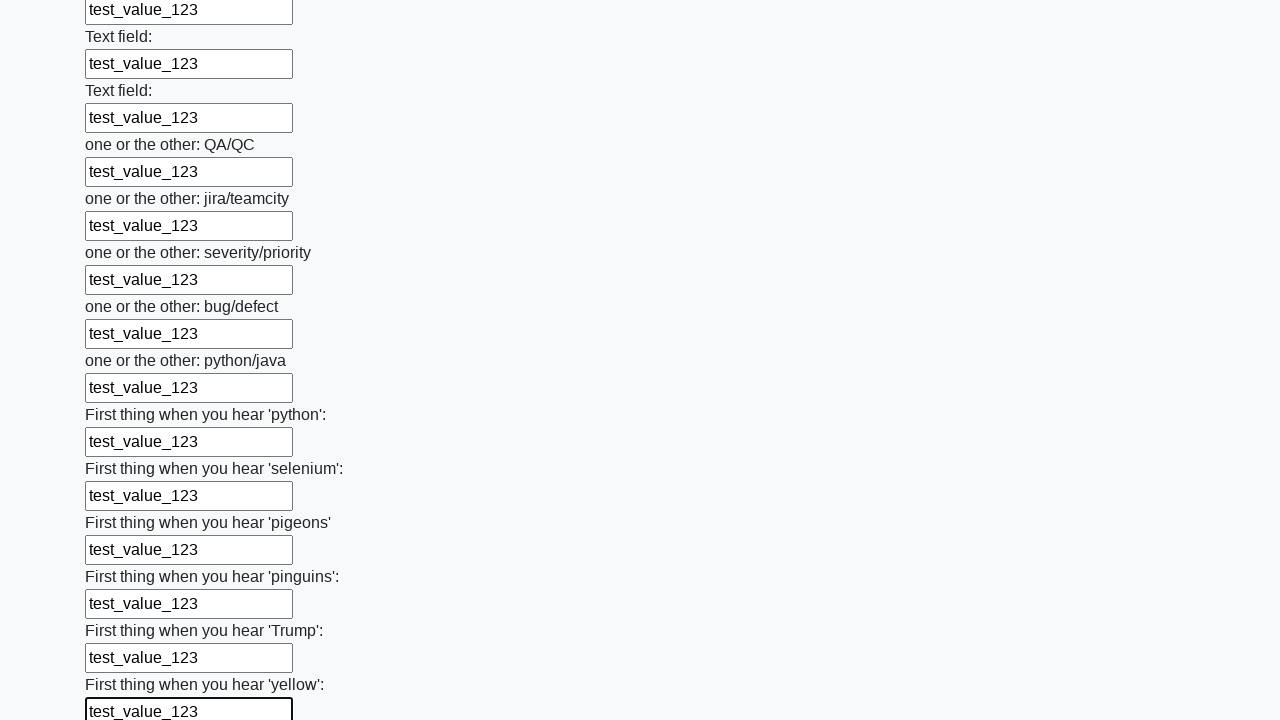

Filled a text input field with 'test_value_123' on input[type='text'] >> nth=98
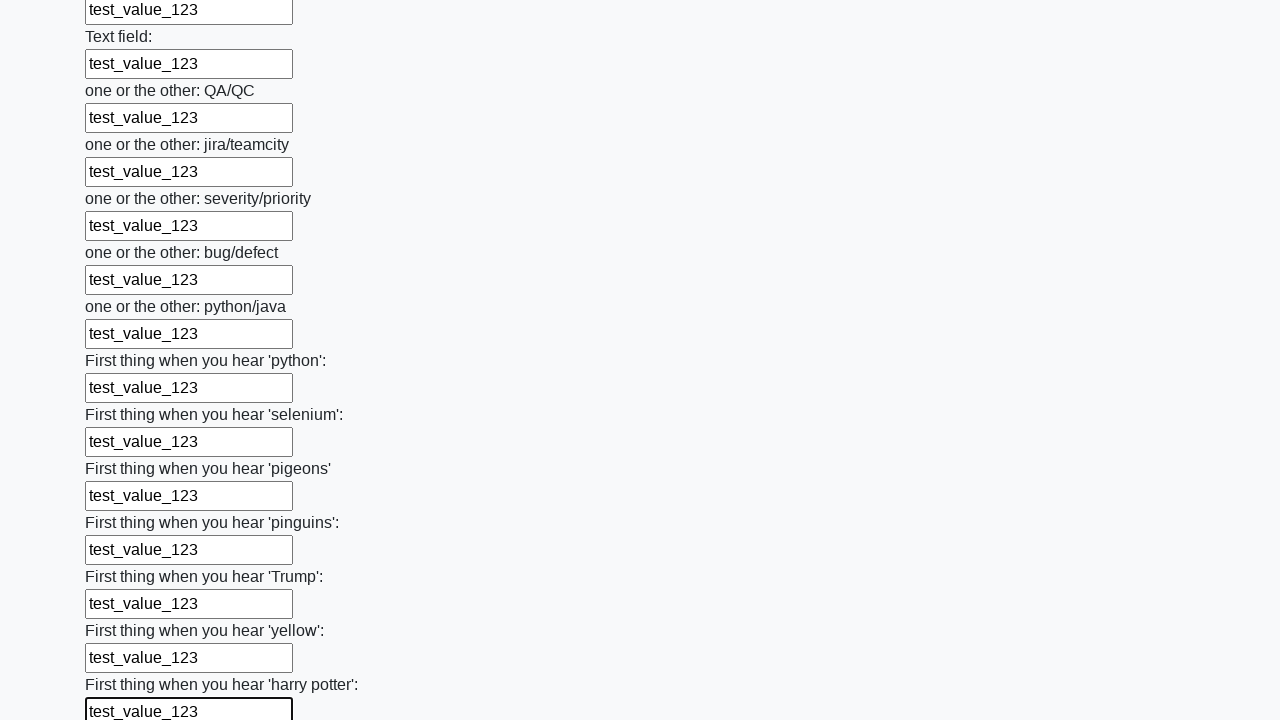

Filled a text input field with 'test_value_123' on input[type='text'] >> nth=99
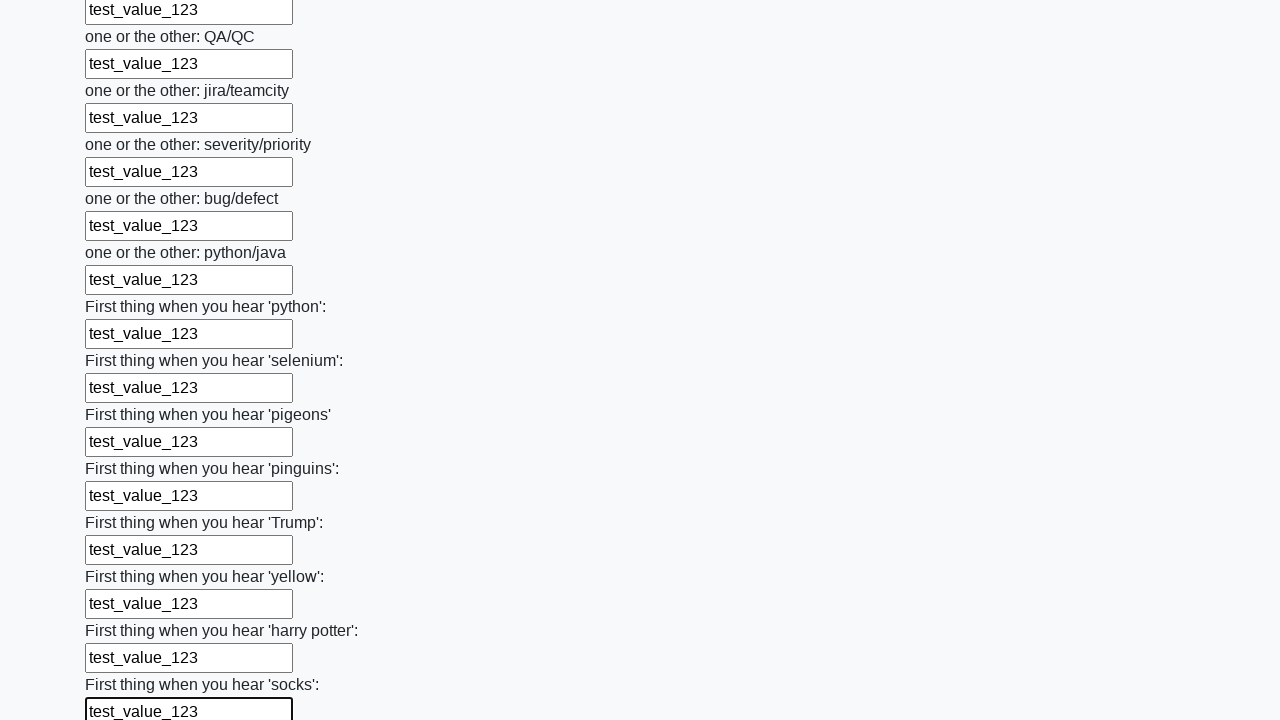

Clicked the submit button to submit the form at (123, 611) on button.btn
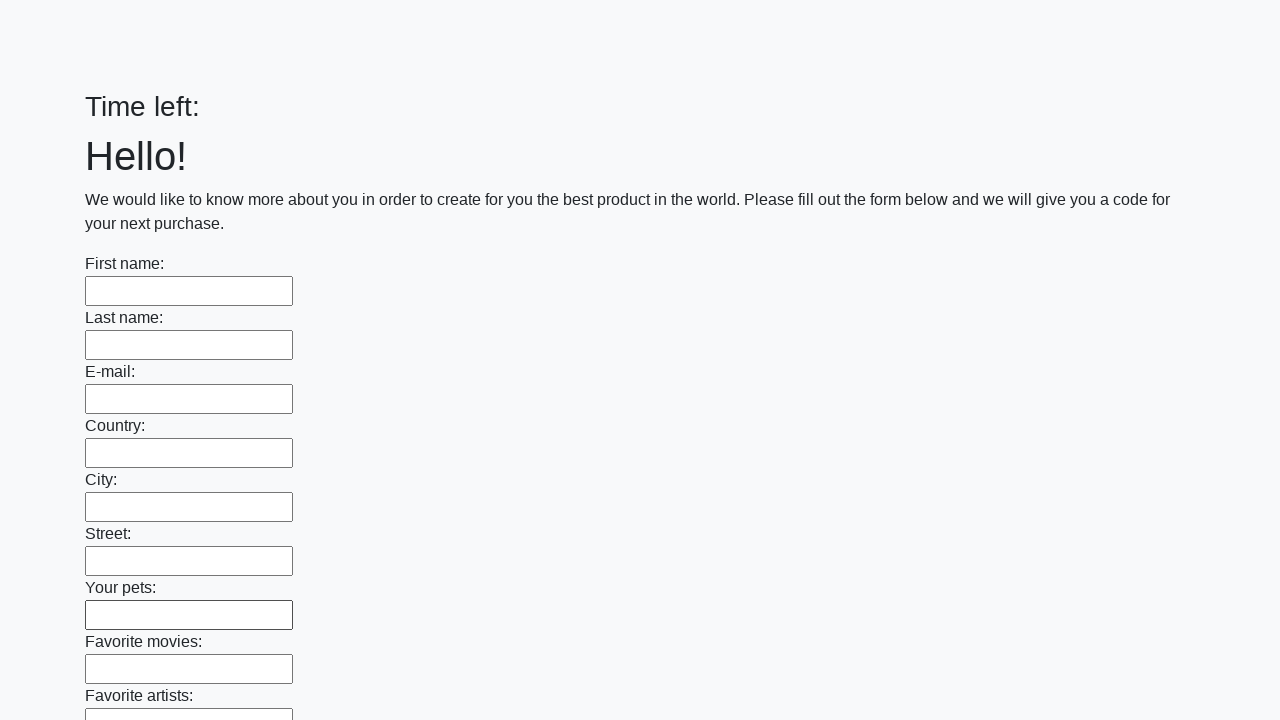

Waited 1000ms for form submission to complete
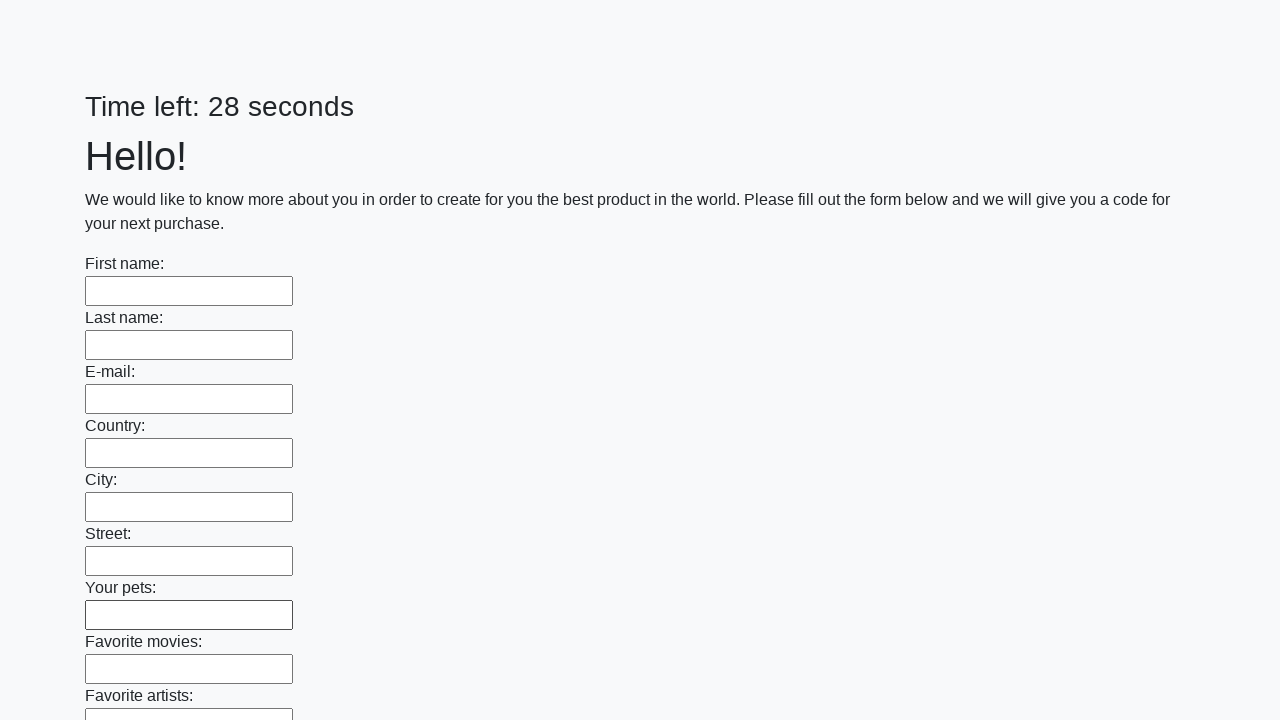

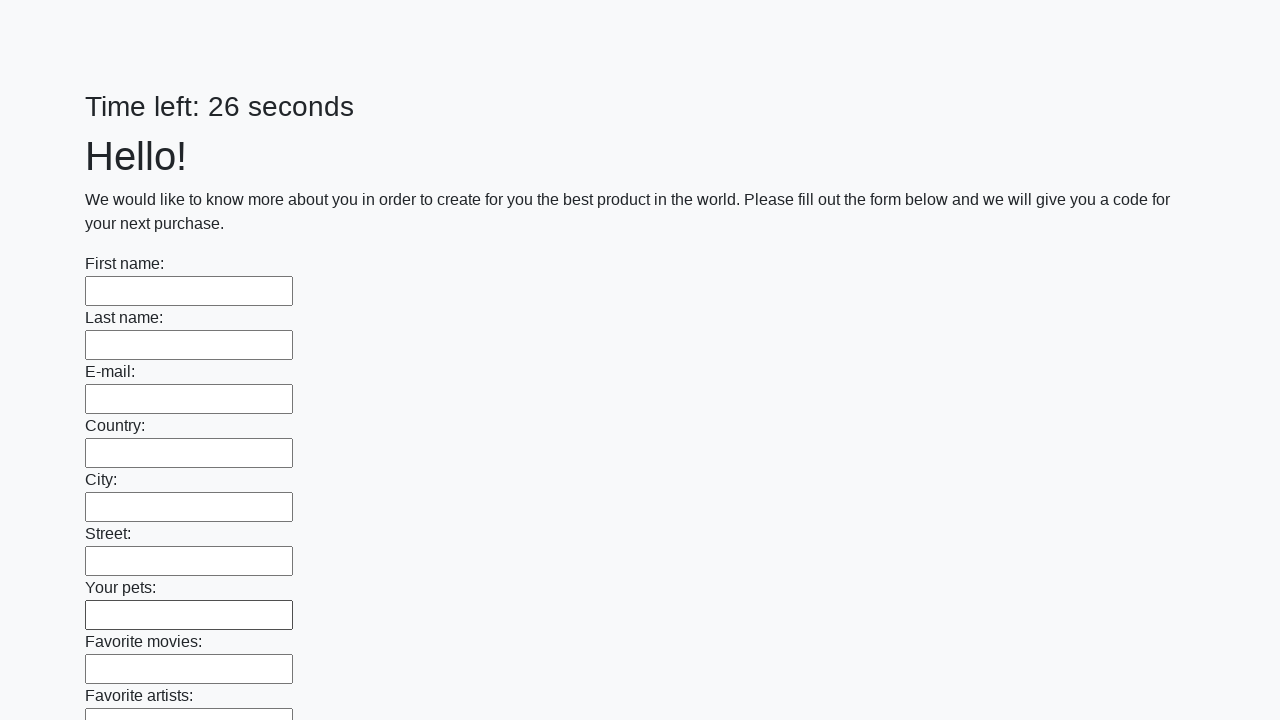